Tests filling out a large form by entering text into all text input fields and clicking the submit button

Starting URL: http://suninjuly.github.io/huge_form.html

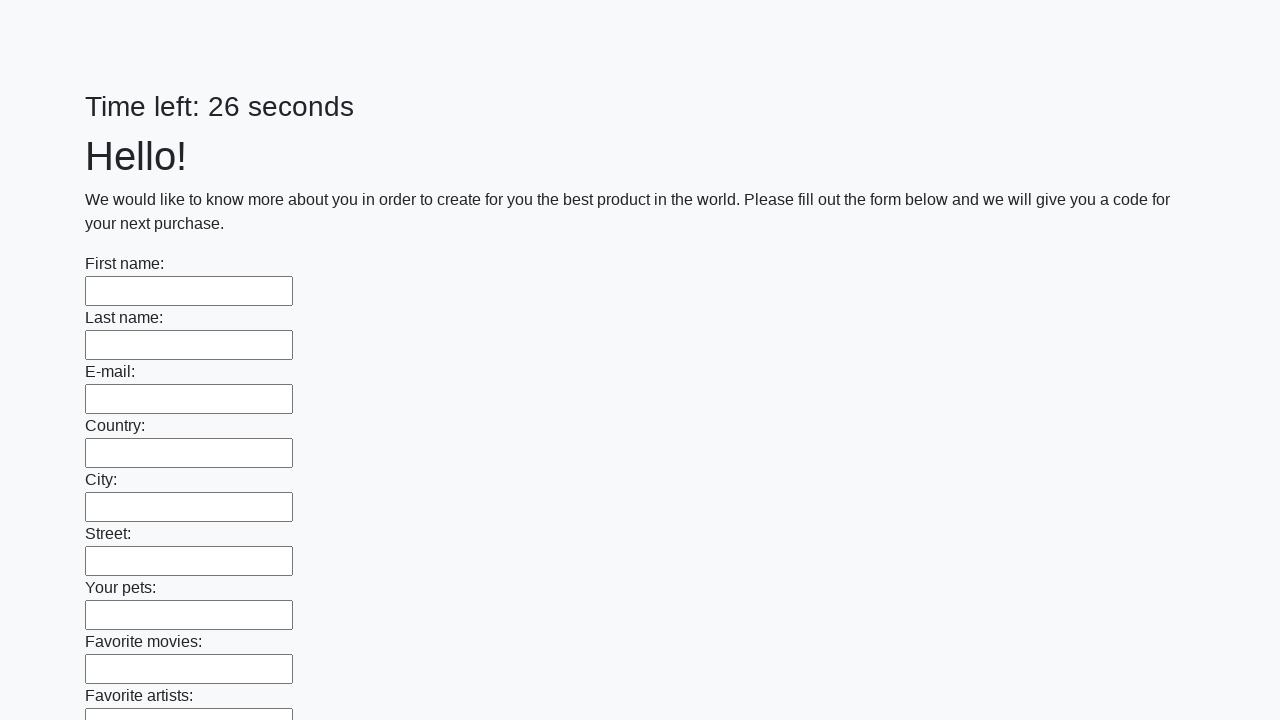

Filled text input field 1 of 100 with 'ответ' on [type='text'] >> nth=0
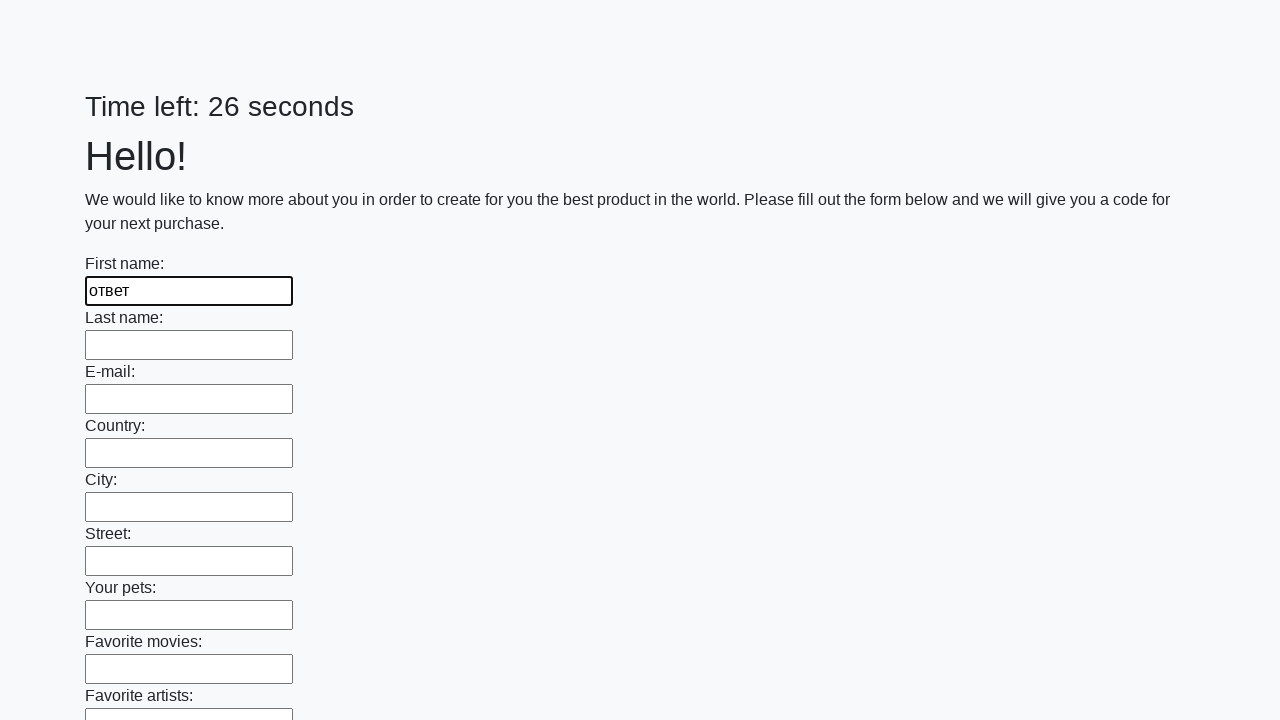

Filled text input field 2 of 100 with 'ответ' on [type='text'] >> nth=1
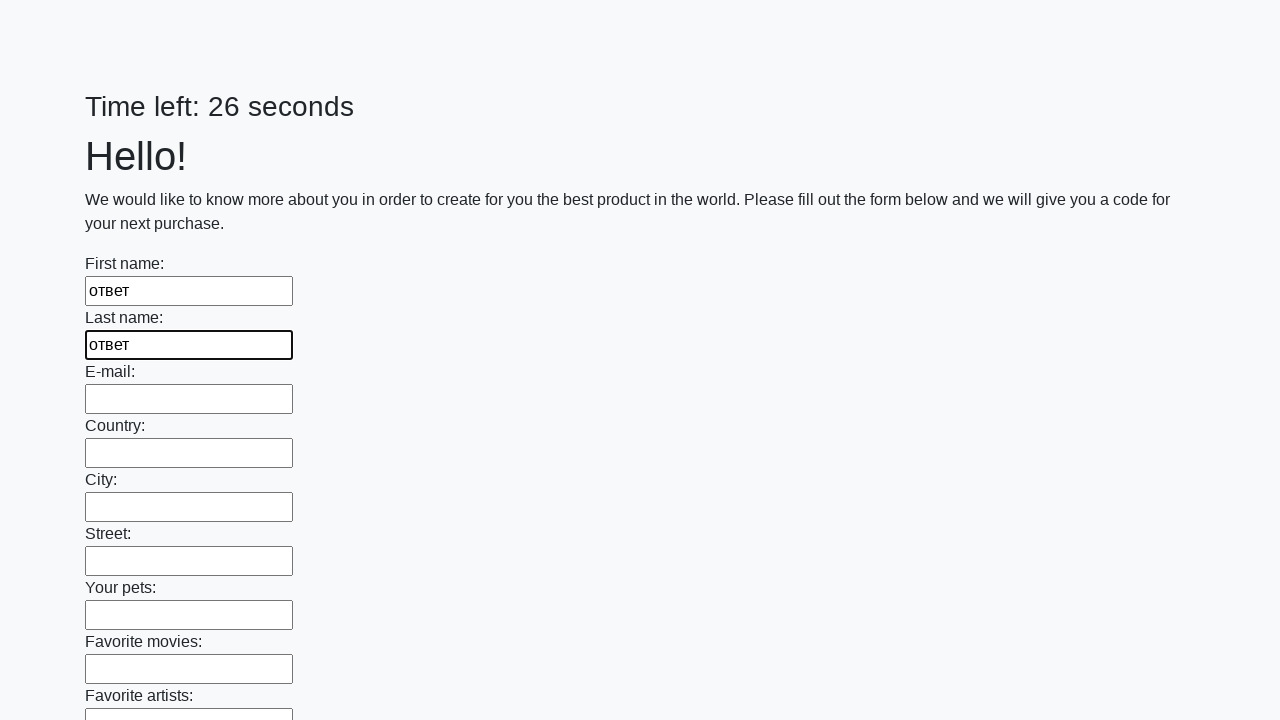

Filled text input field 3 of 100 with 'ответ' on [type='text'] >> nth=2
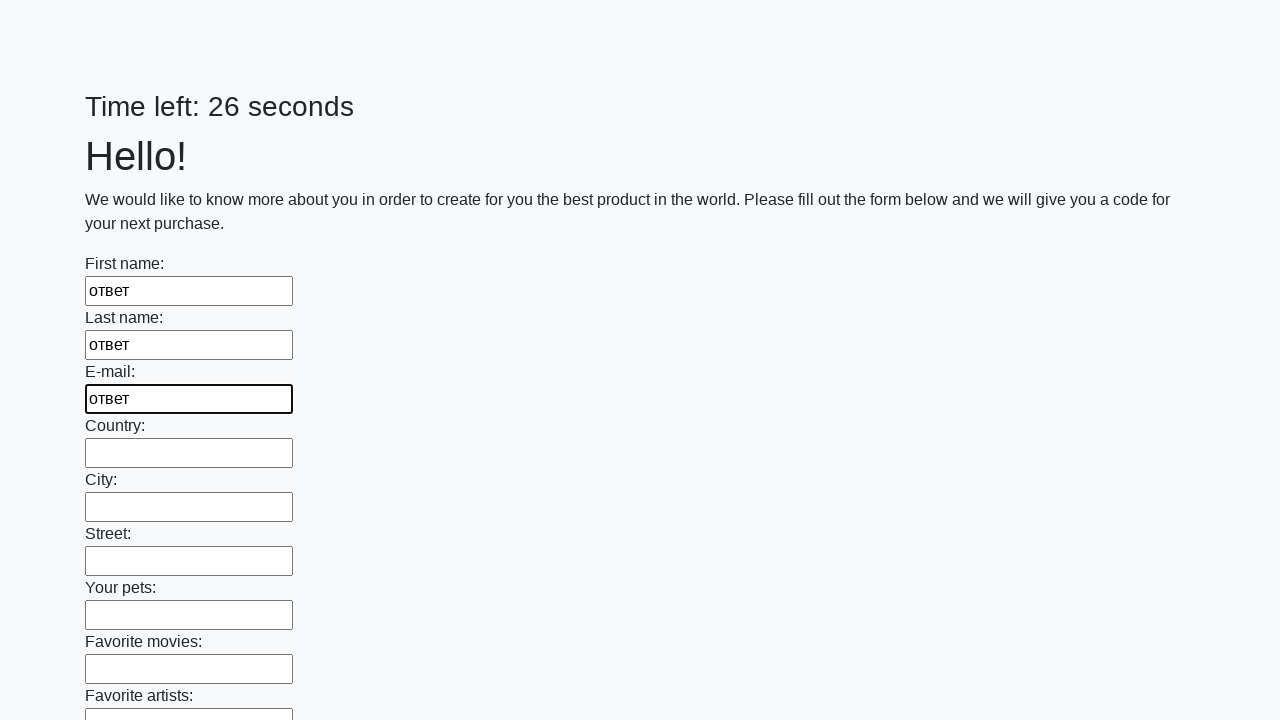

Filled text input field 4 of 100 with 'ответ' on [type='text'] >> nth=3
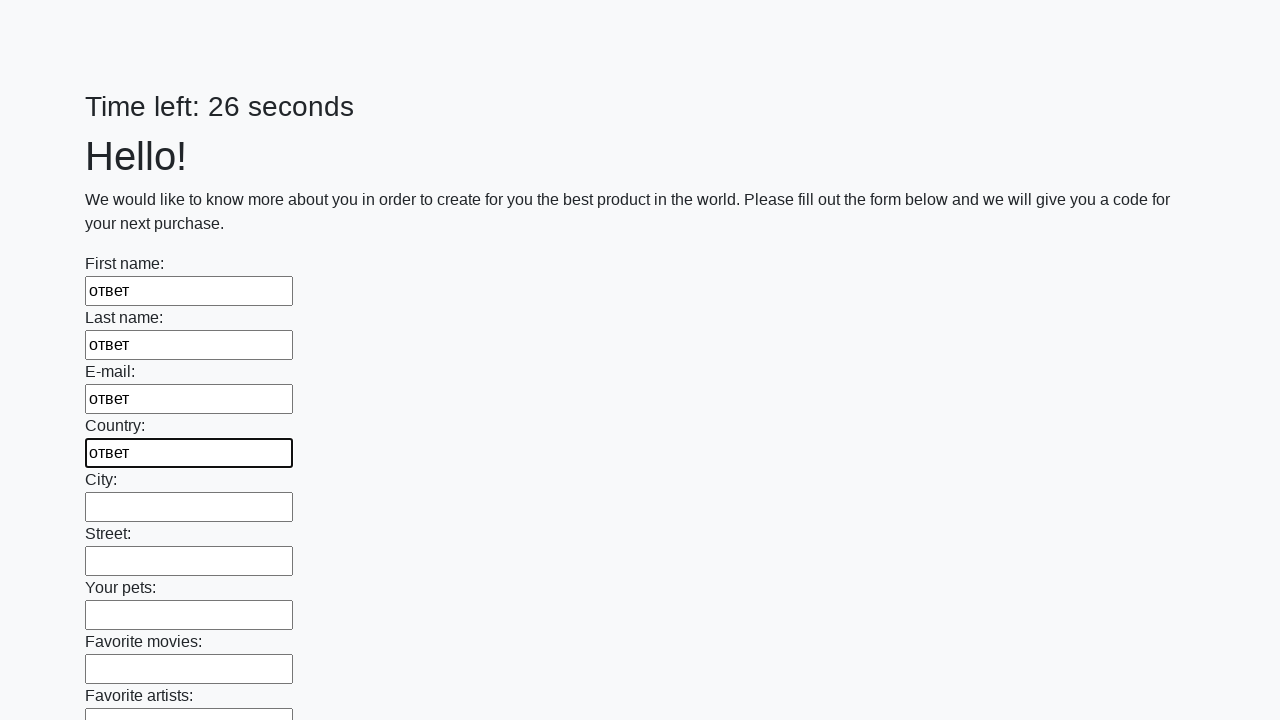

Filled text input field 5 of 100 with 'ответ' on [type='text'] >> nth=4
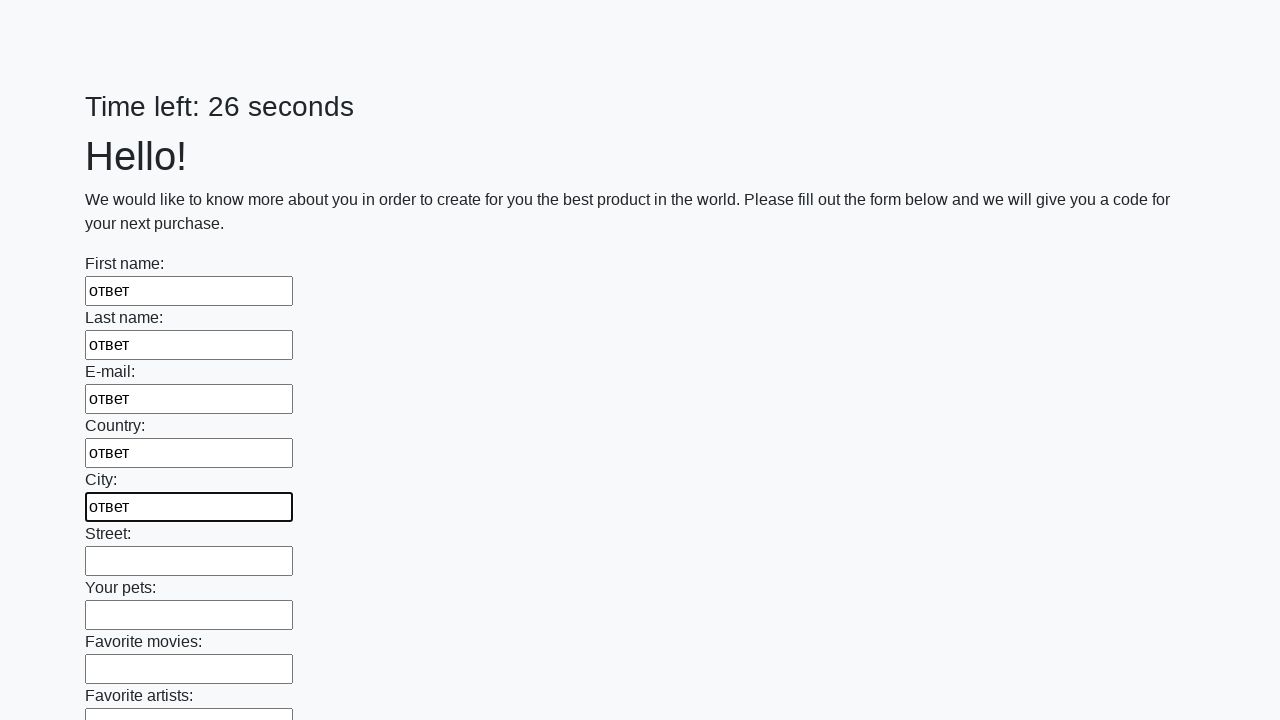

Filled text input field 6 of 100 with 'ответ' on [type='text'] >> nth=5
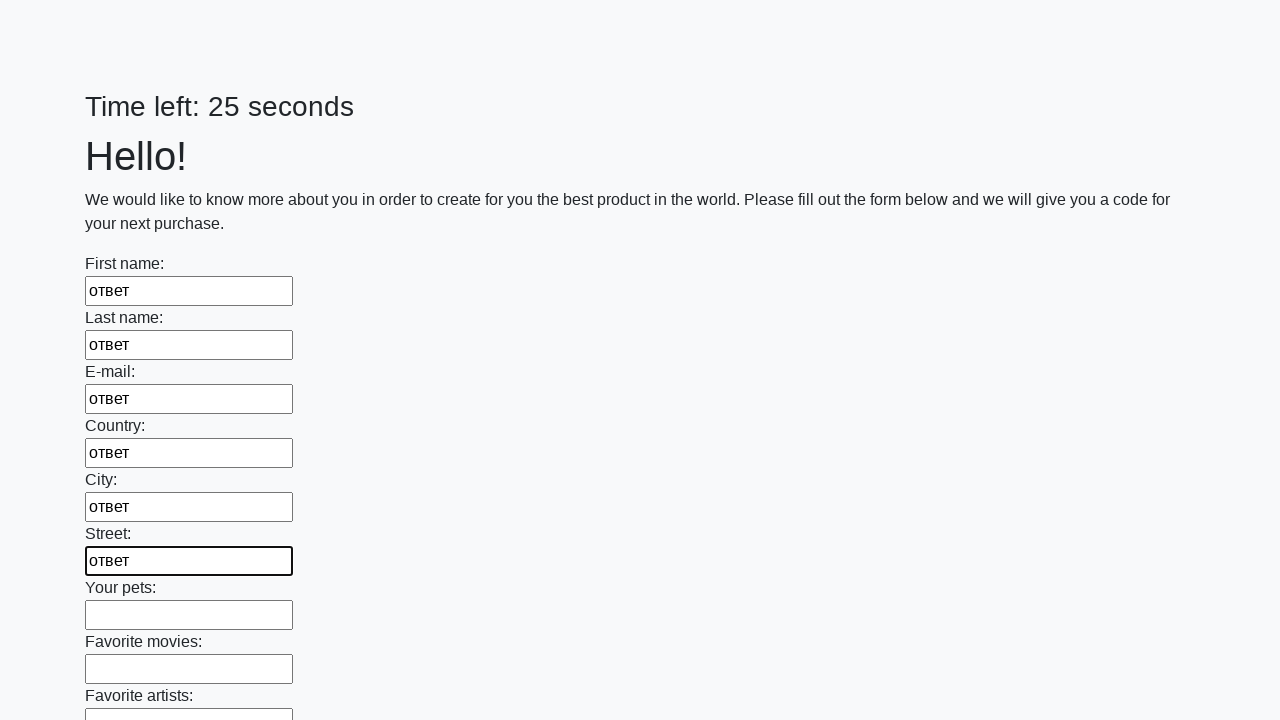

Filled text input field 7 of 100 with 'ответ' on [type='text'] >> nth=6
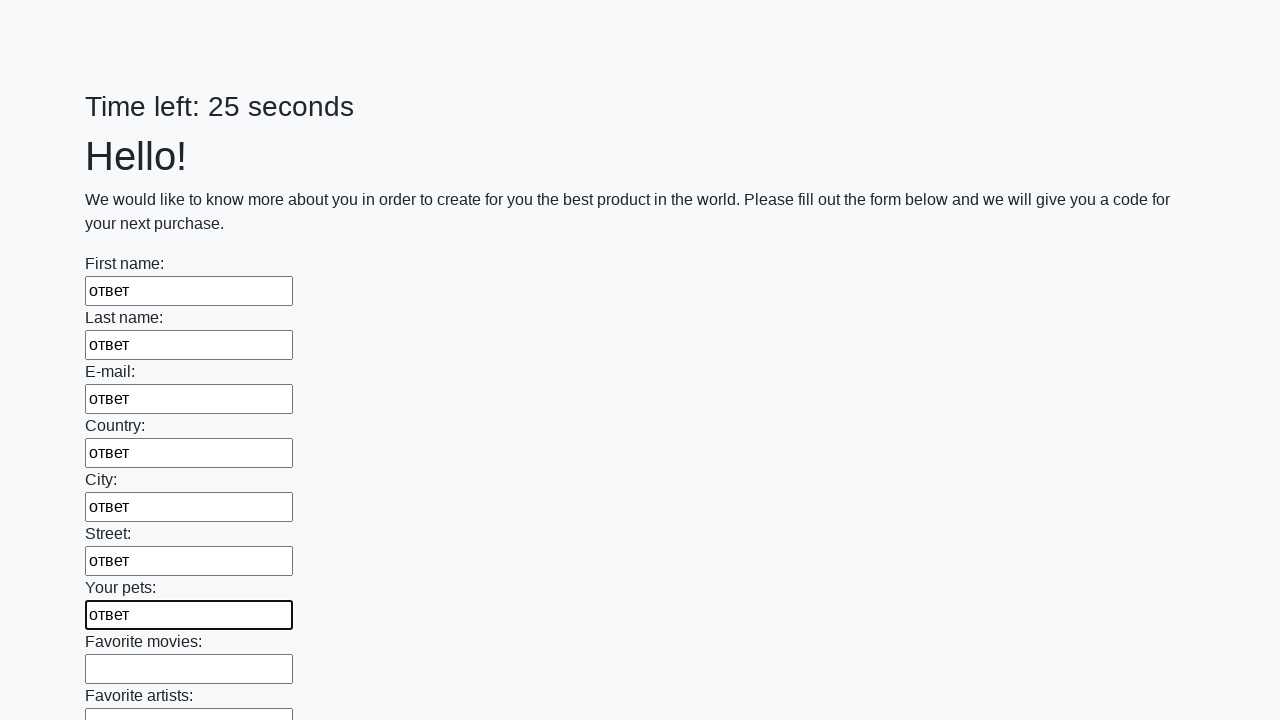

Filled text input field 8 of 100 with 'ответ' on [type='text'] >> nth=7
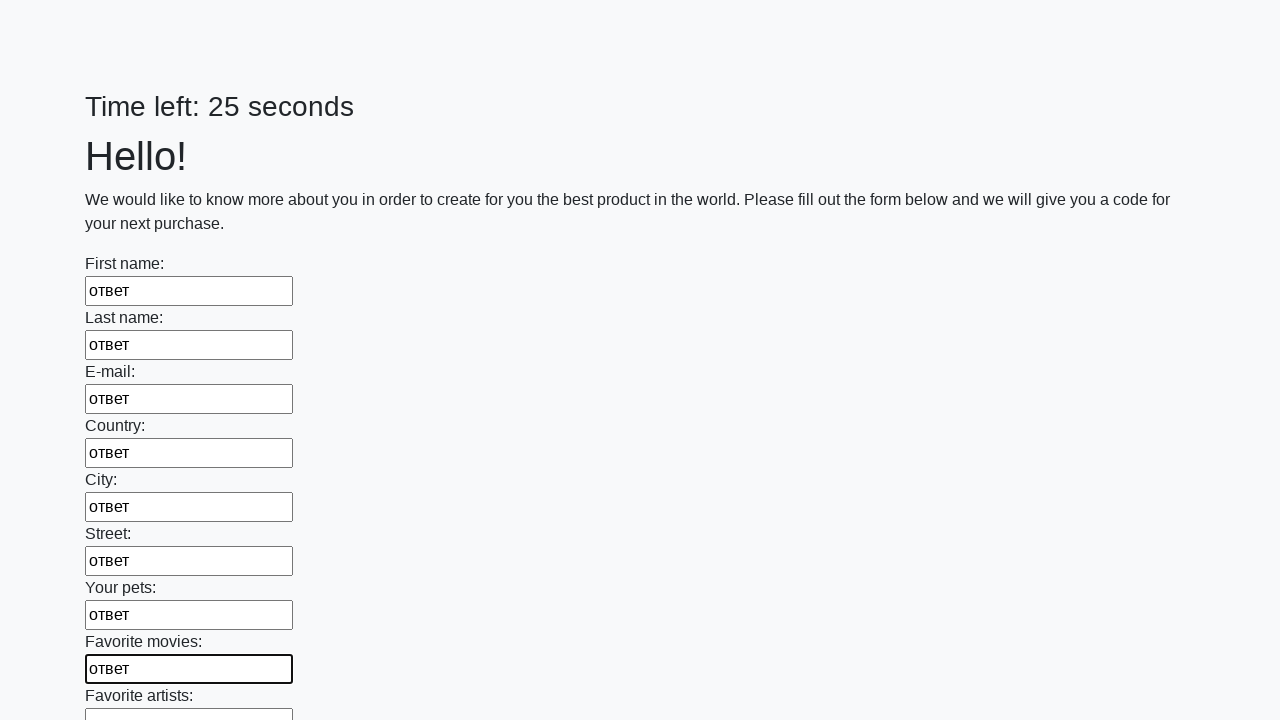

Filled text input field 9 of 100 with 'ответ' on [type='text'] >> nth=8
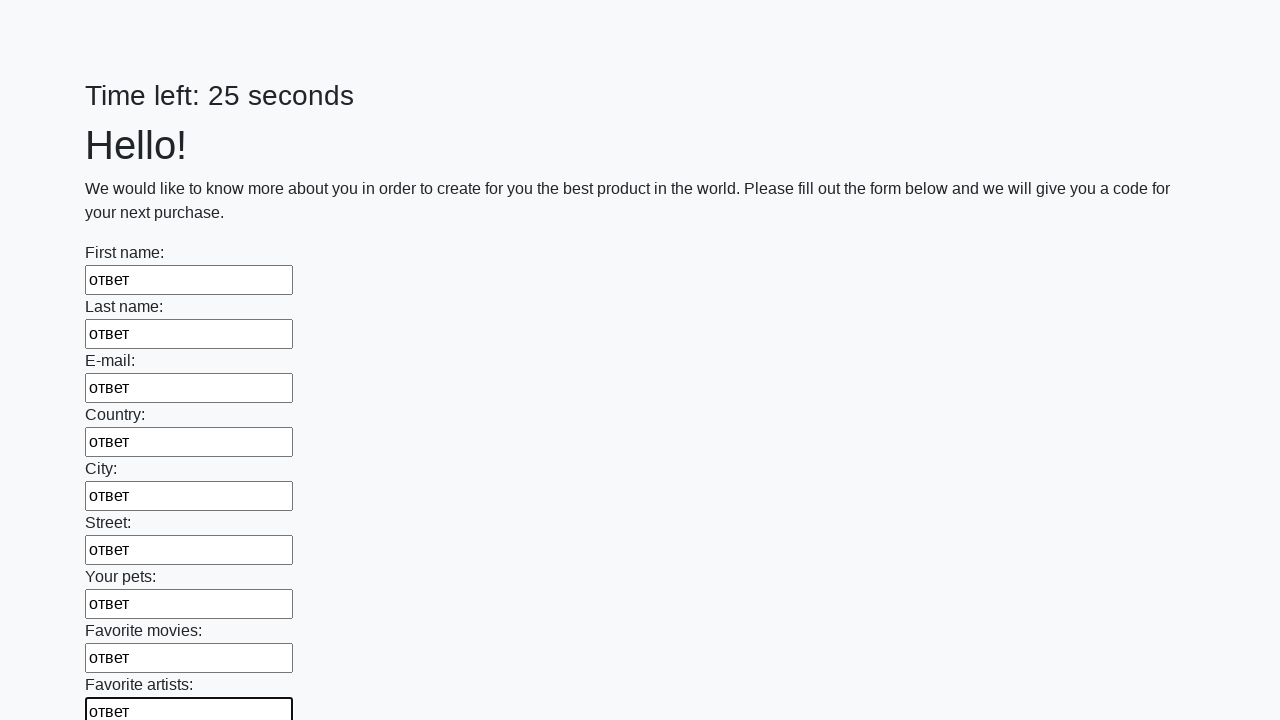

Filled text input field 10 of 100 with 'ответ' on [type='text'] >> nth=9
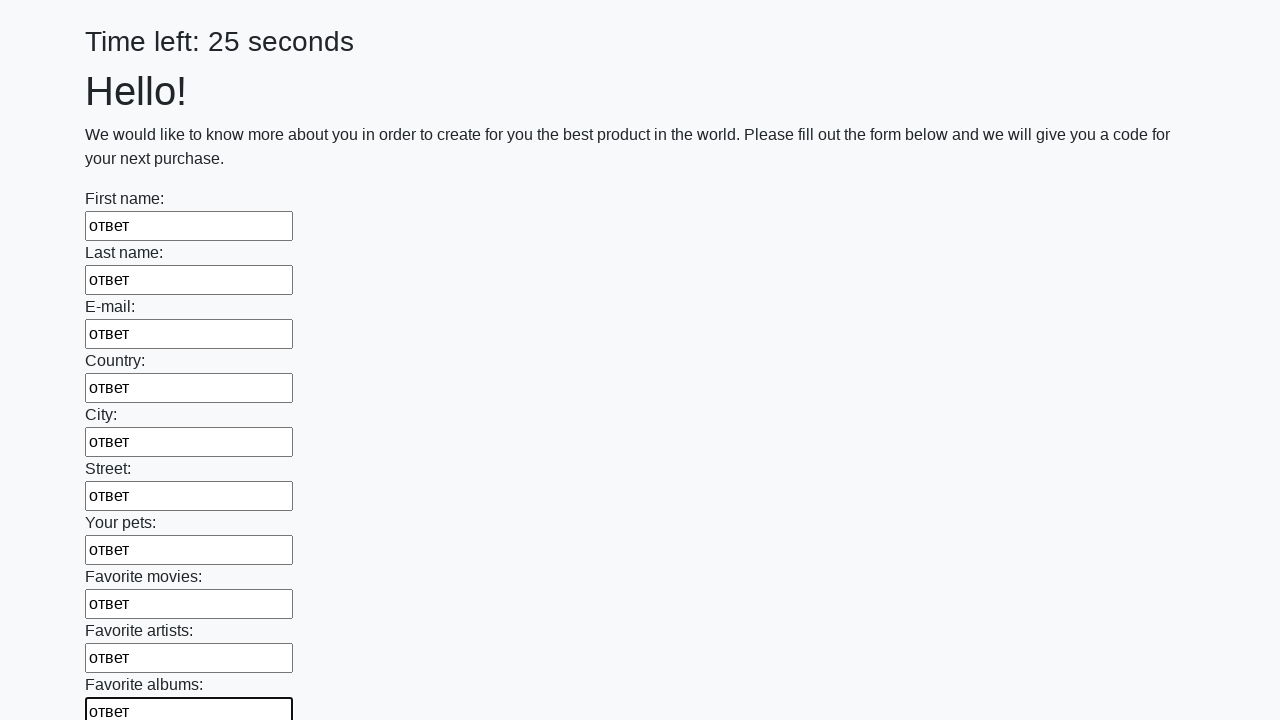

Filled text input field 11 of 100 with 'ответ' on [type='text'] >> nth=10
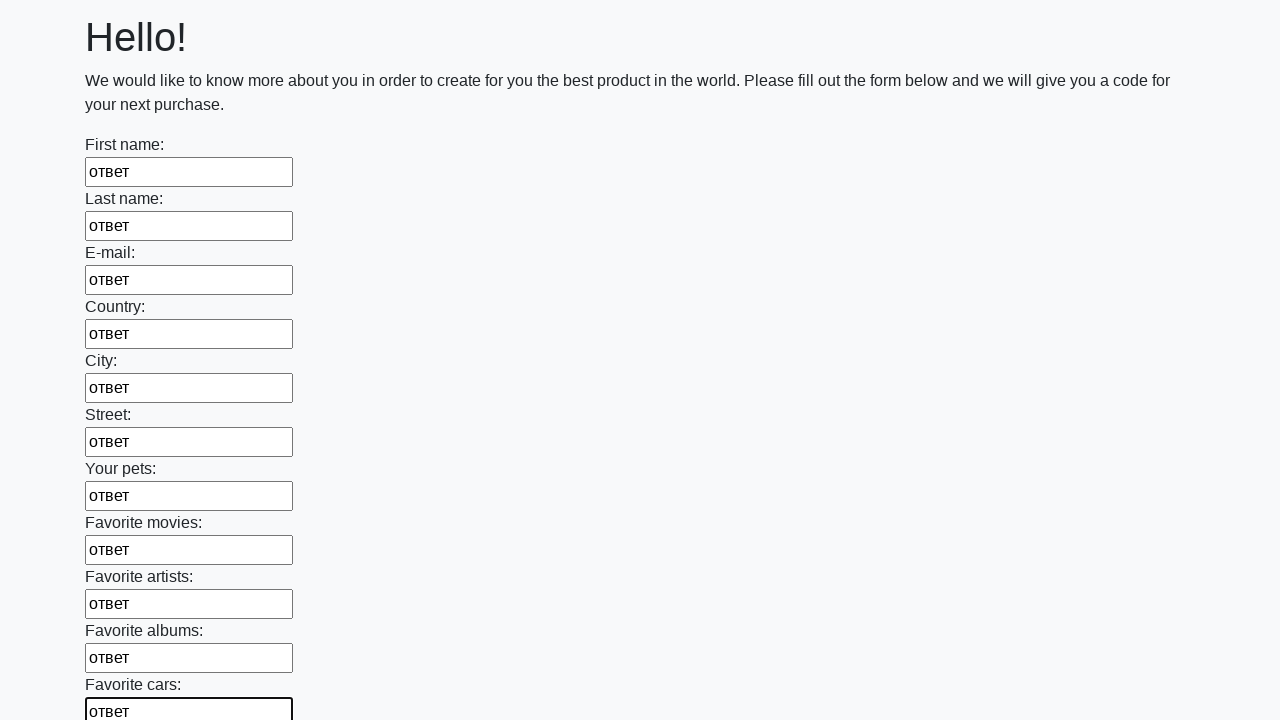

Filled text input field 12 of 100 with 'ответ' on [type='text'] >> nth=11
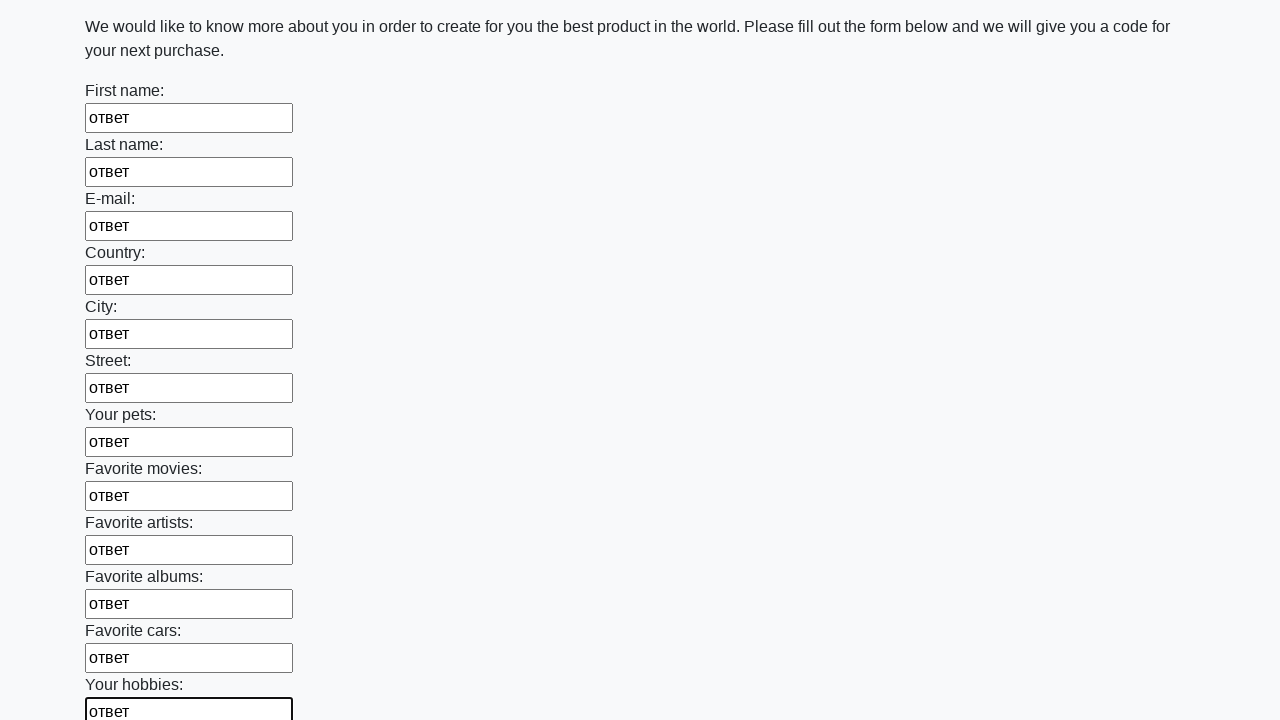

Filled text input field 13 of 100 with 'ответ' on [type='text'] >> nth=12
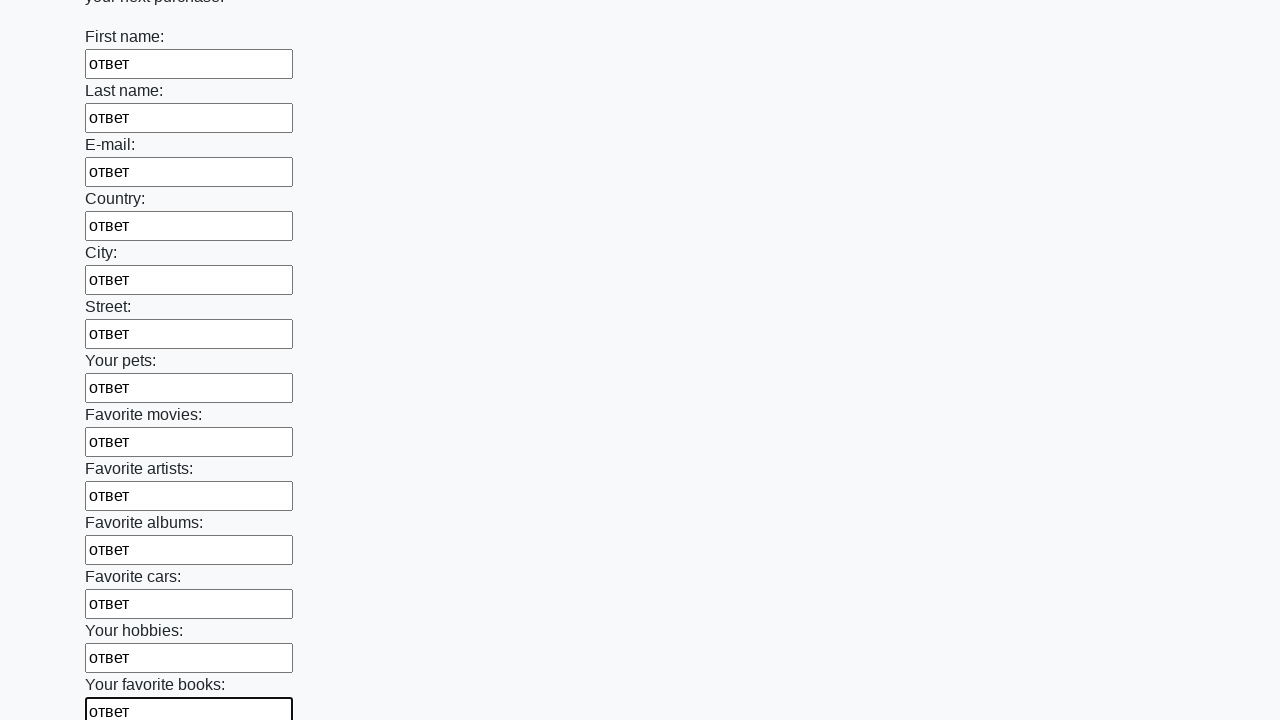

Filled text input field 14 of 100 with 'ответ' on [type='text'] >> nth=13
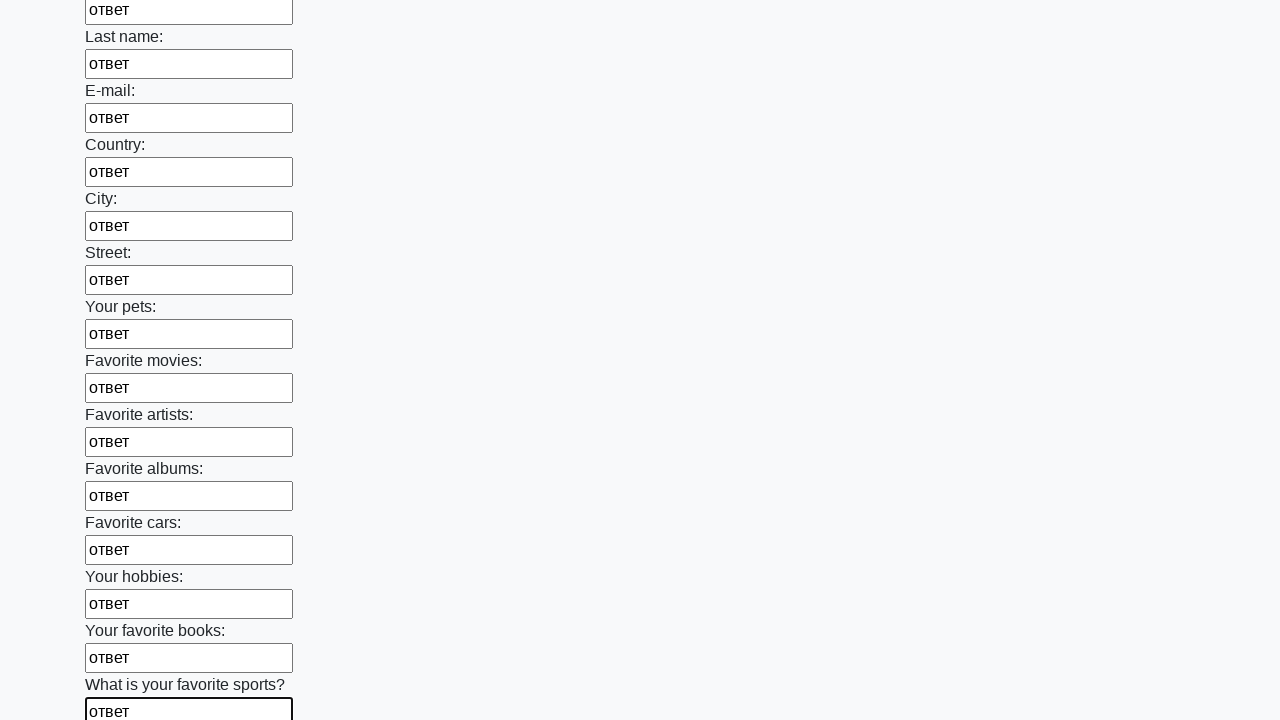

Filled text input field 15 of 100 with 'ответ' on [type='text'] >> nth=14
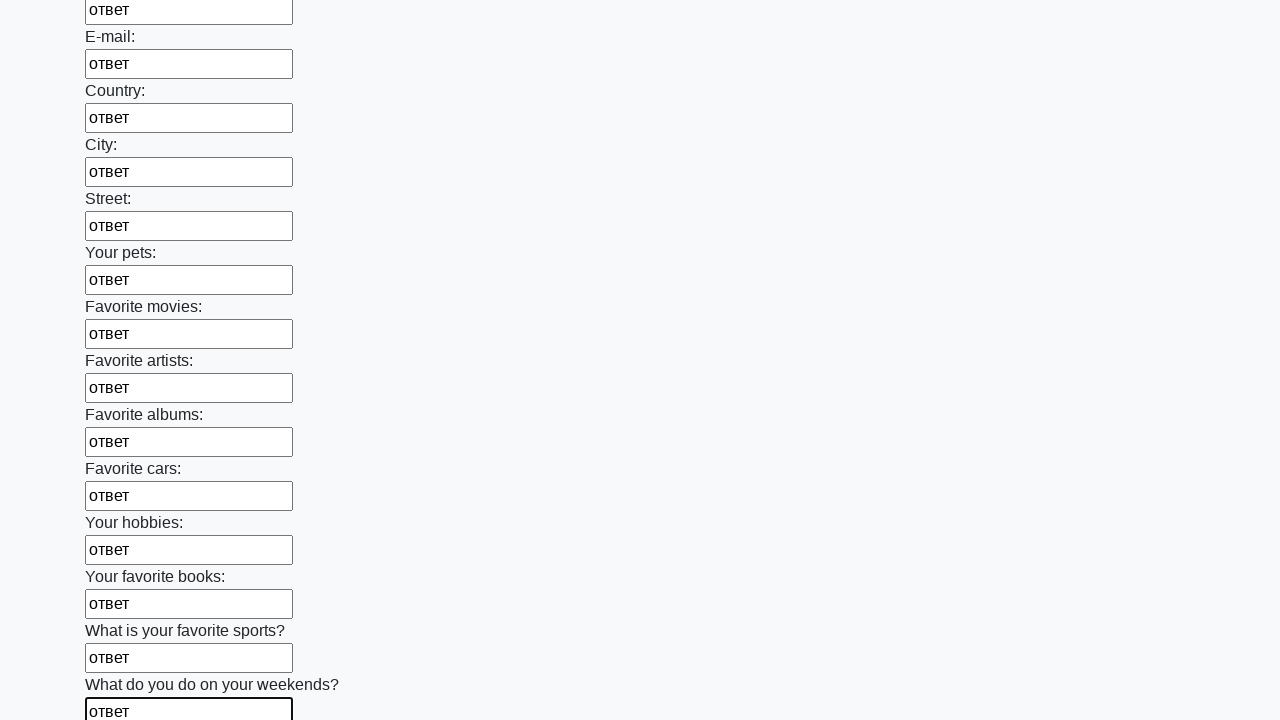

Filled text input field 16 of 100 with 'ответ' on [type='text'] >> nth=15
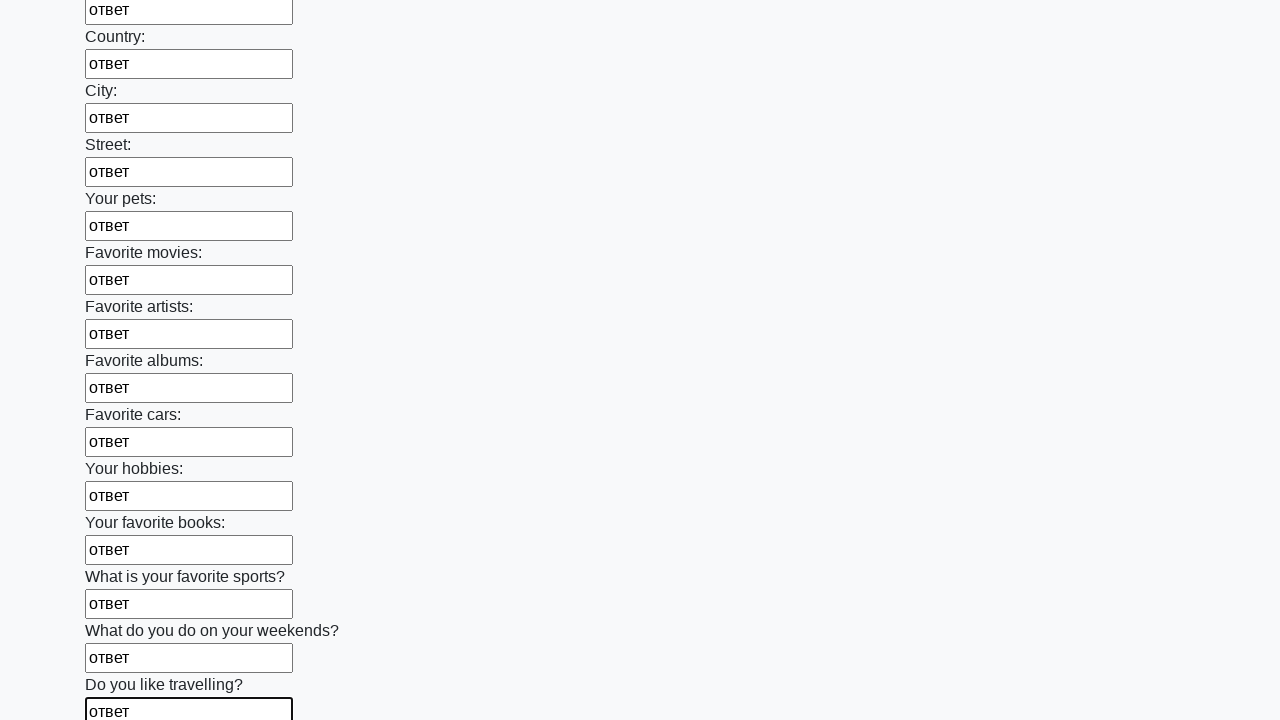

Filled text input field 17 of 100 with 'ответ' on [type='text'] >> nth=16
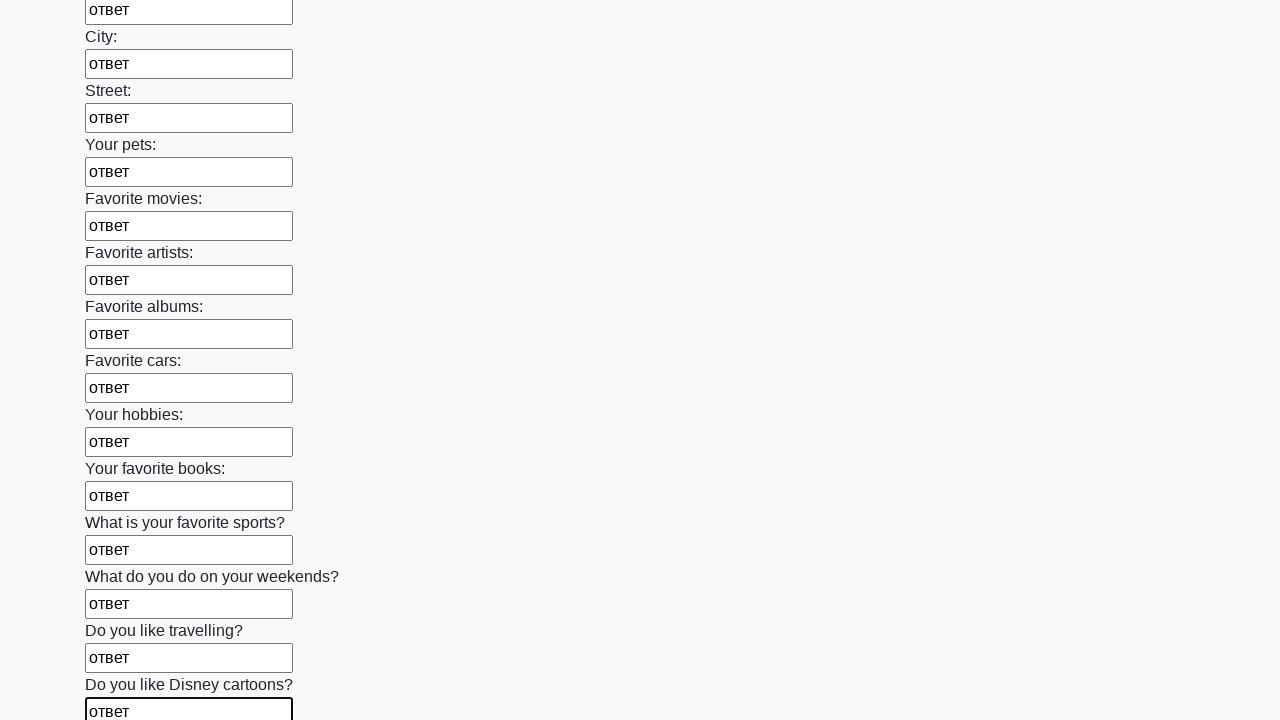

Filled text input field 18 of 100 with 'ответ' on [type='text'] >> nth=17
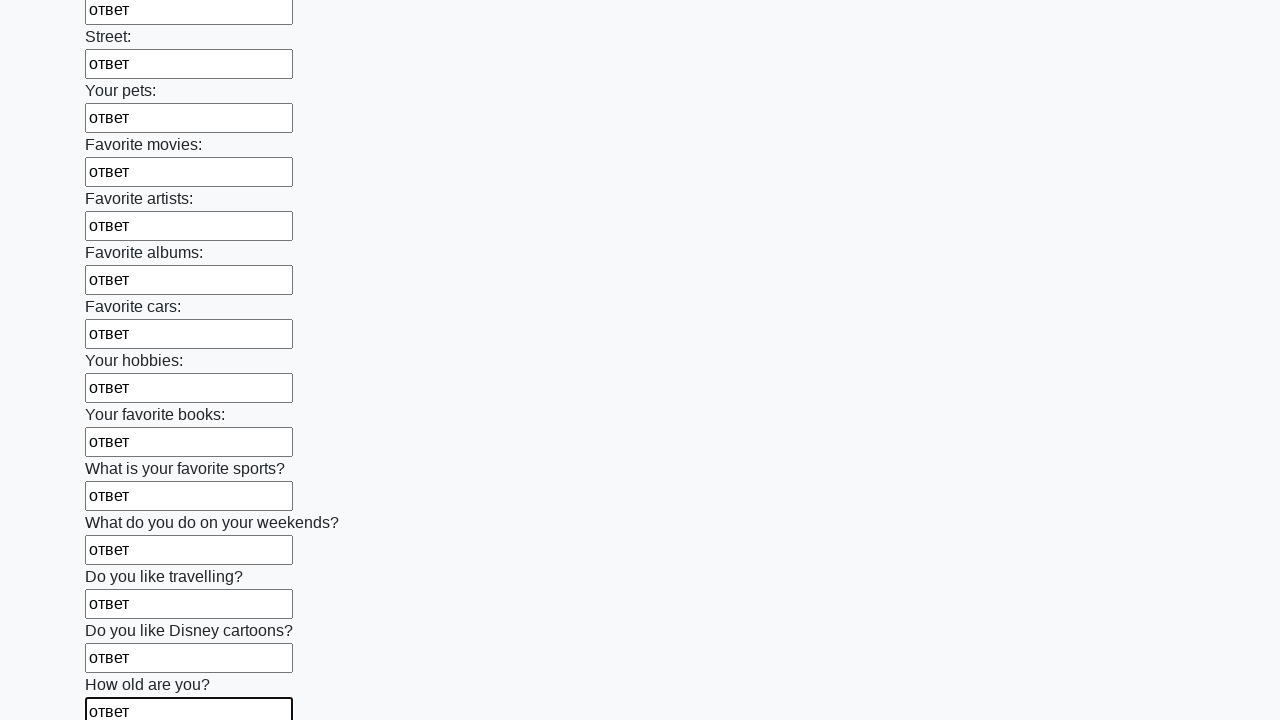

Filled text input field 19 of 100 with 'ответ' on [type='text'] >> nth=18
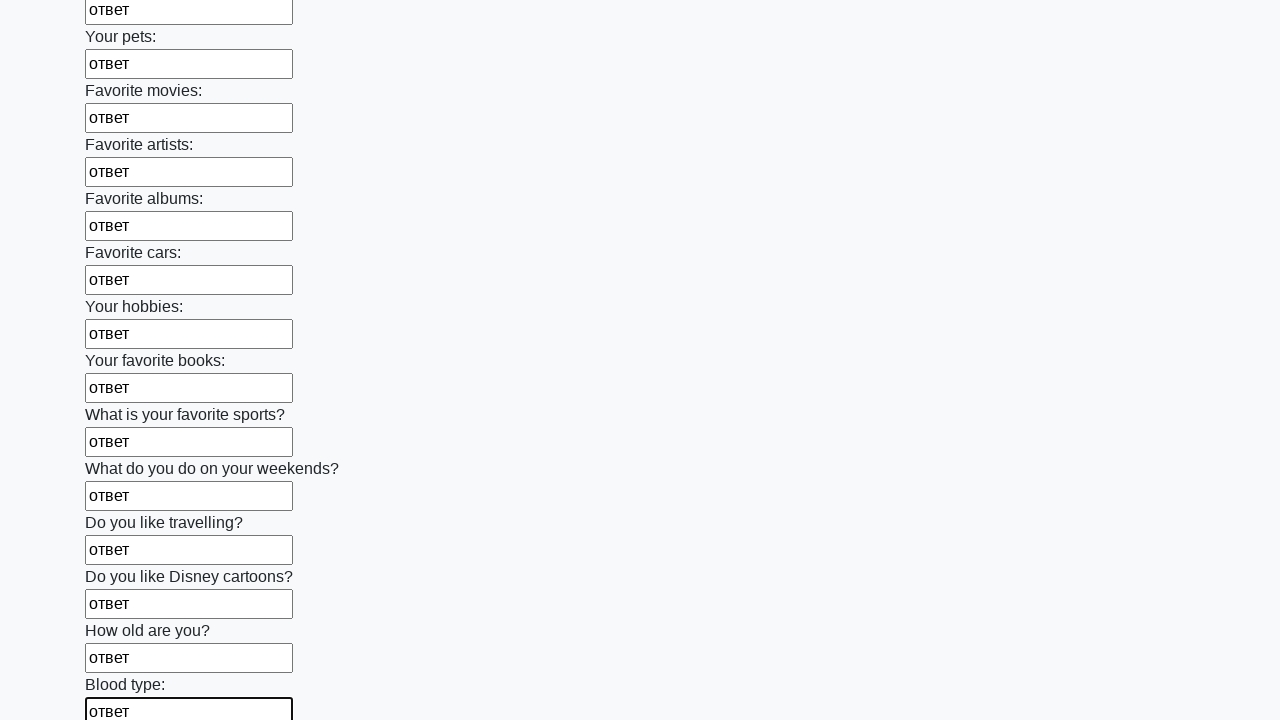

Filled text input field 20 of 100 with 'ответ' on [type='text'] >> nth=19
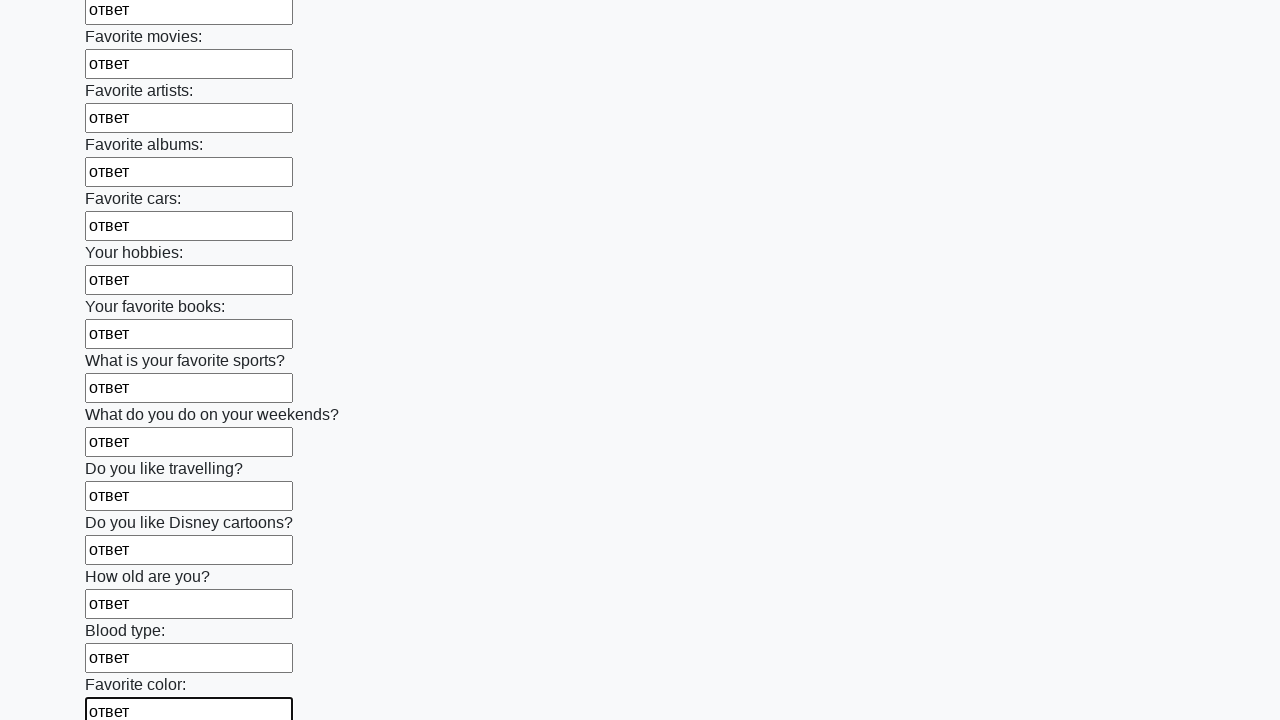

Filled text input field 21 of 100 with 'ответ' on [type='text'] >> nth=20
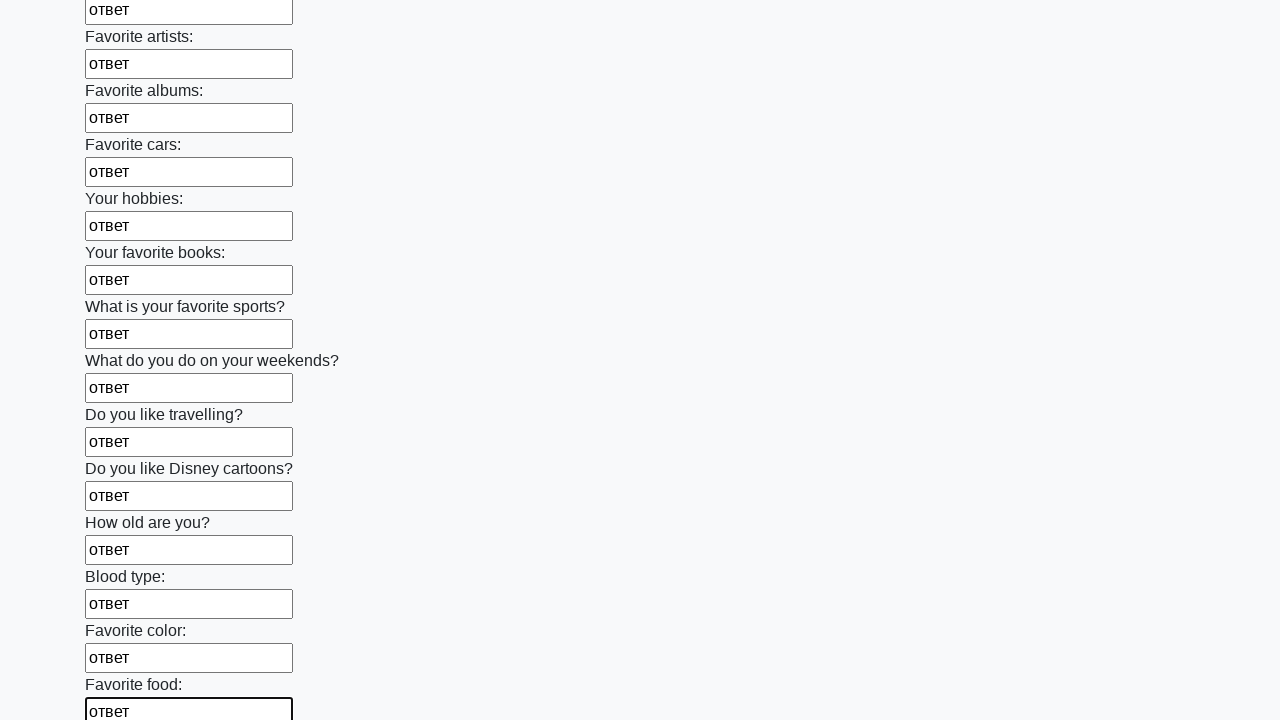

Filled text input field 22 of 100 with 'ответ' on [type='text'] >> nth=21
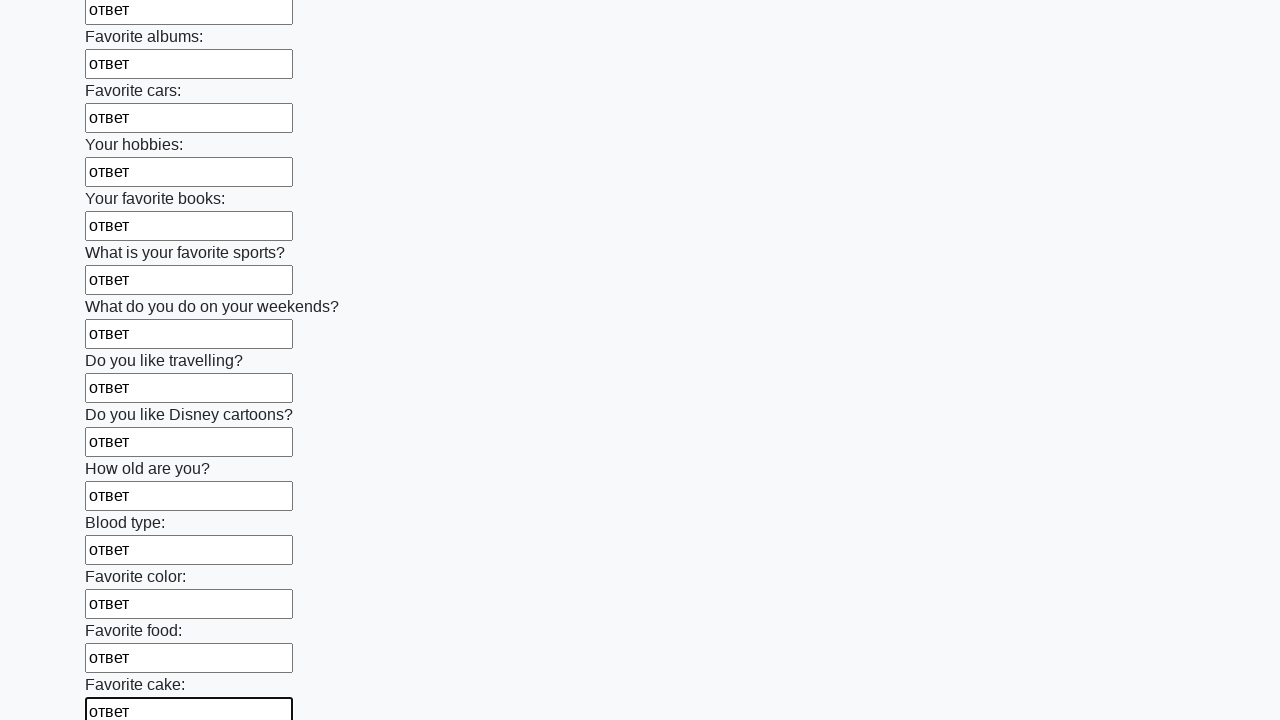

Filled text input field 23 of 100 with 'ответ' on [type='text'] >> nth=22
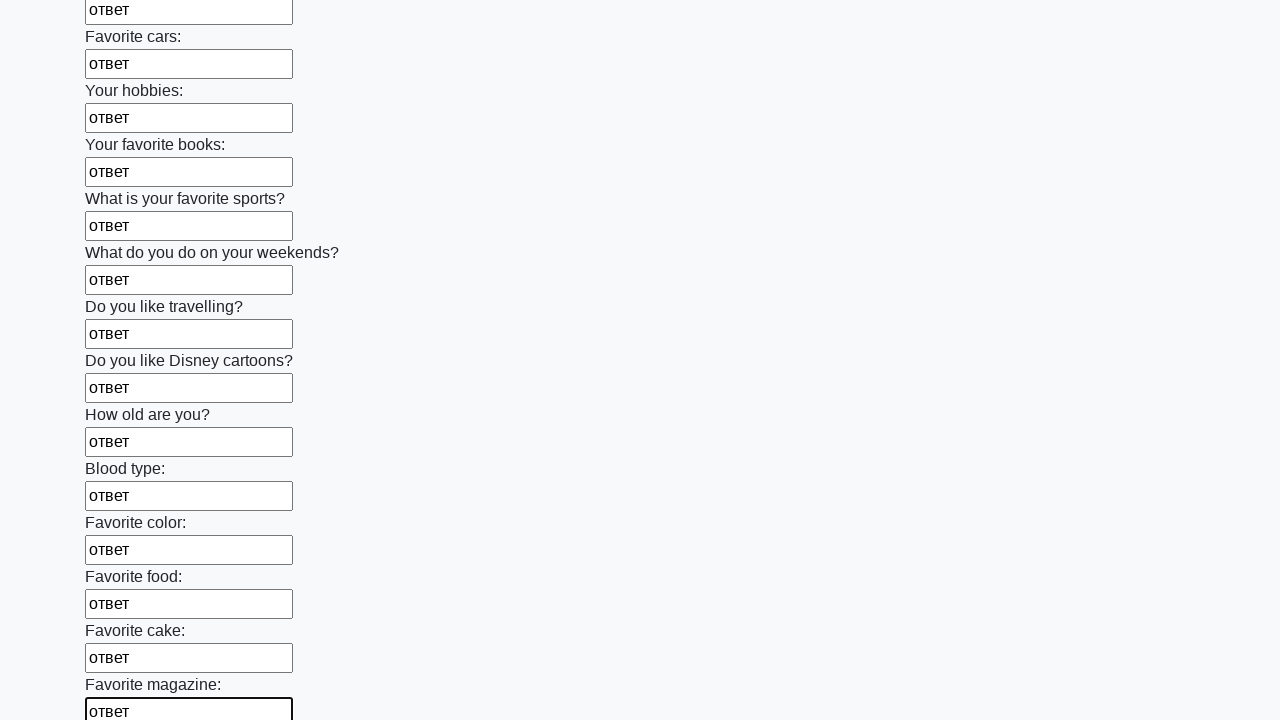

Filled text input field 24 of 100 with 'ответ' on [type='text'] >> nth=23
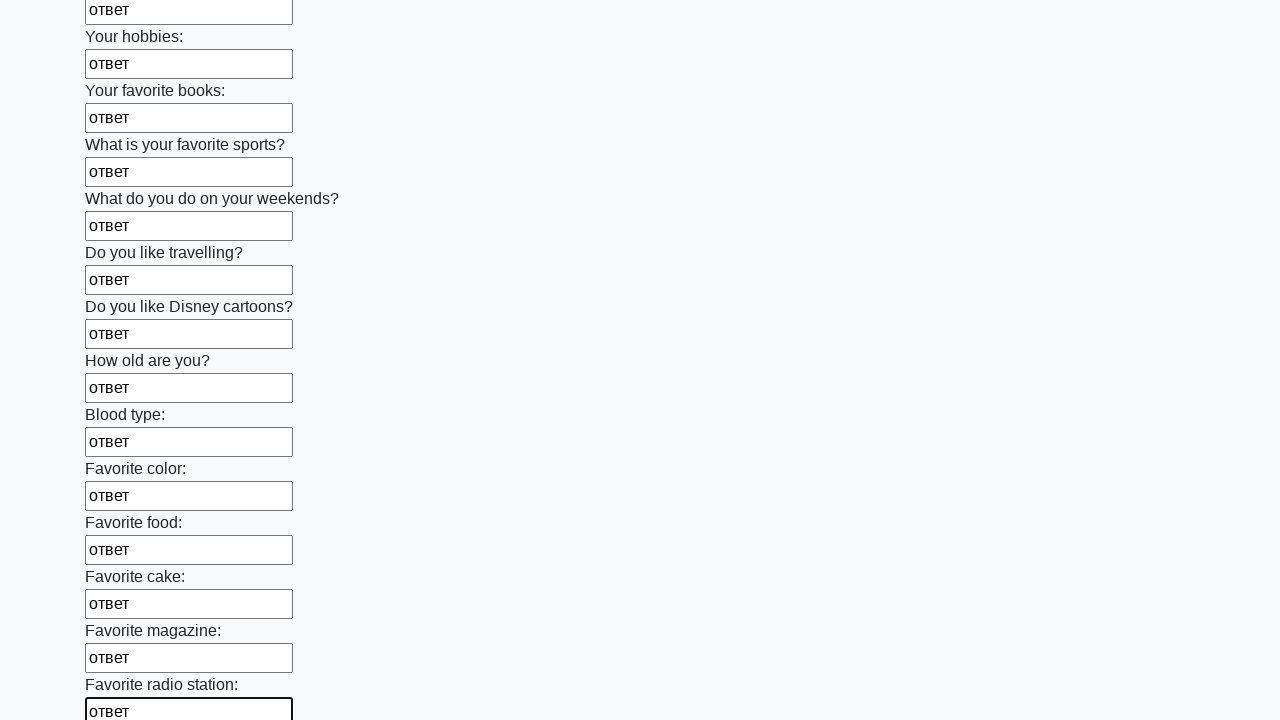

Filled text input field 25 of 100 with 'ответ' on [type='text'] >> nth=24
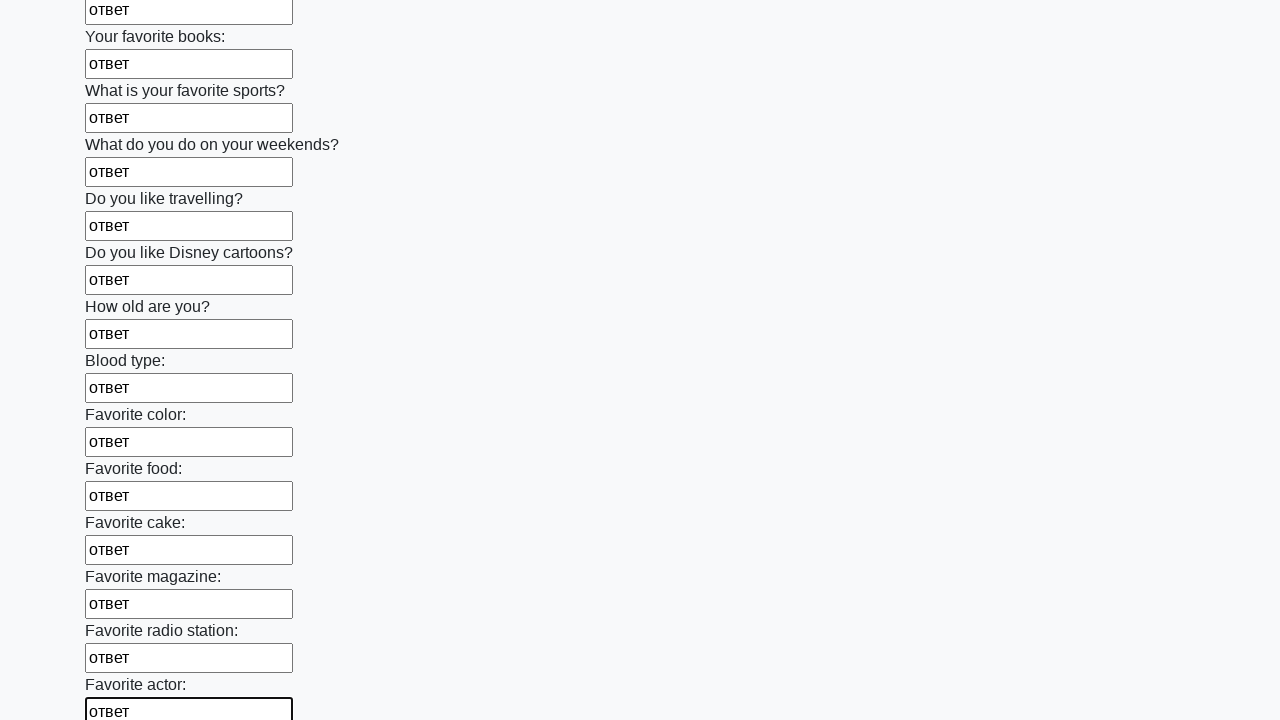

Filled text input field 26 of 100 with 'ответ' on [type='text'] >> nth=25
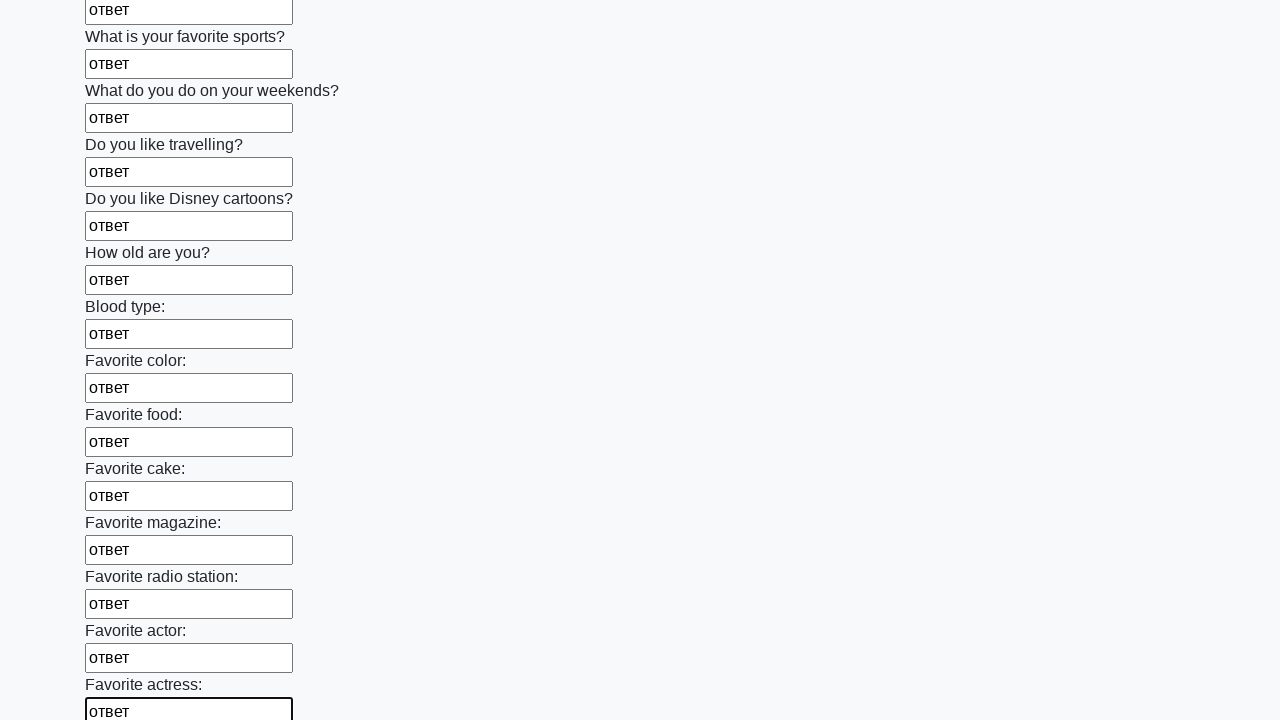

Filled text input field 27 of 100 with 'ответ' on [type='text'] >> nth=26
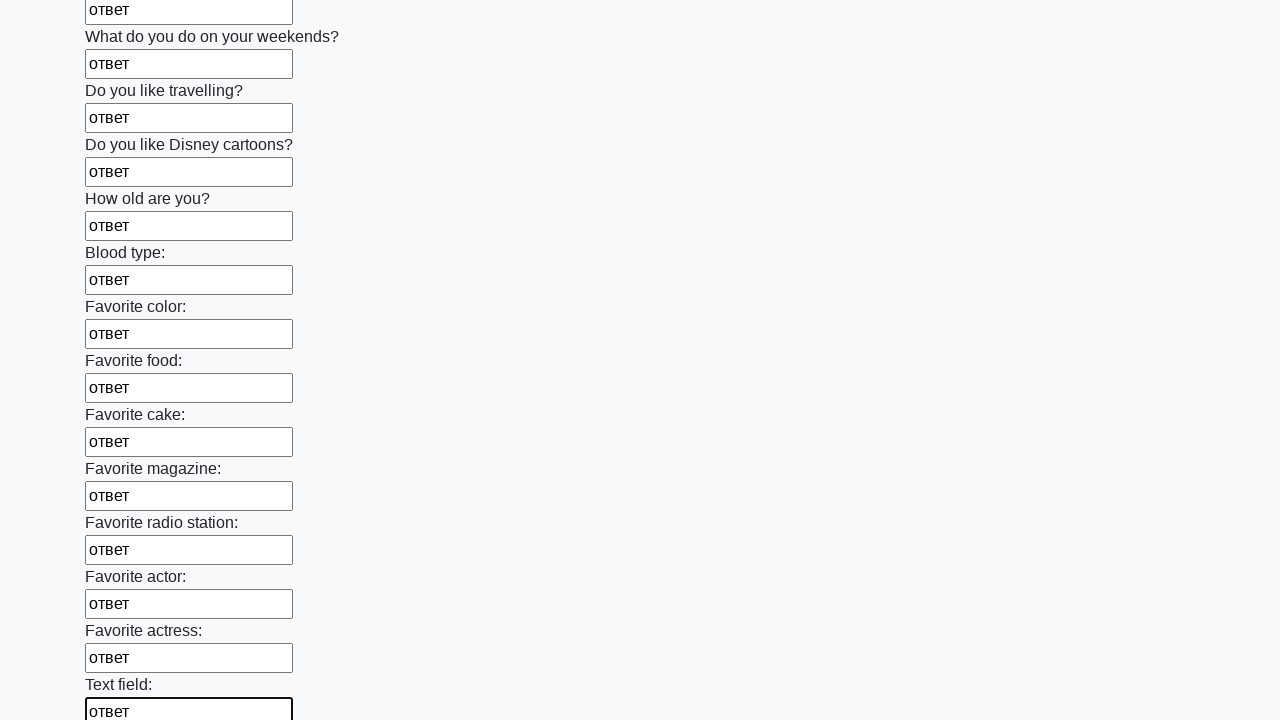

Filled text input field 28 of 100 with 'ответ' on [type='text'] >> nth=27
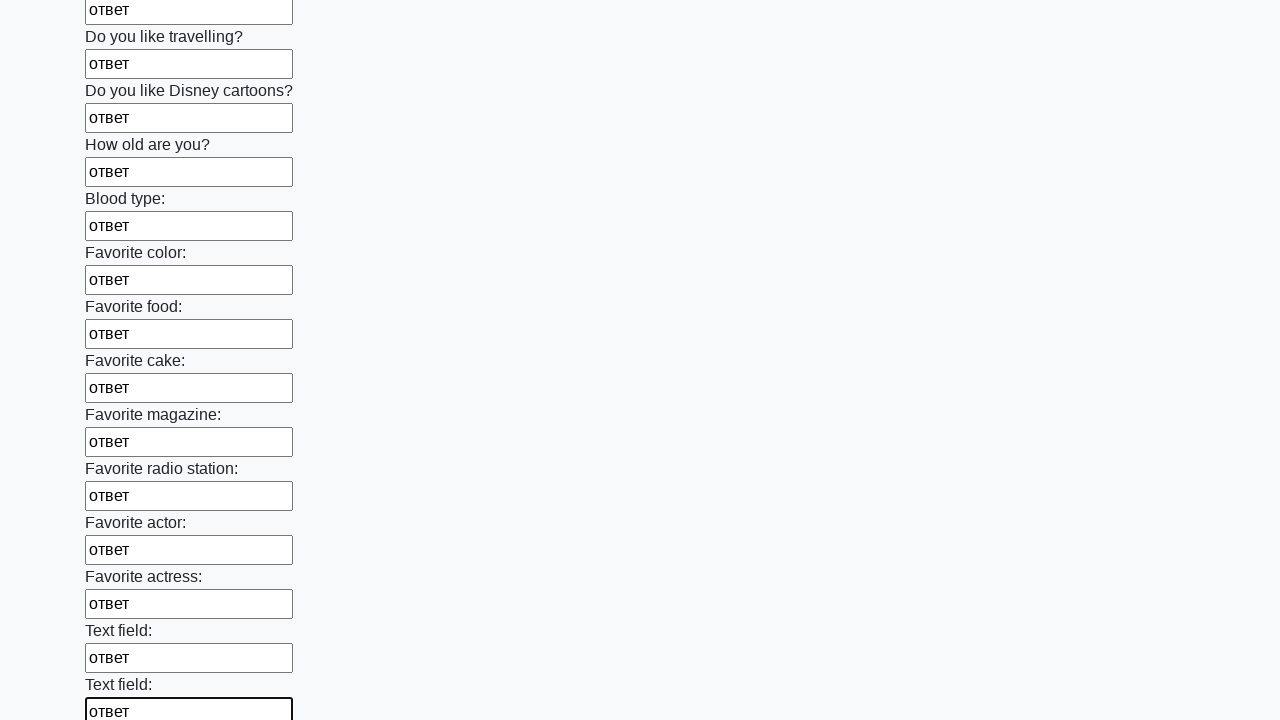

Filled text input field 29 of 100 with 'ответ' on [type='text'] >> nth=28
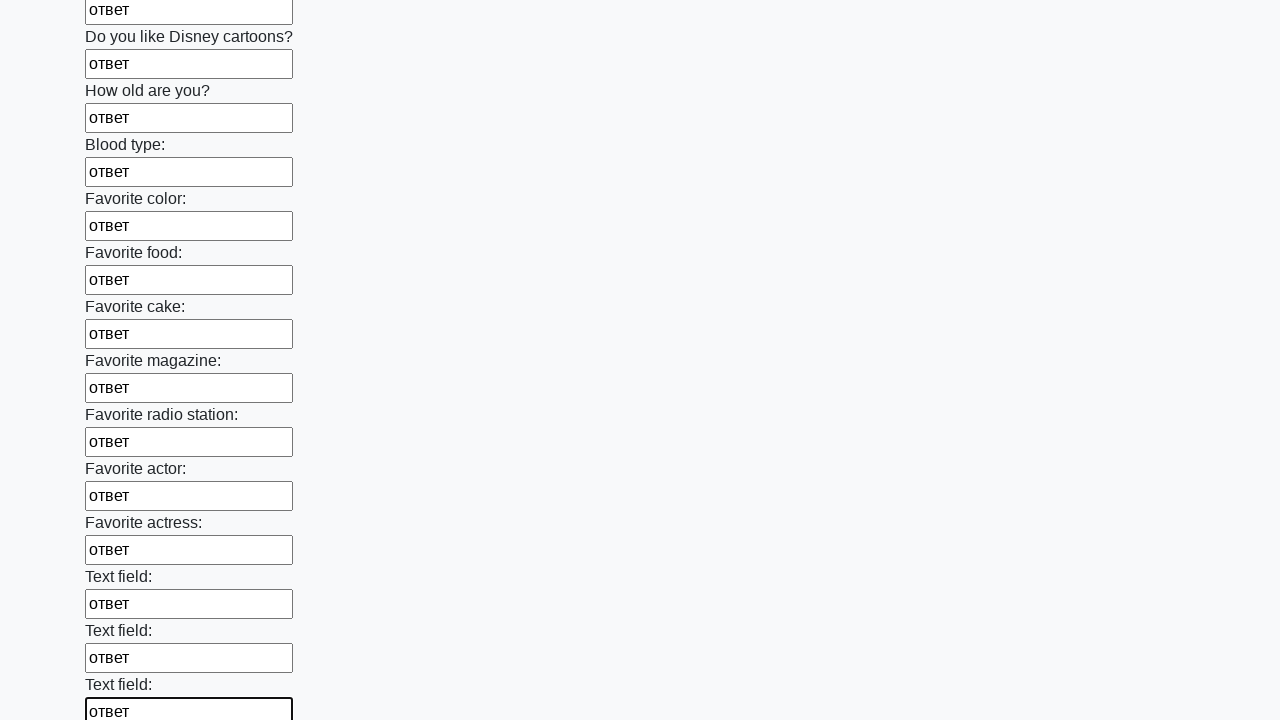

Filled text input field 30 of 100 with 'ответ' on [type='text'] >> nth=29
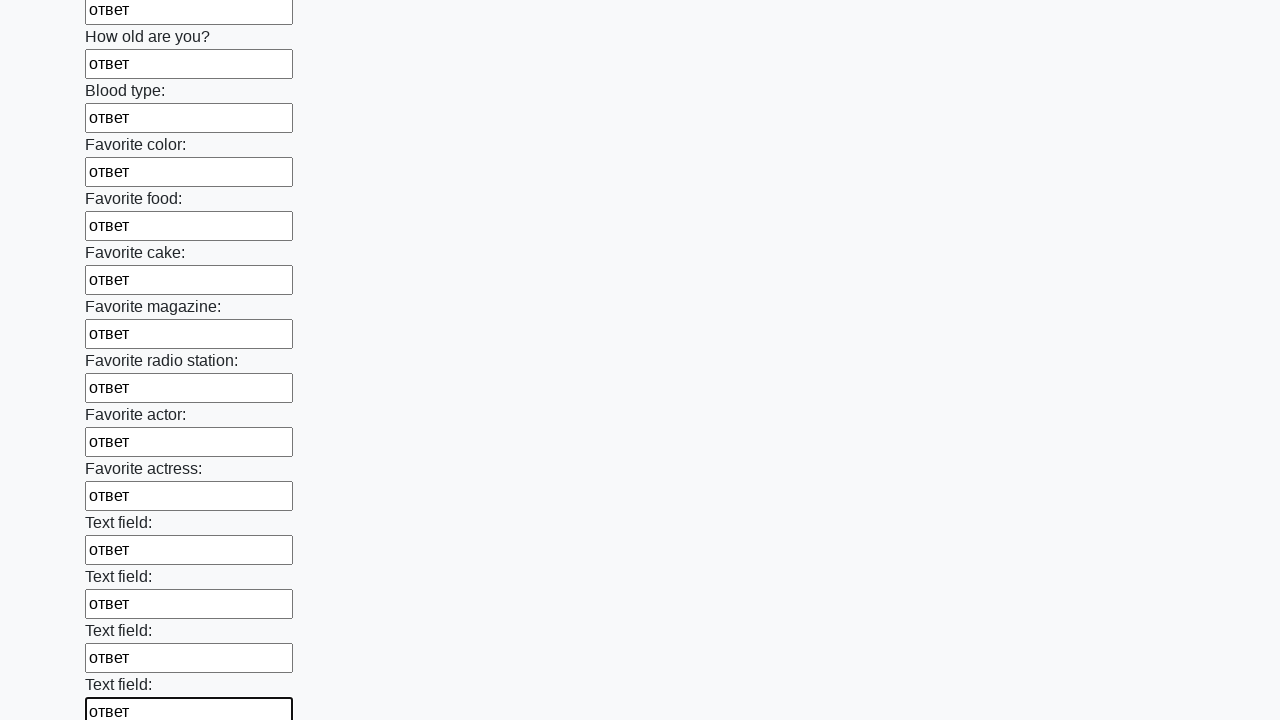

Filled text input field 31 of 100 with 'ответ' on [type='text'] >> nth=30
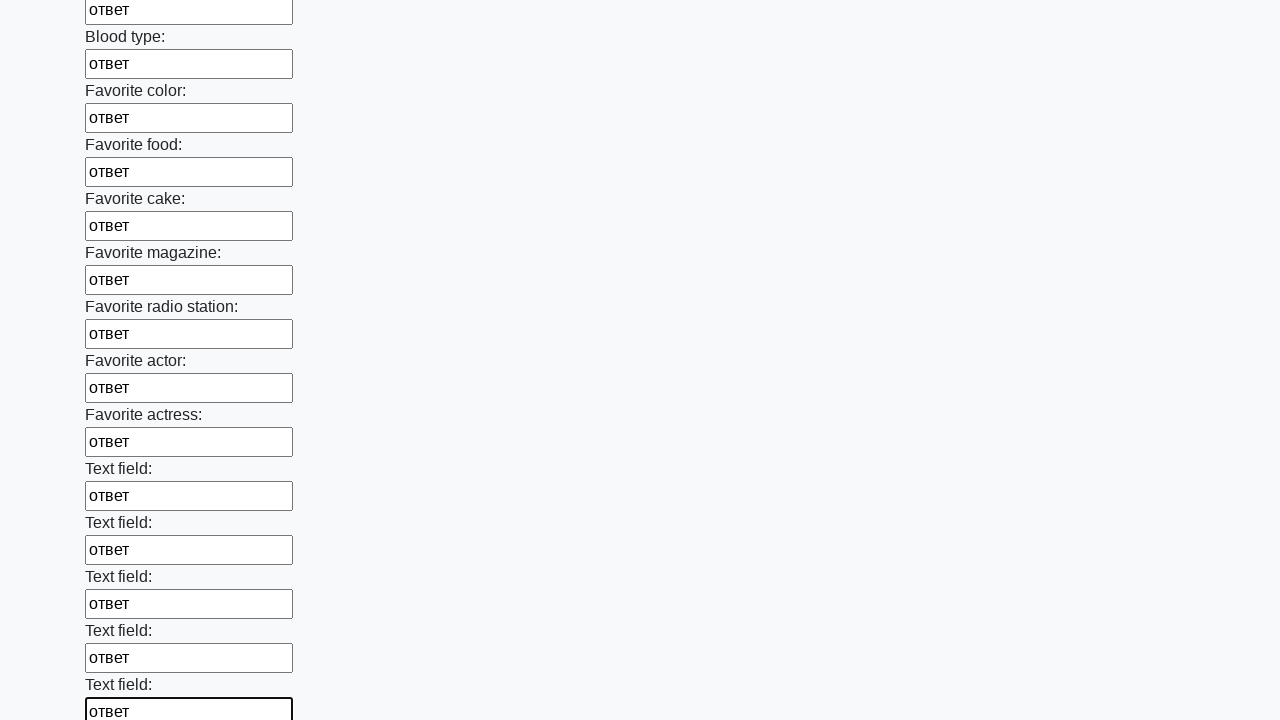

Filled text input field 32 of 100 with 'ответ' on [type='text'] >> nth=31
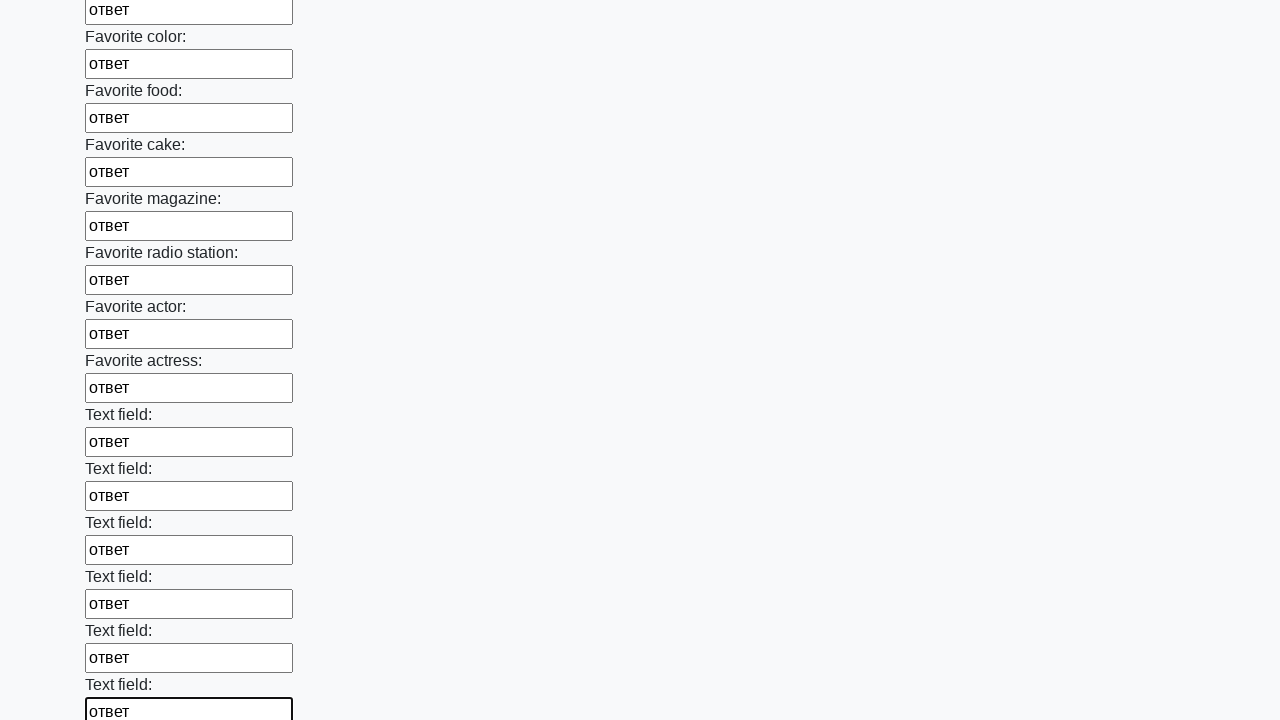

Filled text input field 33 of 100 with 'ответ' on [type='text'] >> nth=32
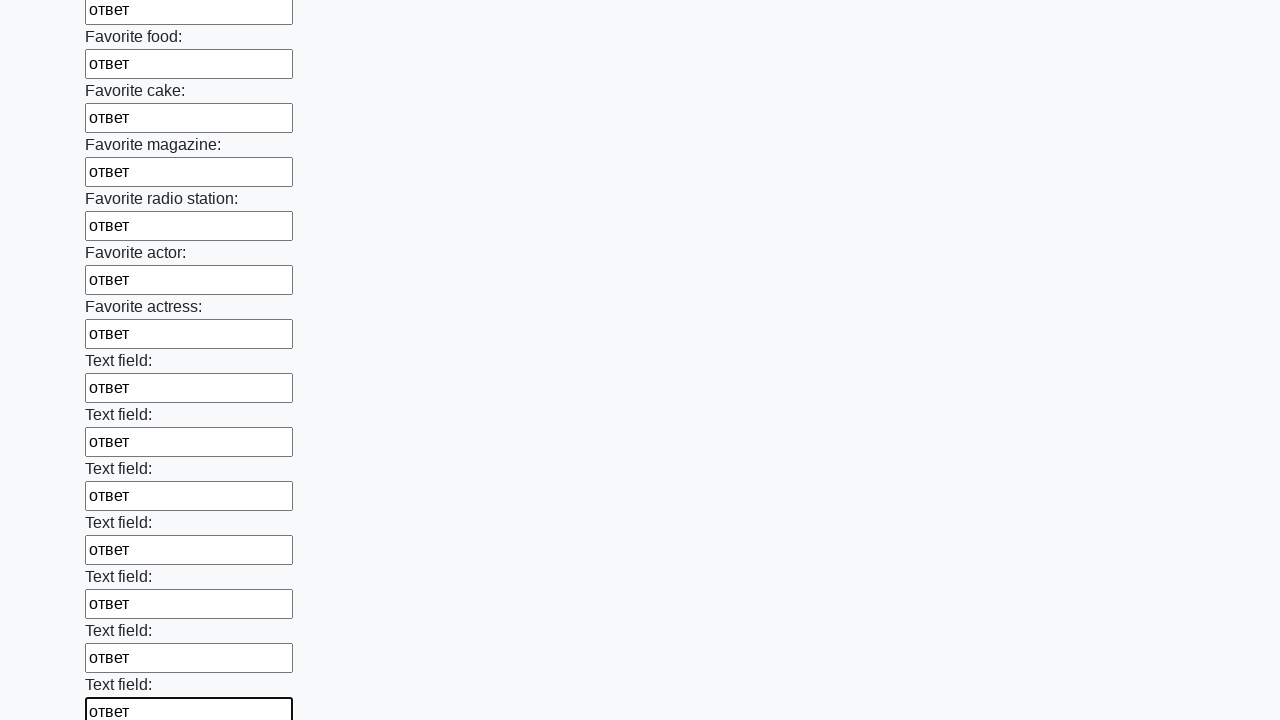

Filled text input field 34 of 100 with 'ответ' on [type='text'] >> nth=33
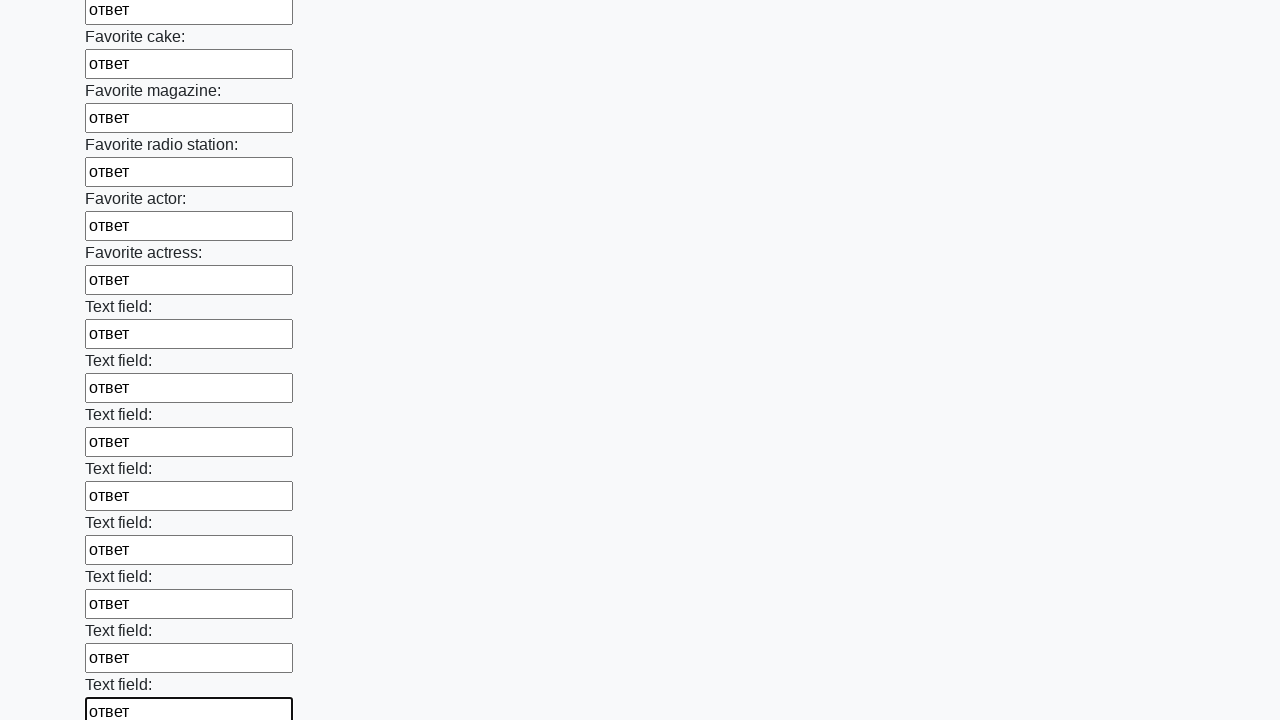

Filled text input field 35 of 100 with 'ответ' on [type='text'] >> nth=34
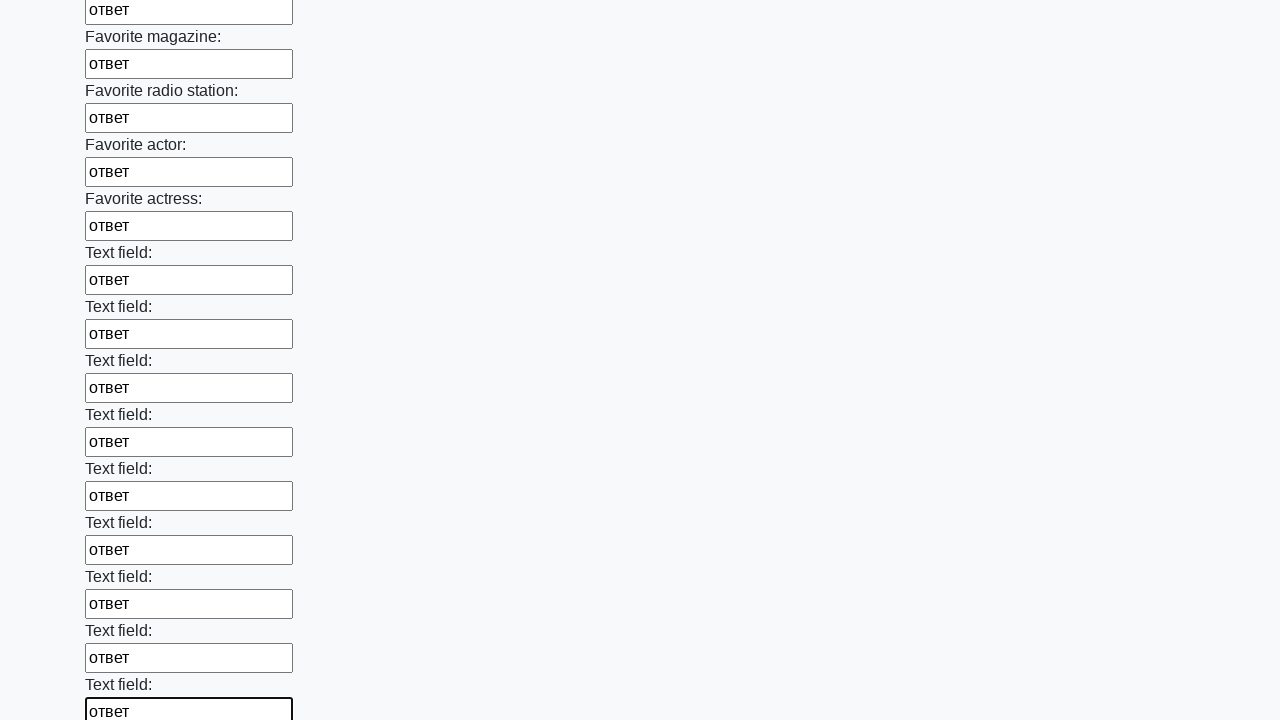

Filled text input field 36 of 100 with 'ответ' on [type='text'] >> nth=35
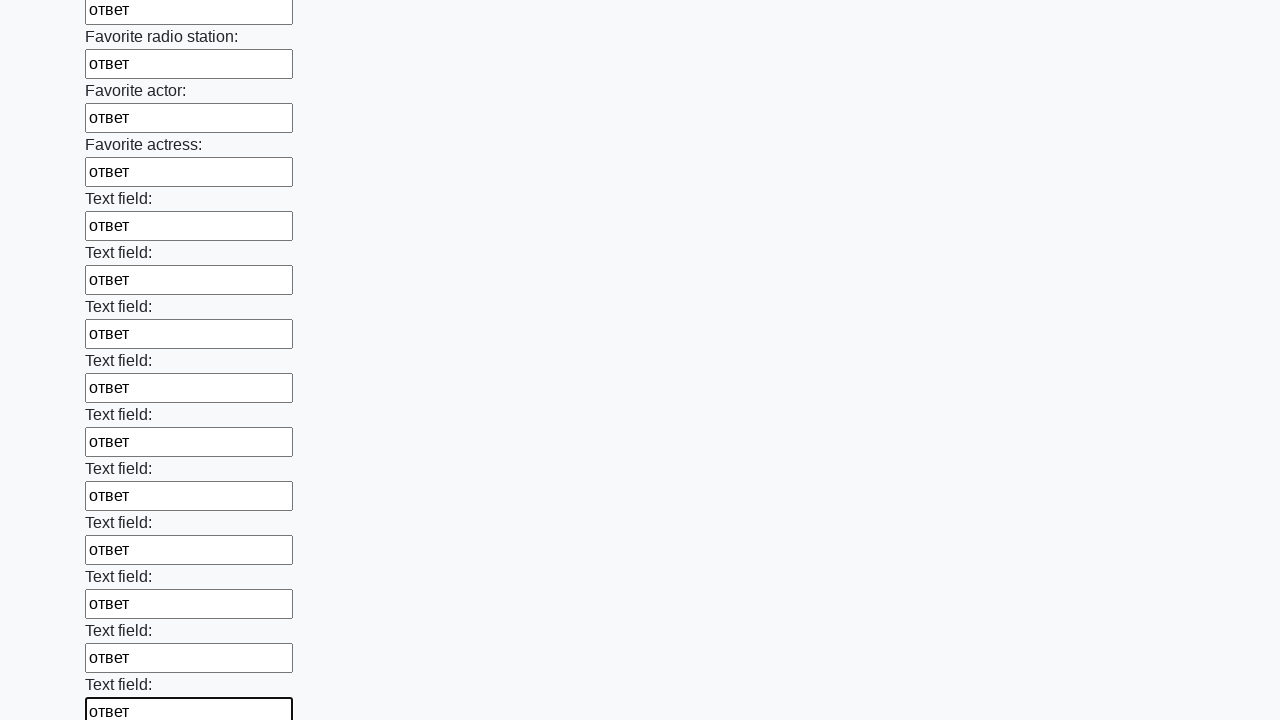

Filled text input field 37 of 100 with 'ответ' on [type='text'] >> nth=36
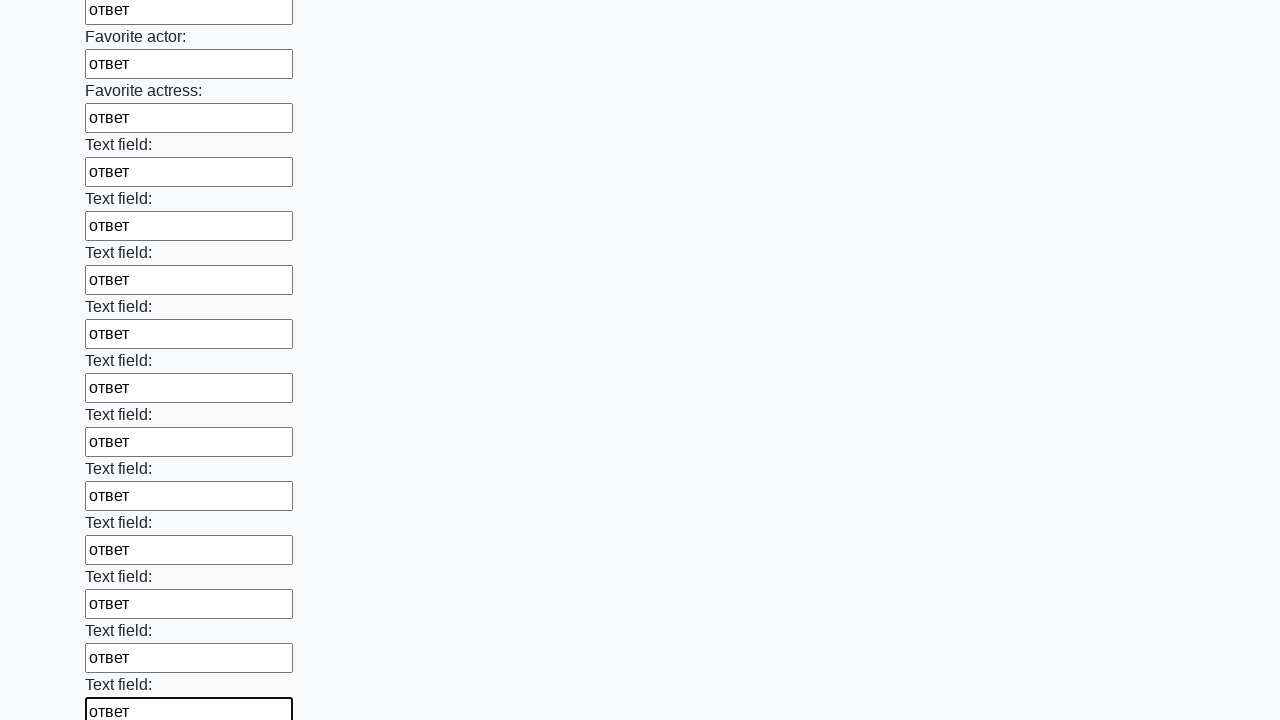

Filled text input field 38 of 100 with 'ответ' on [type='text'] >> nth=37
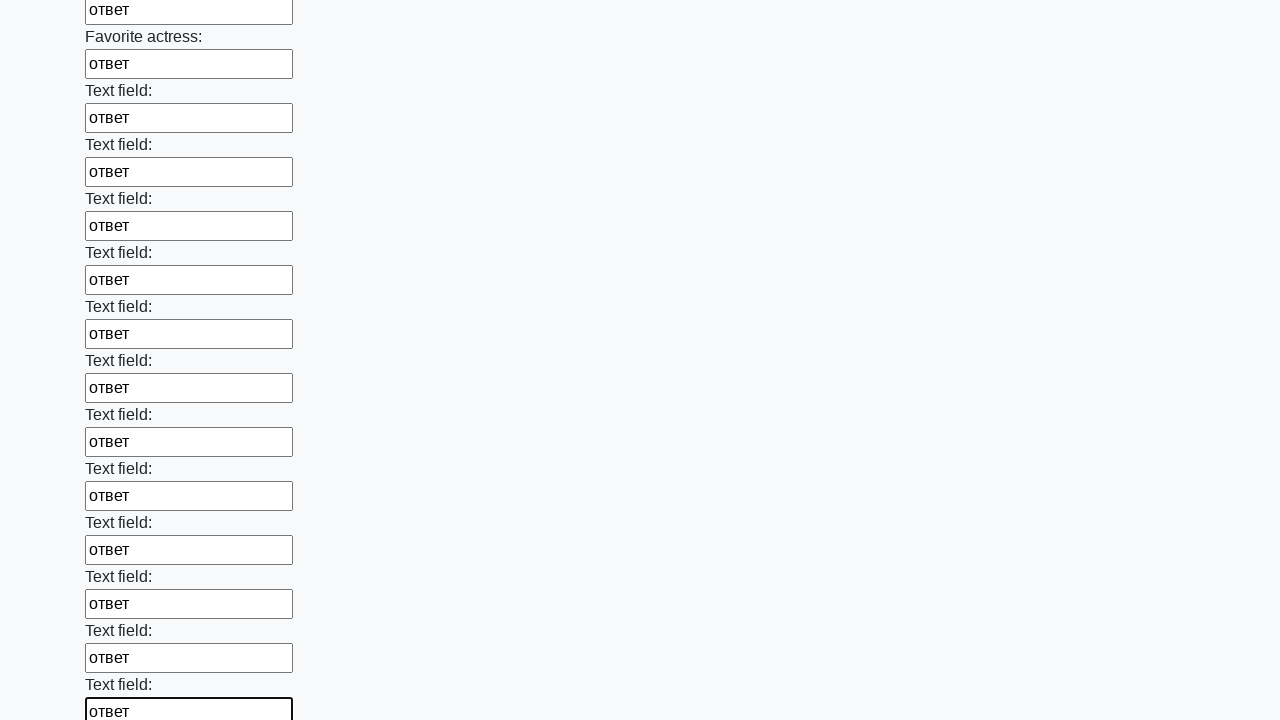

Filled text input field 39 of 100 with 'ответ' on [type='text'] >> nth=38
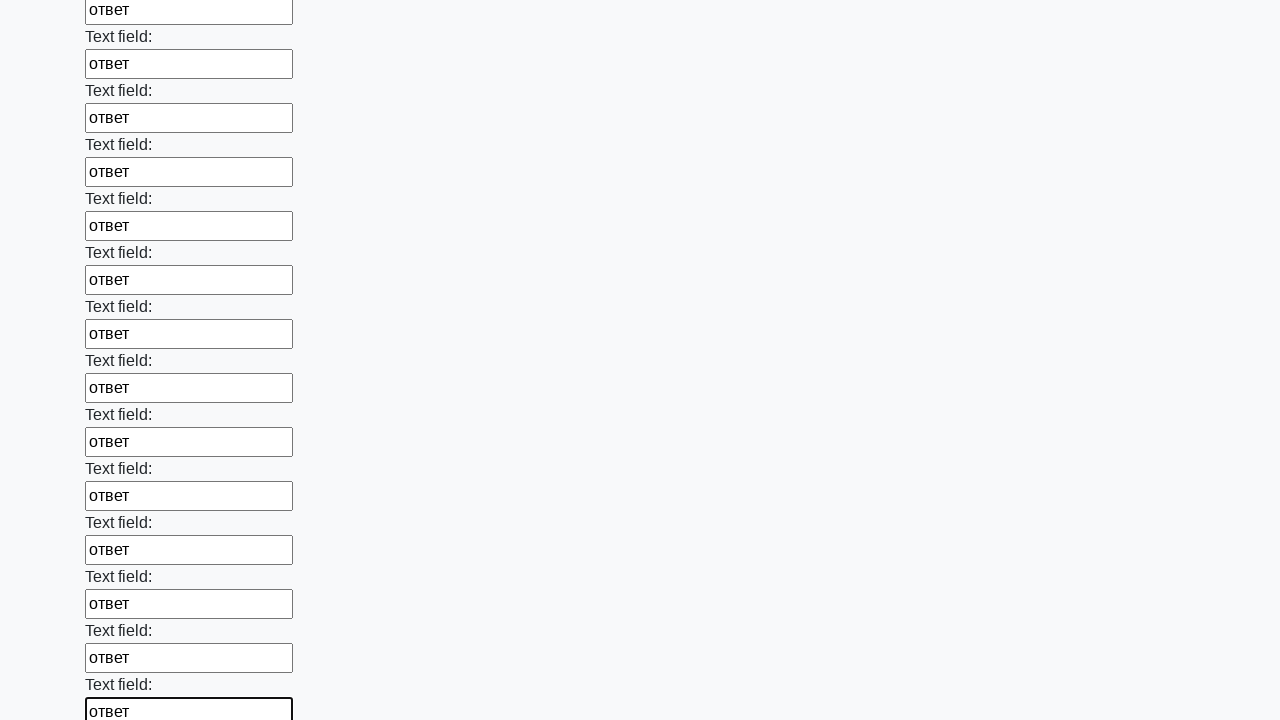

Filled text input field 40 of 100 with 'ответ' on [type='text'] >> nth=39
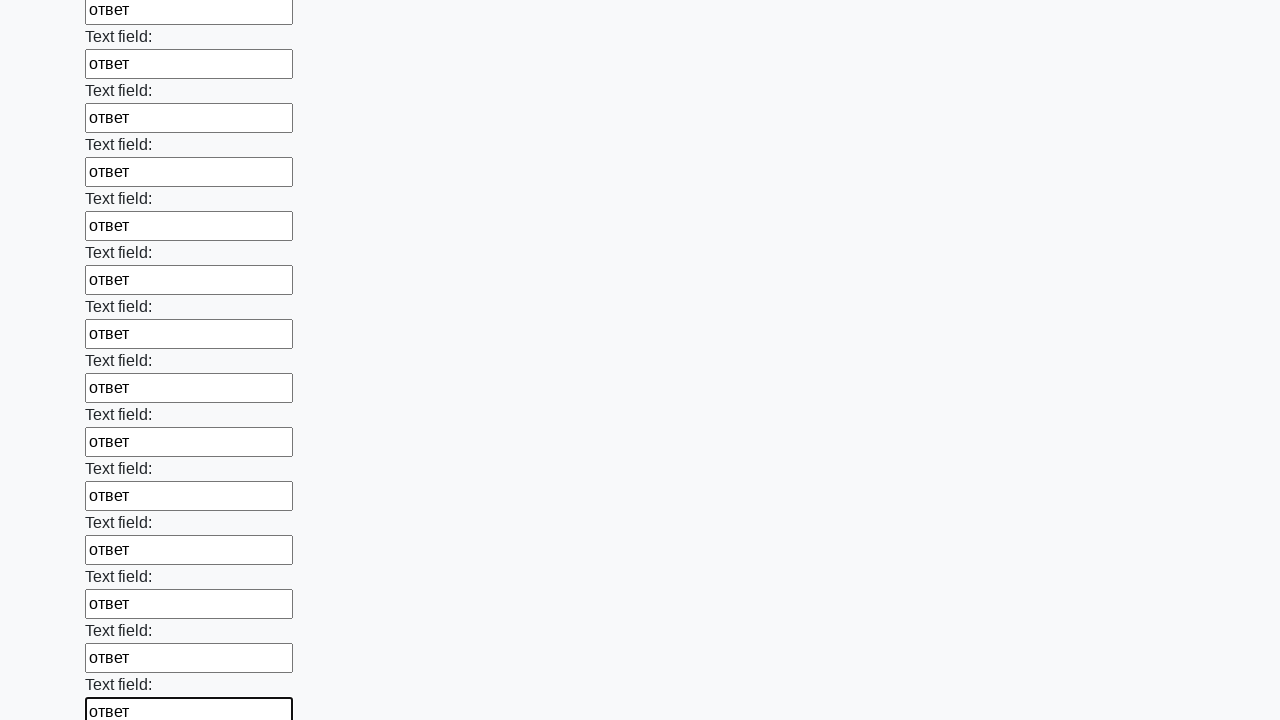

Filled text input field 41 of 100 with 'ответ' on [type='text'] >> nth=40
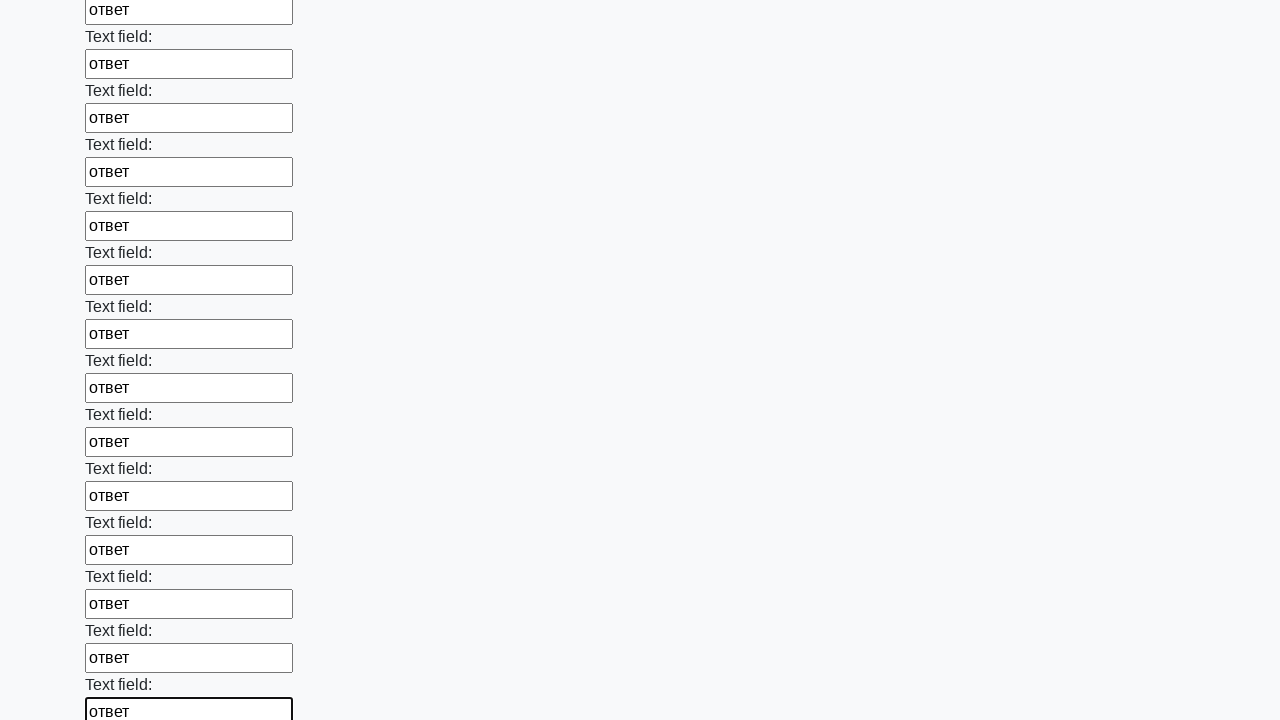

Filled text input field 42 of 100 with 'ответ' on [type='text'] >> nth=41
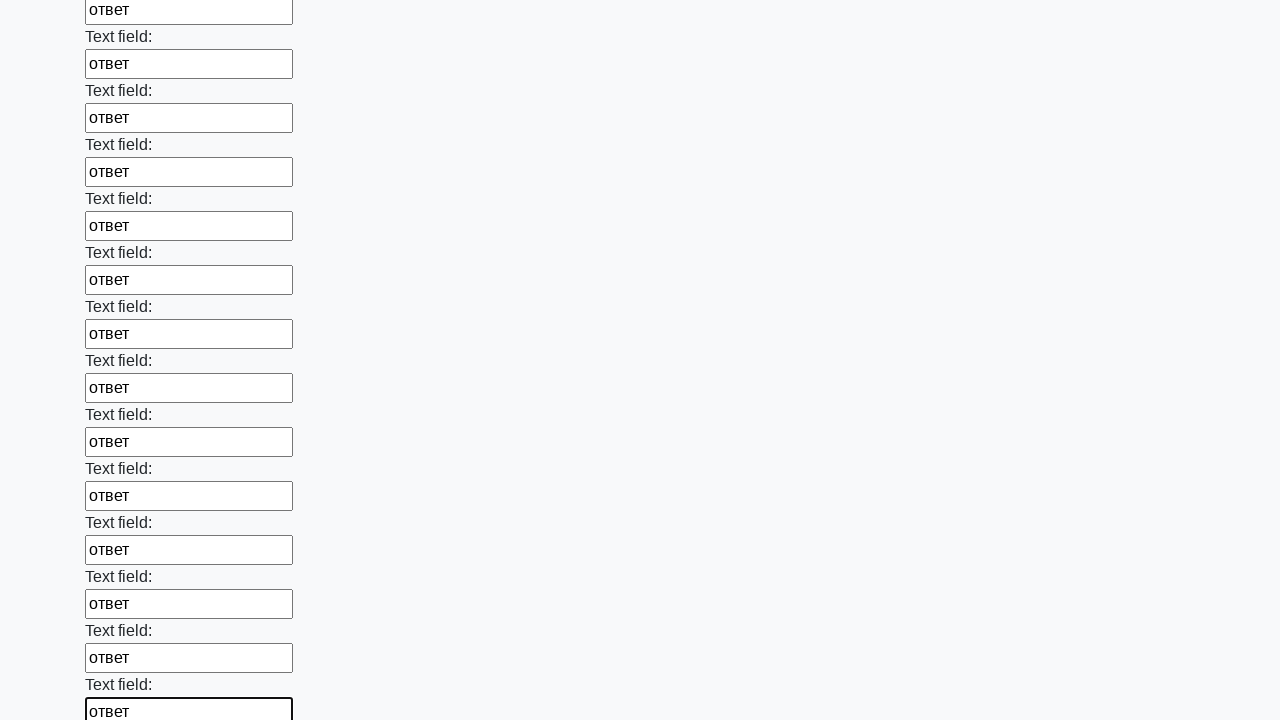

Filled text input field 43 of 100 with 'ответ' on [type='text'] >> nth=42
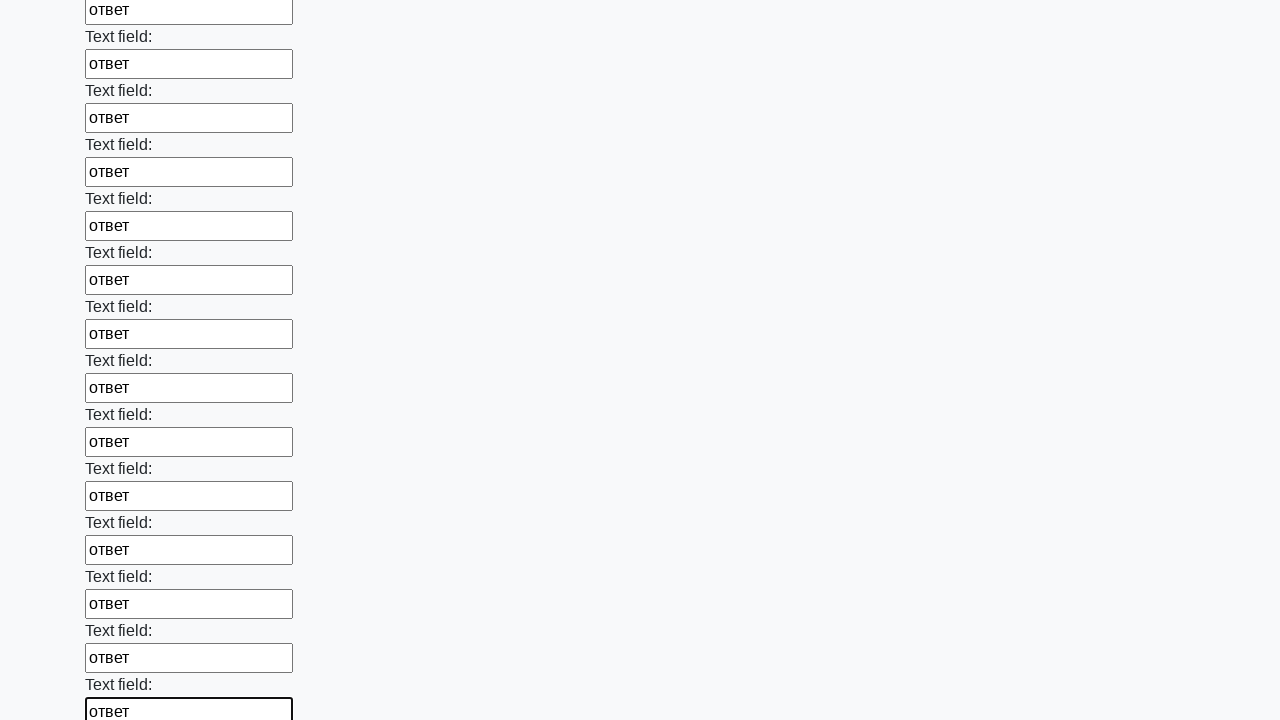

Filled text input field 44 of 100 with 'ответ' on [type='text'] >> nth=43
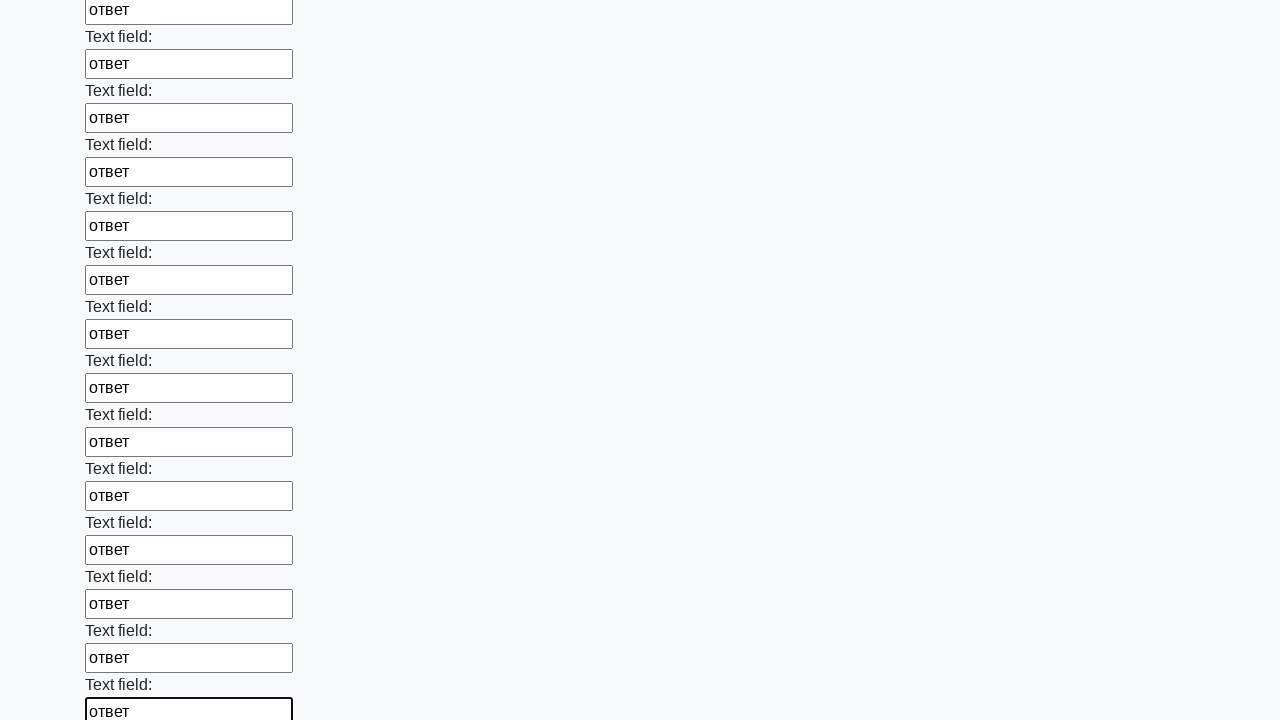

Filled text input field 45 of 100 with 'ответ' on [type='text'] >> nth=44
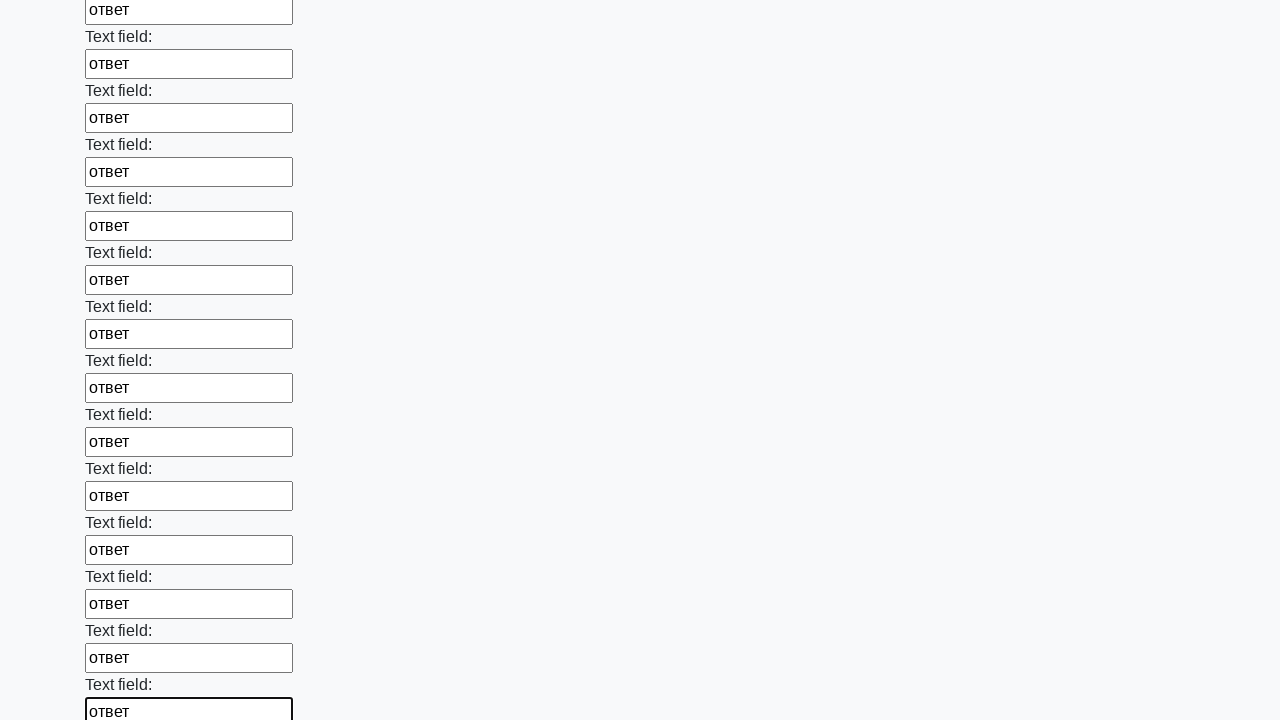

Filled text input field 46 of 100 with 'ответ' on [type='text'] >> nth=45
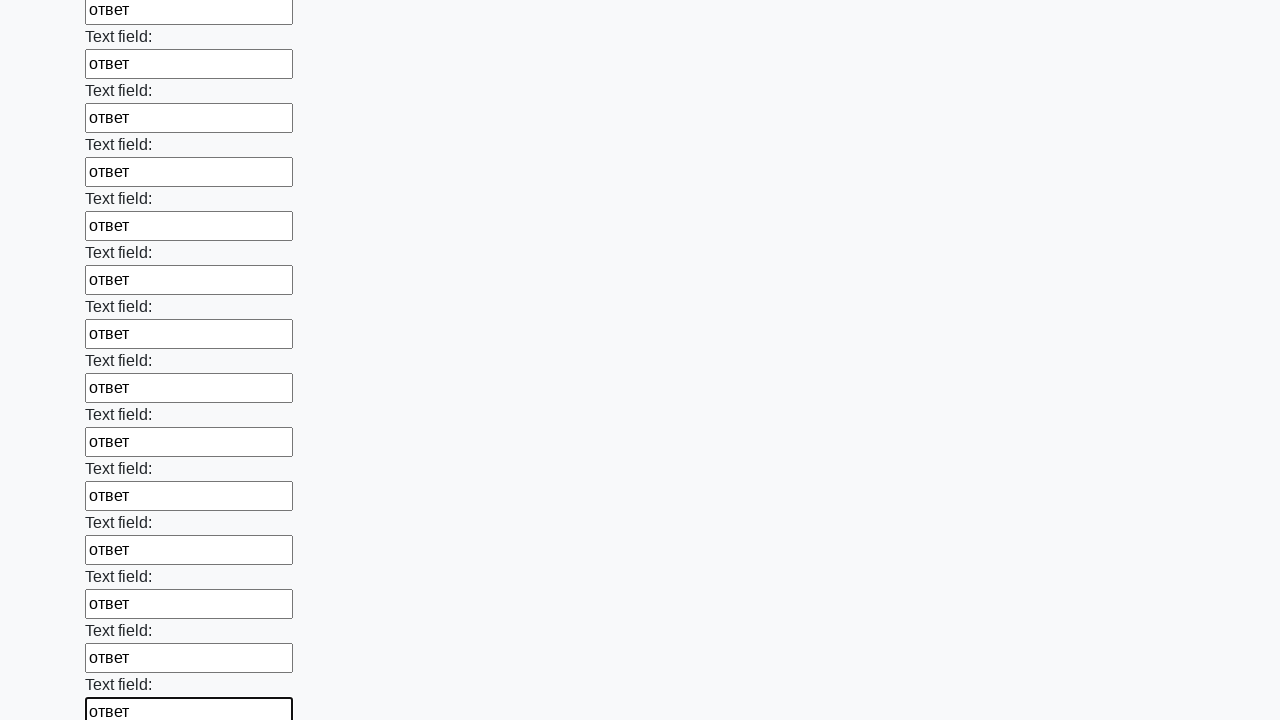

Filled text input field 47 of 100 with 'ответ' on [type='text'] >> nth=46
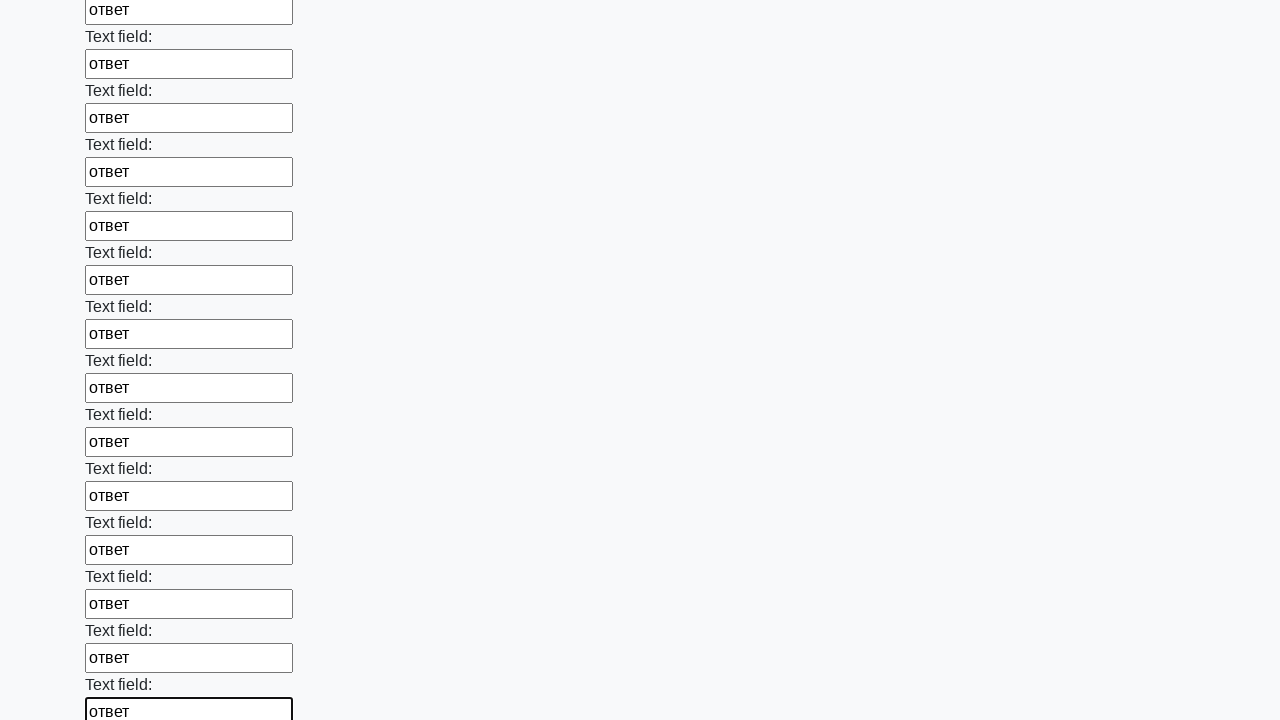

Filled text input field 48 of 100 with 'ответ' on [type='text'] >> nth=47
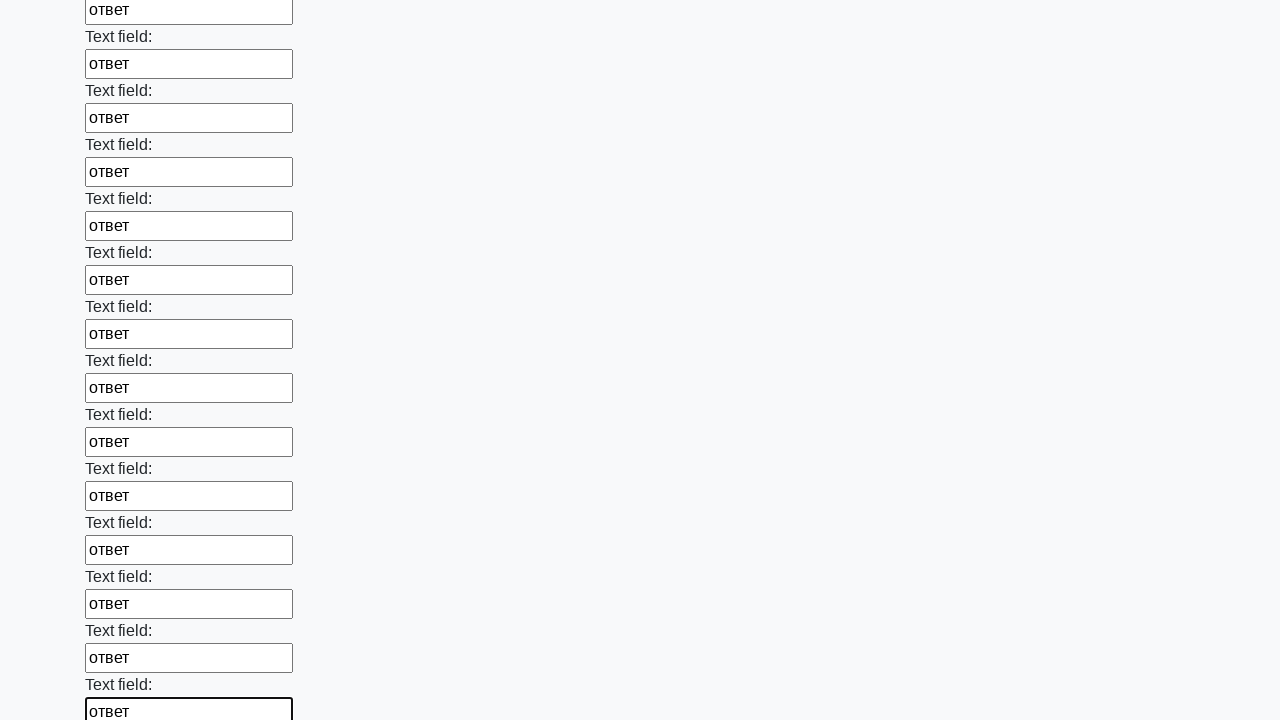

Filled text input field 49 of 100 with 'ответ' on [type='text'] >> nth=48
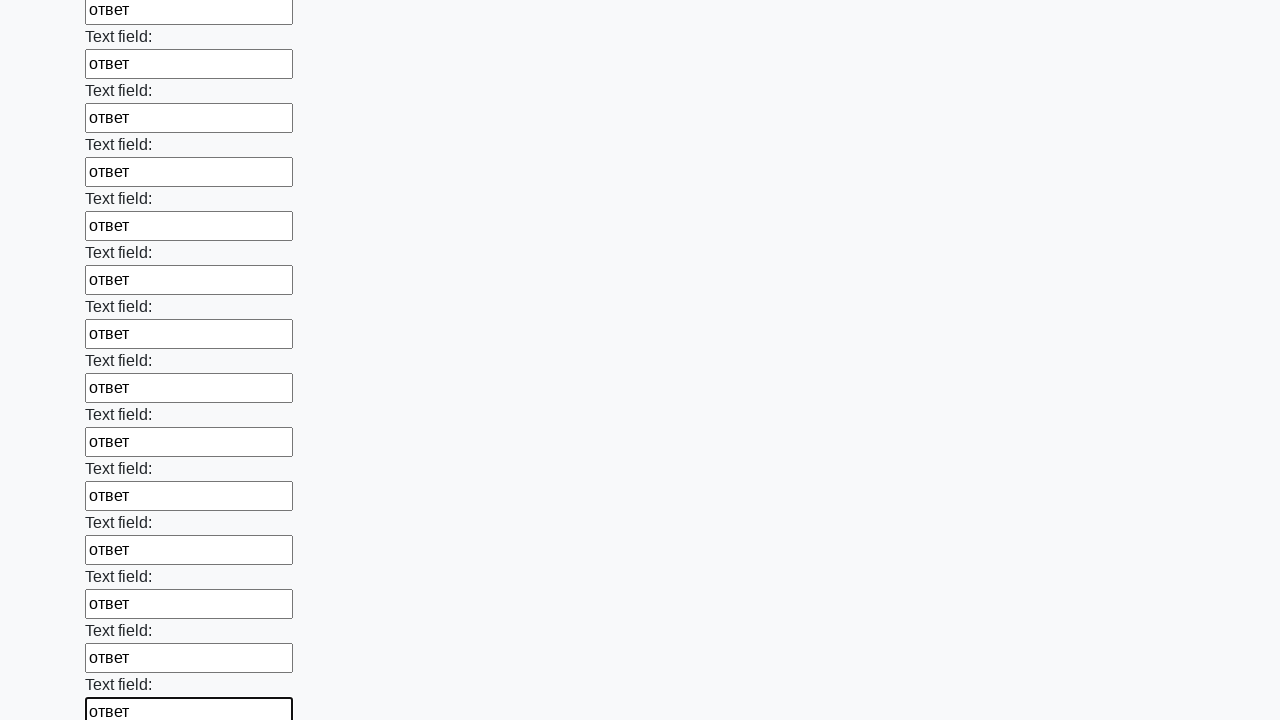

Filled text input field 50 of 100 with 'ответ' on [type='text'] >> nth=49
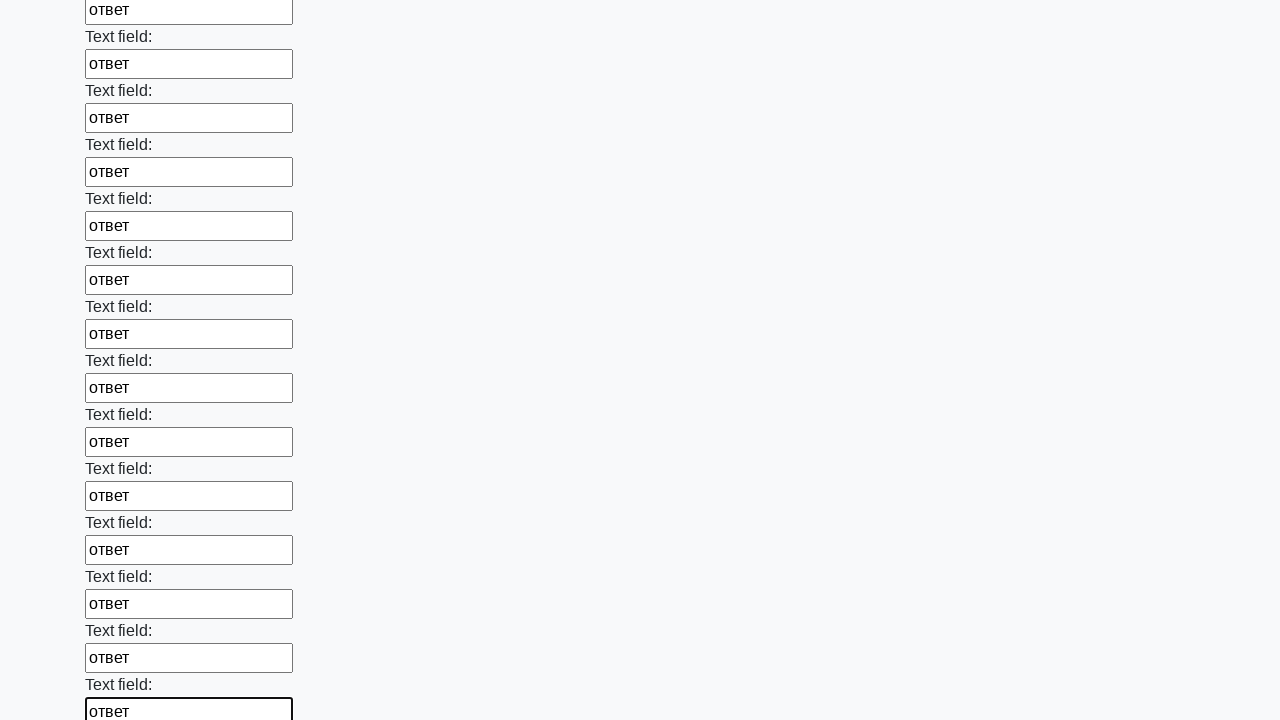

Filled text input field 51 of 100 with 'ответ' on [type='text'] >> nth=50
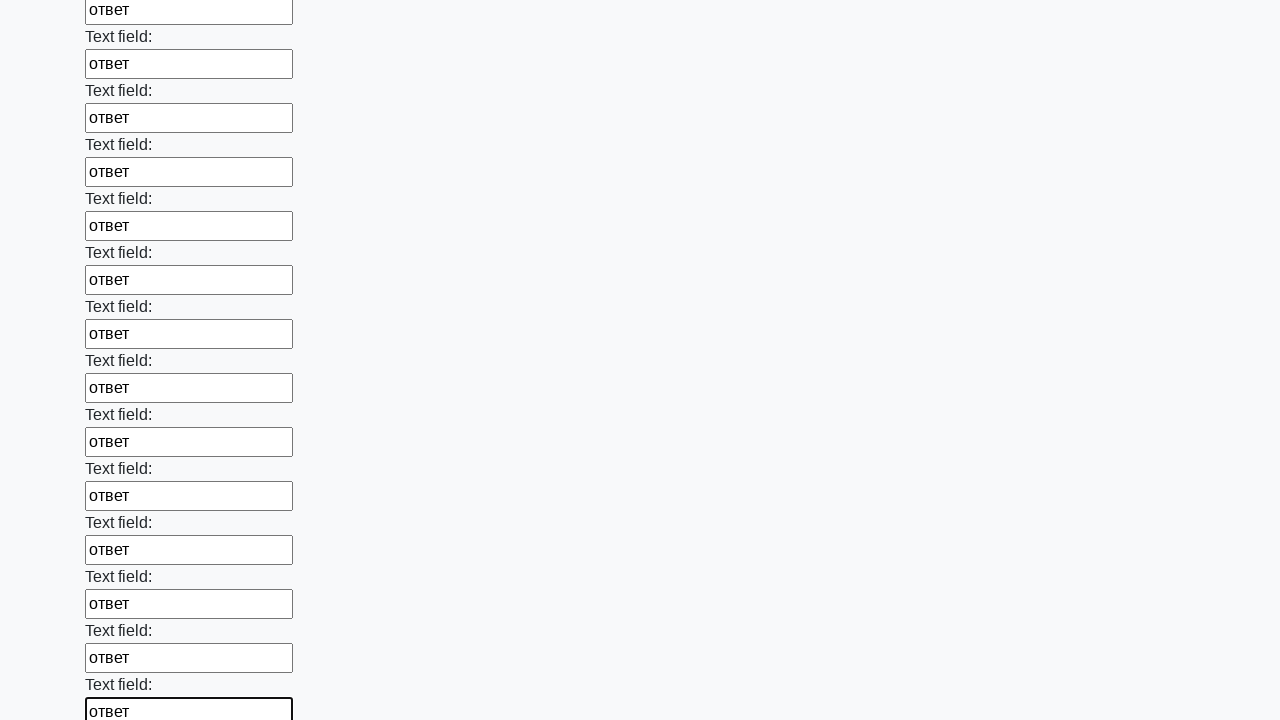

Filled text input field 52 of 100 with 'ответ' on [type='text'] >> nth=51
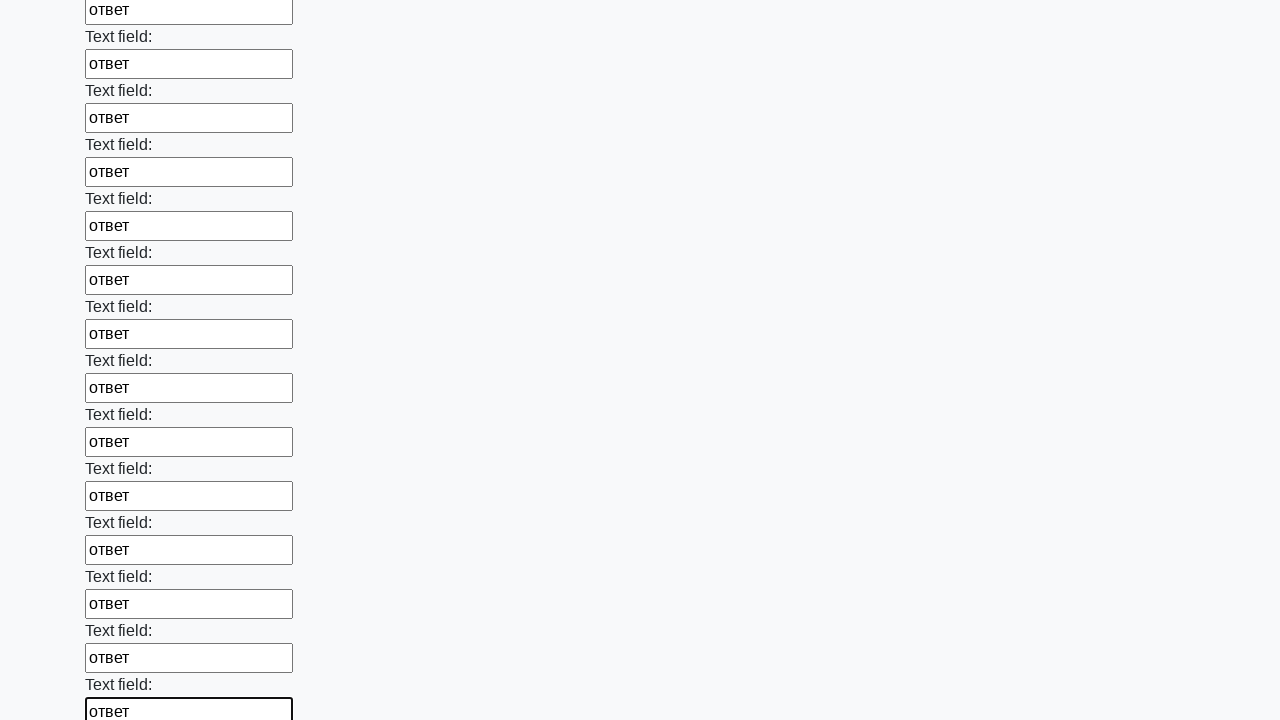

Filled text input field 53 of 100 with 'ответ' on [type='text'] >> nth=52
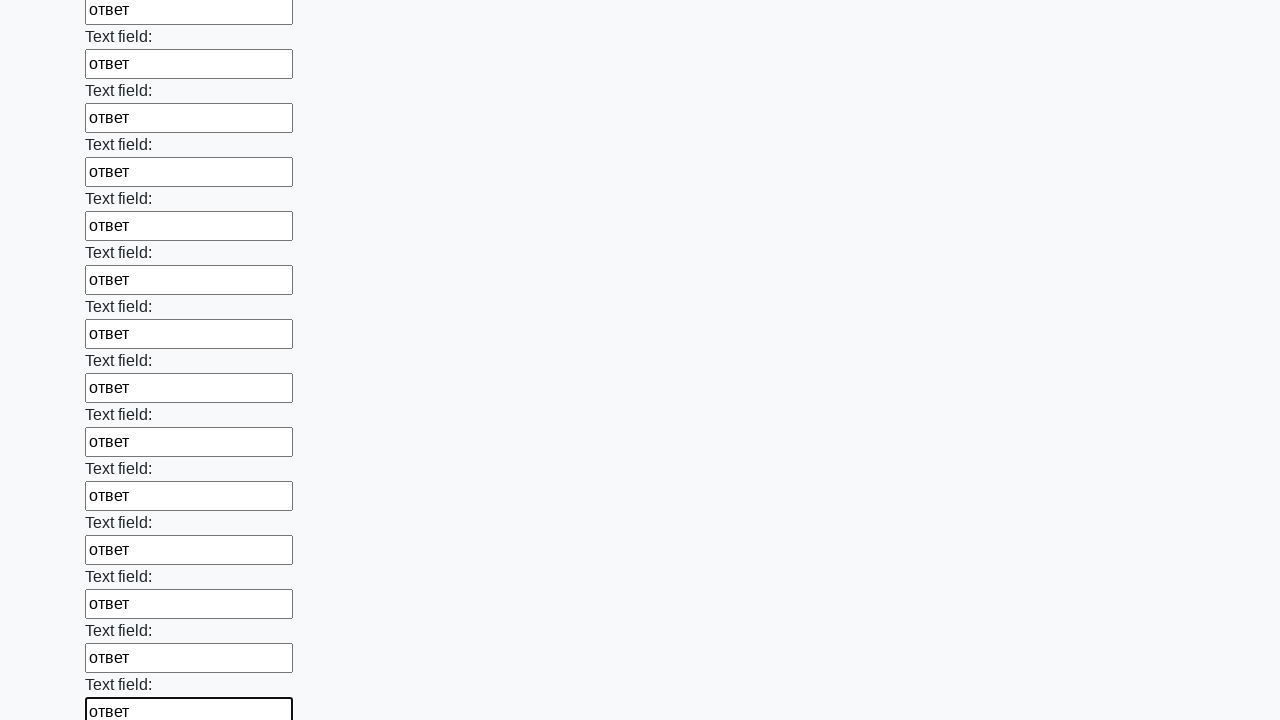

Filled text input field 54 of 100 with 'ответ' on [type='text'] >> nth=53
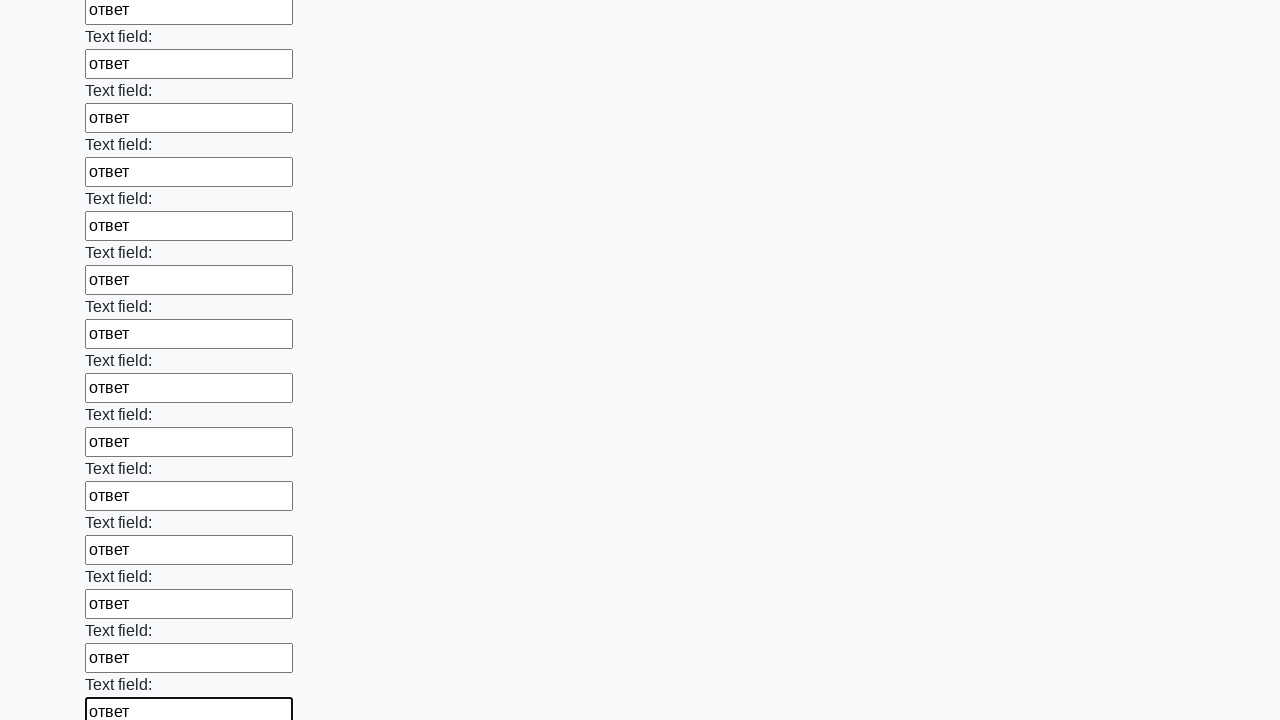

Filled text input field 55 of 100 with 'ответ' on [type='text'] >> nth=54
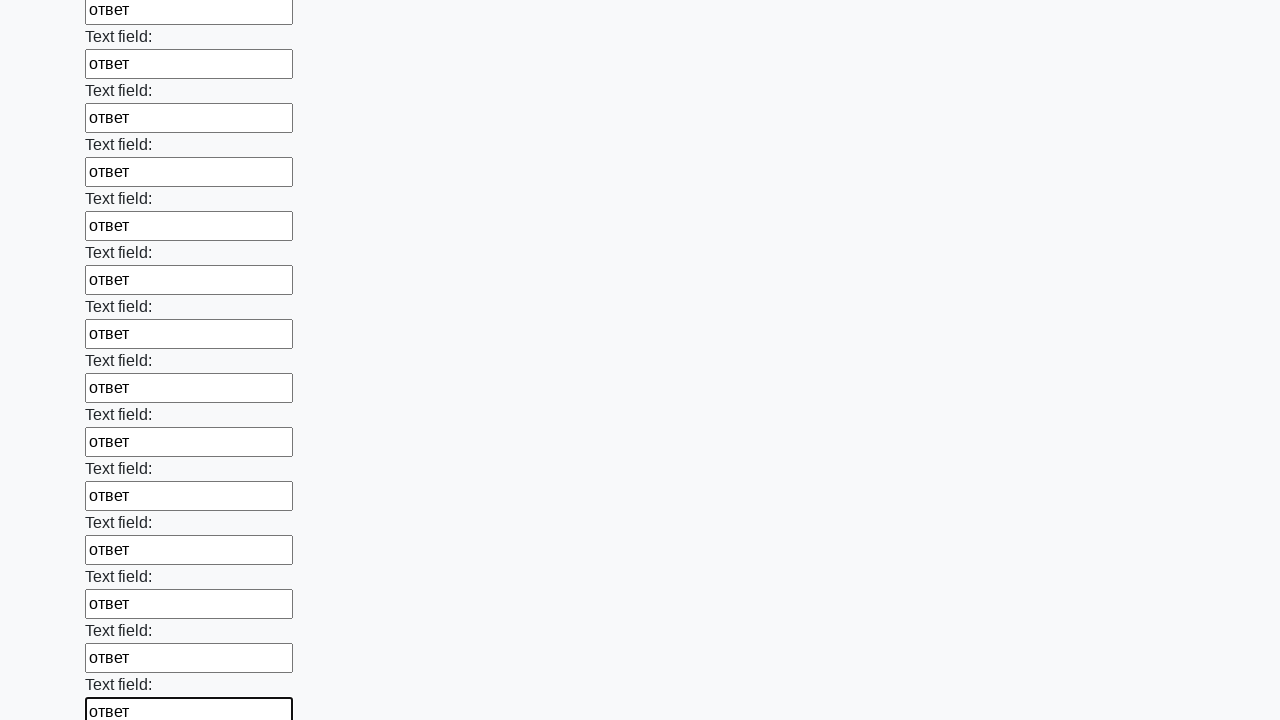

Filled text input field 56 of 100 with 'ответ' on [type='text'] >> nth=55
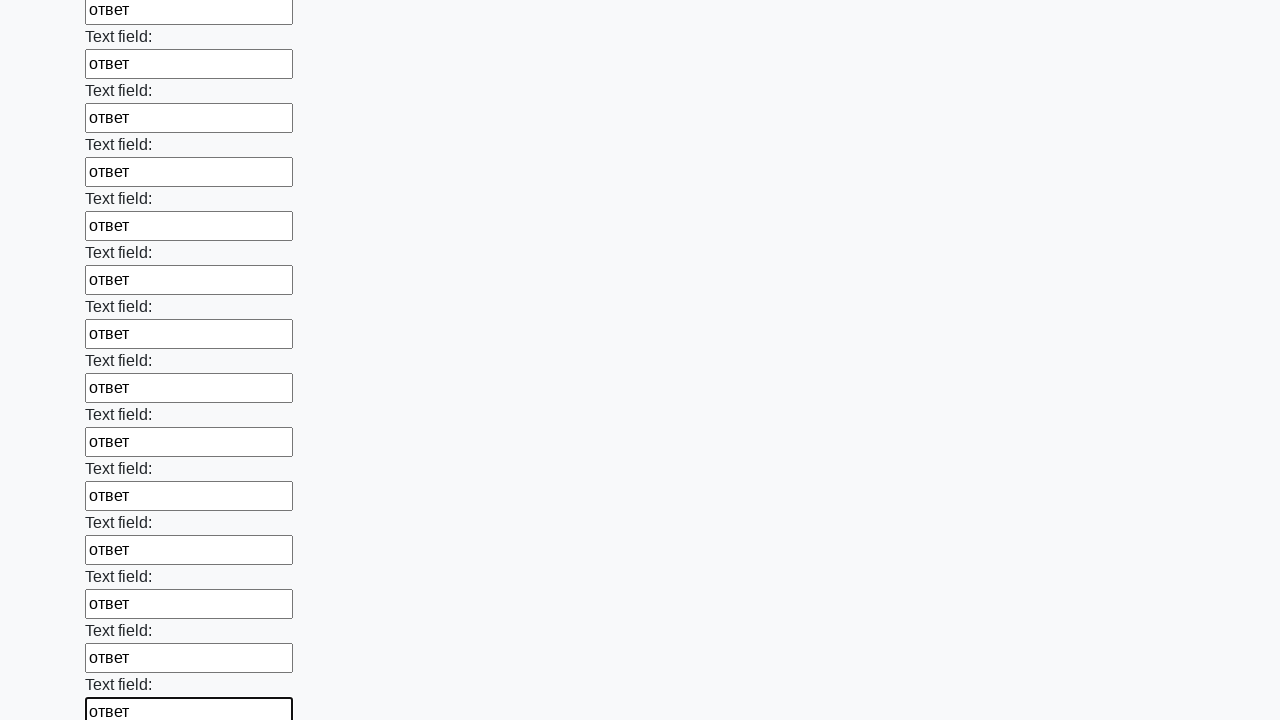

Filled text input field 57 of 100 with 'ответ' on [type='text'] >> nth=56
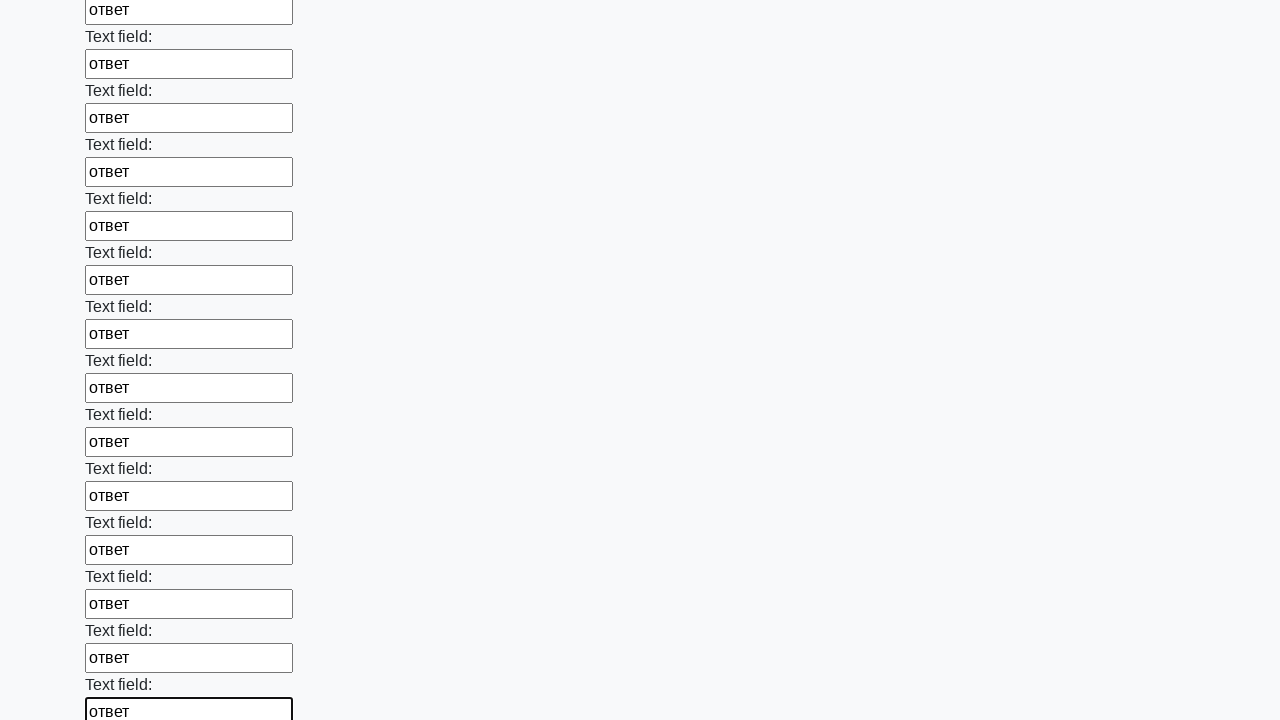

Filled text input field 58 of 100 with 'ответ' on [type='text'] >> nth=57
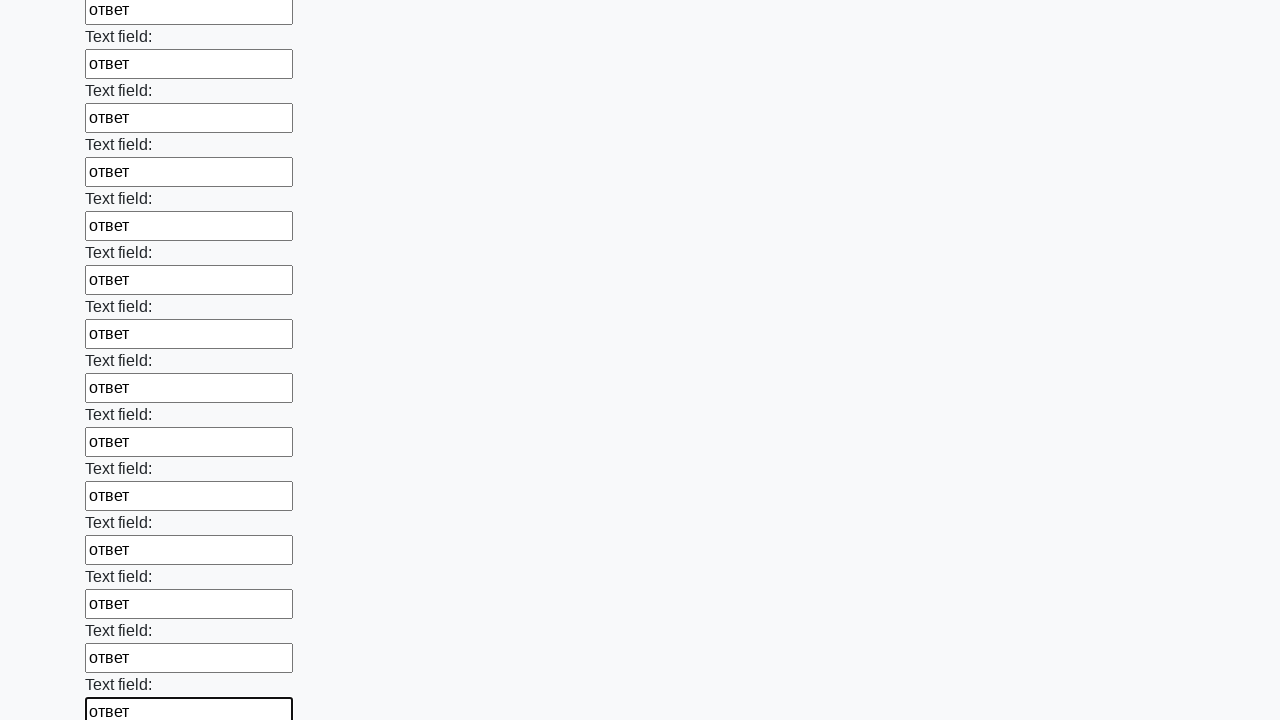

Filled text input field 59 of 100 with 'ответ' on [type='text'] >> nth=58
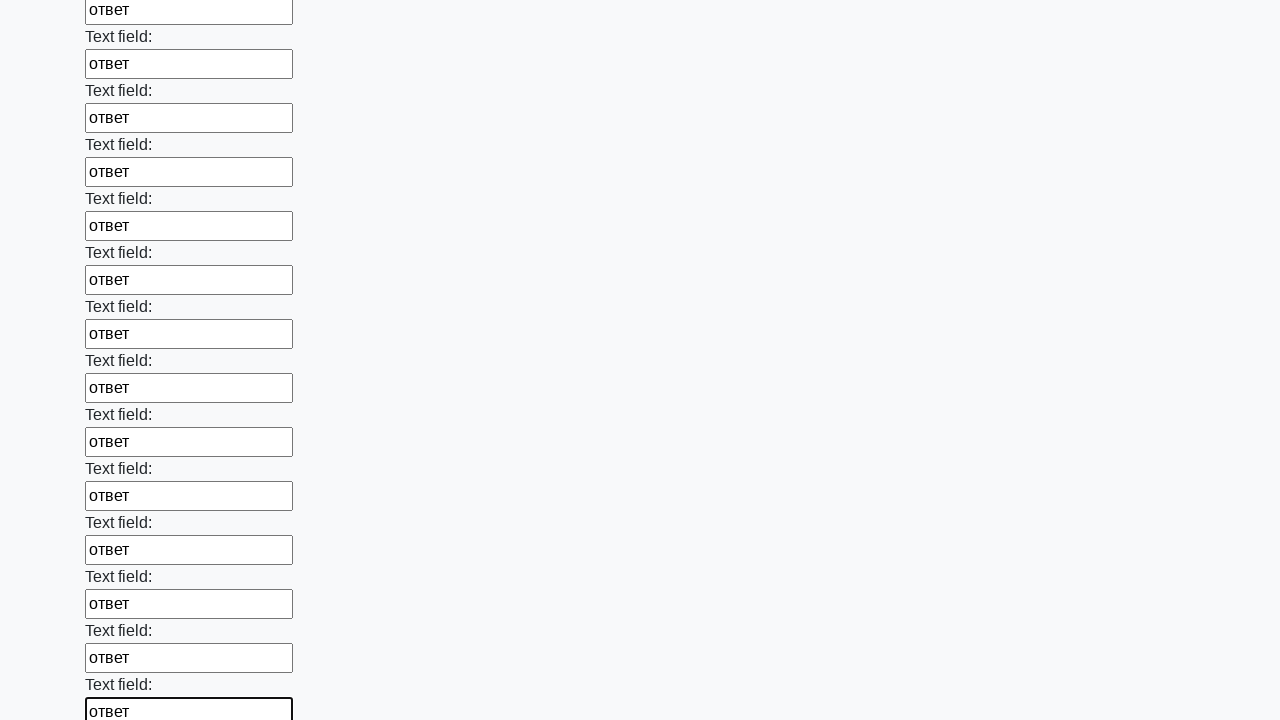

Filled text input field 60 of 100 with 'ответ' on [type='text'] >> nth=59
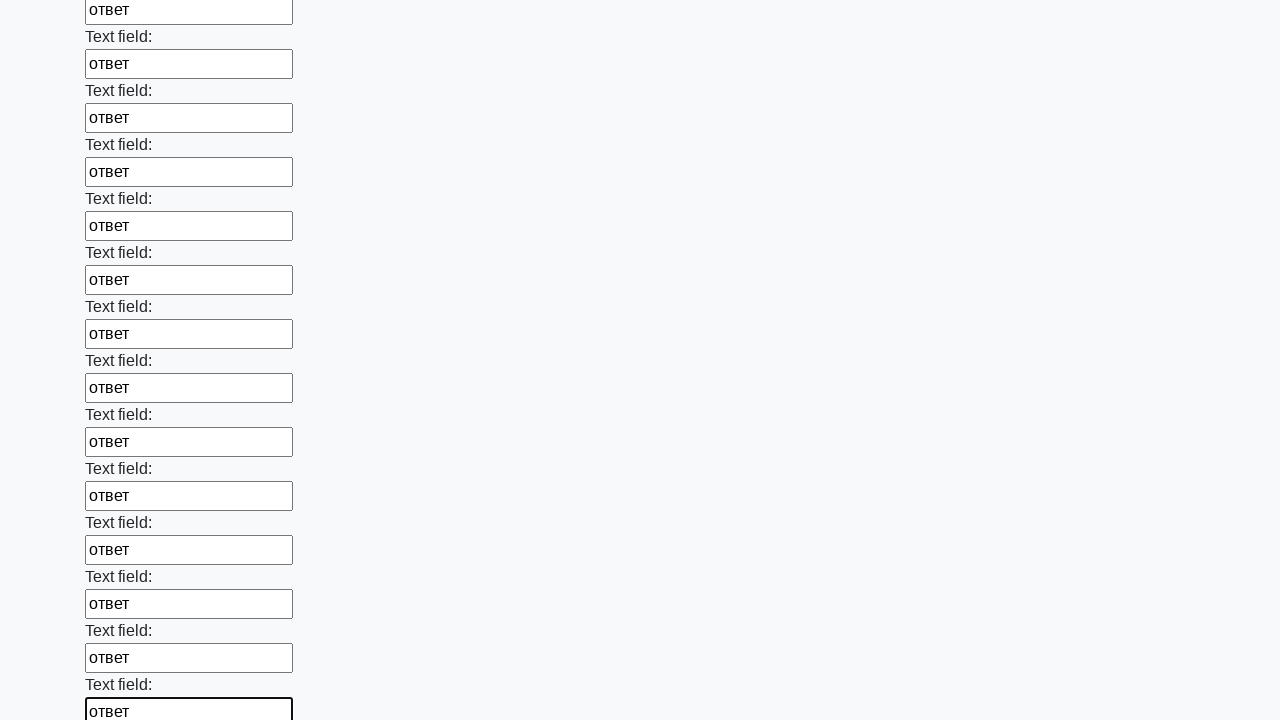

Filled text input field 61 of 100 with 'ответ' on [type='text'] >> nth=60
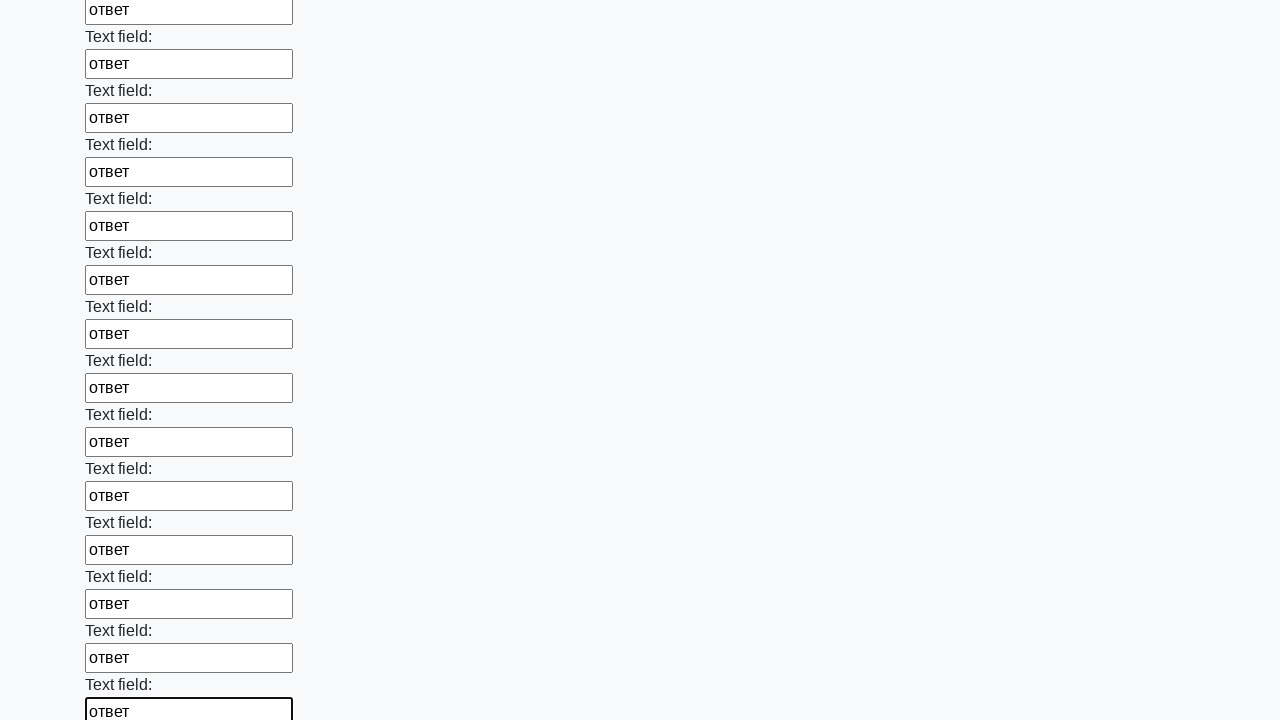

Filled text input field 62 of 100 with 'ответ' on [type='text'] >> nth=61
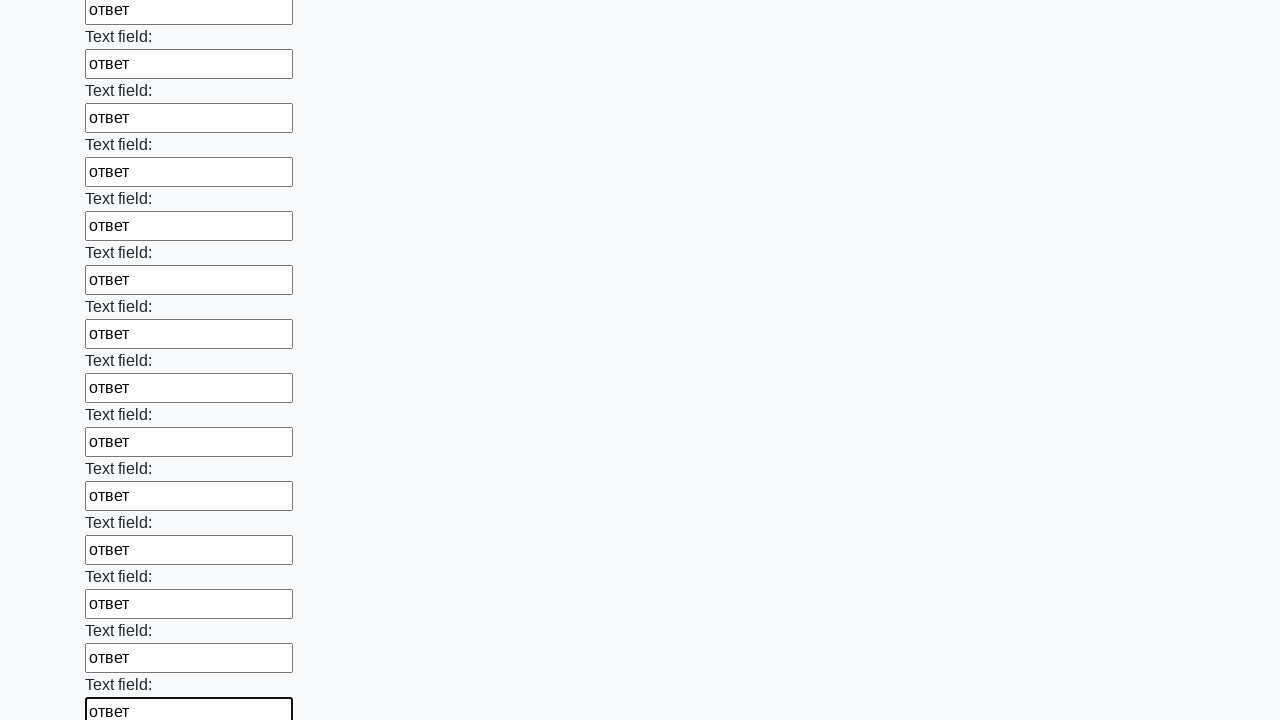

Filled text input field 63 of 100 with 'ответ' on [type='text'] >> nth=62
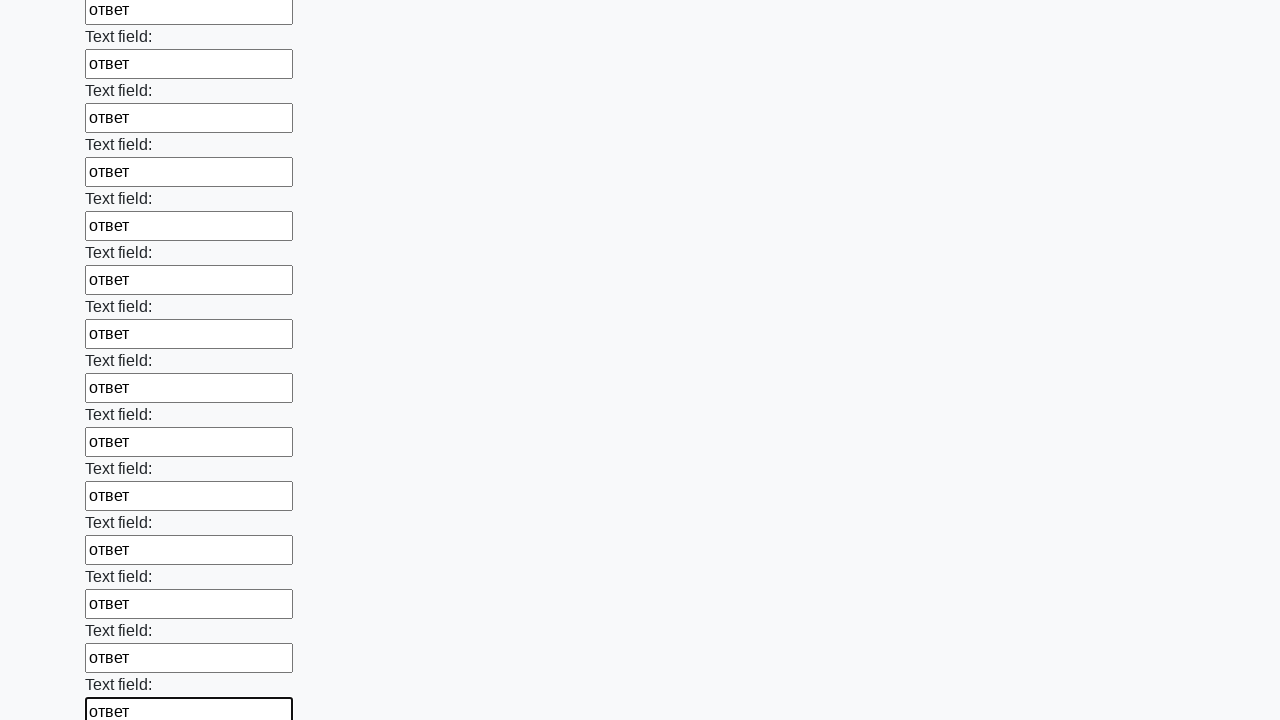

Filled text input field 64 of 100 with 'ответ' on [type='text'] >> nth=63
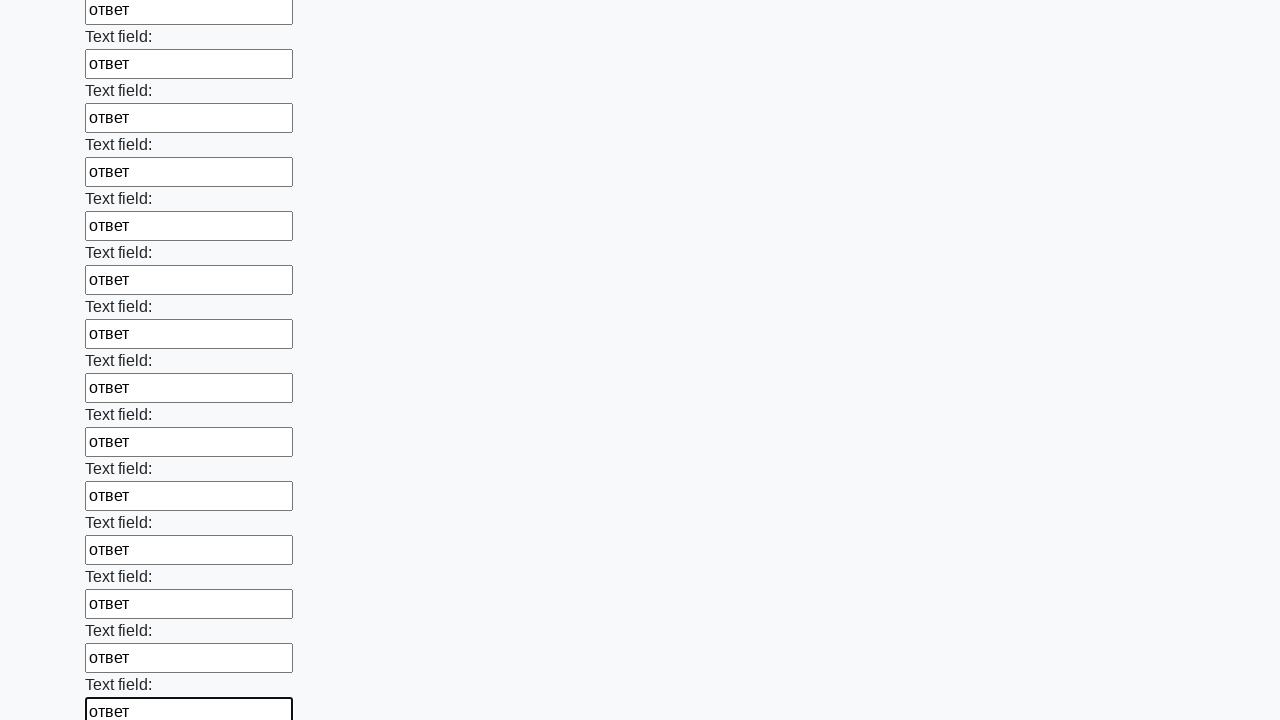

Filled text input field 65 of 100 with 'ответ' on [type='text'] >> nth=64
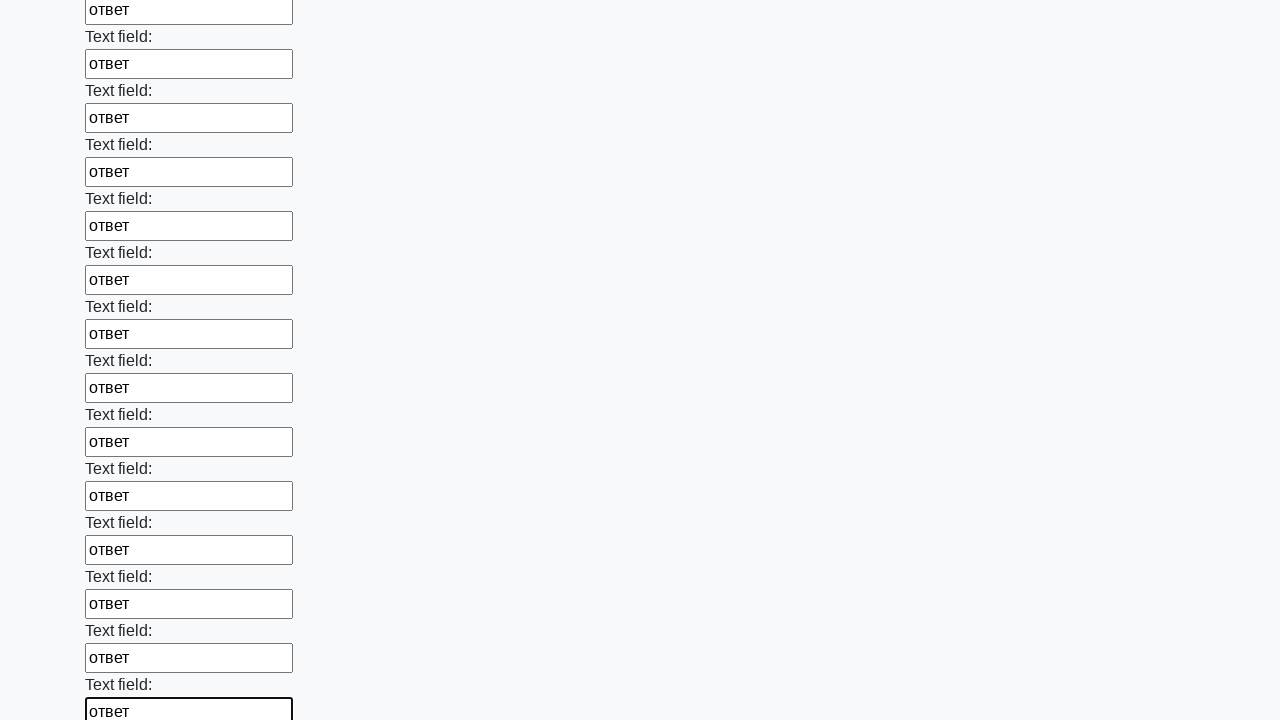

Filled text input field 66 of 100 with 'ответ' on [type='text'] >> nth=65
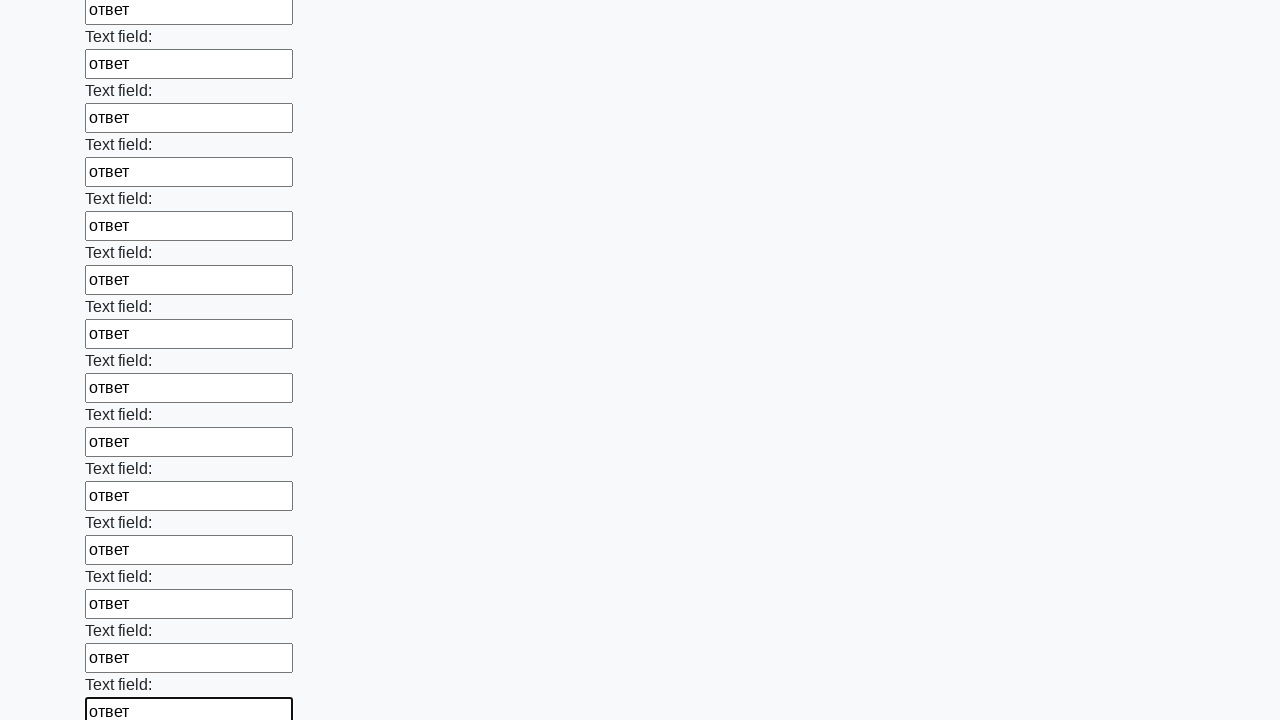

Filled text input field 67 of 100 with 'ответ' on [type='text'] >> nth=66
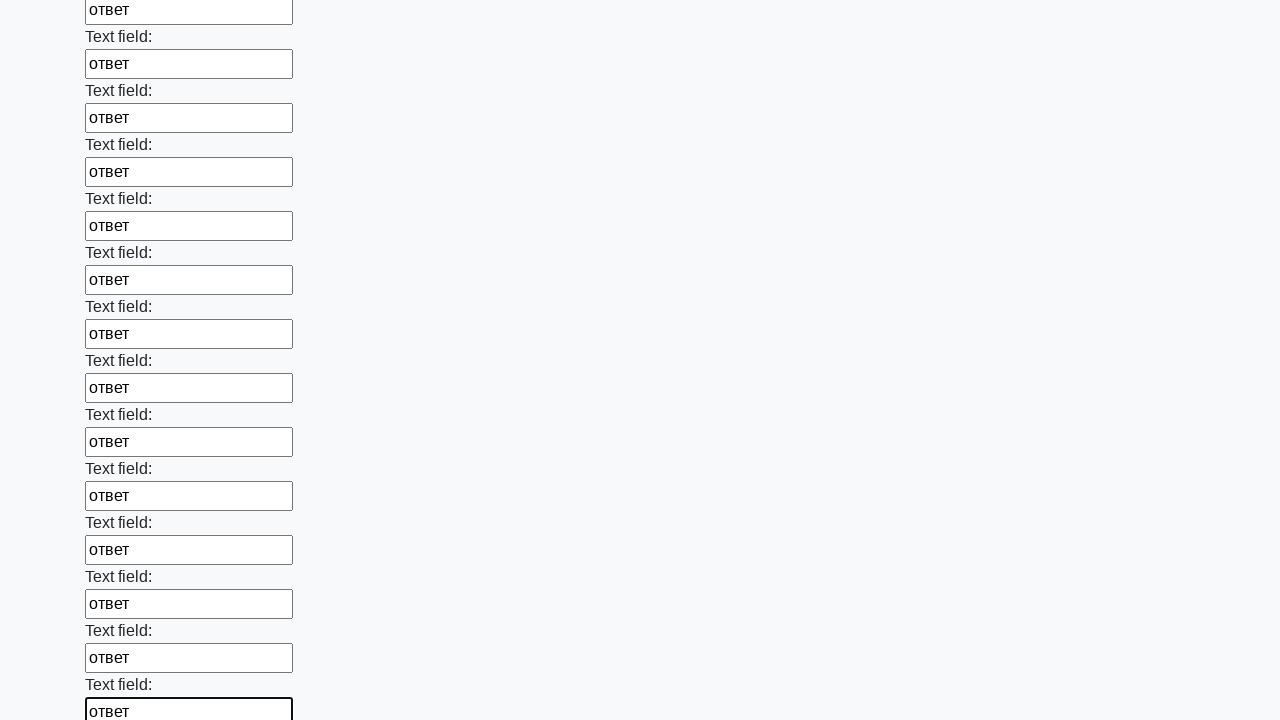

Filled text input field 68 of 100 with 'ответ' on [type='text'] >> nth=67
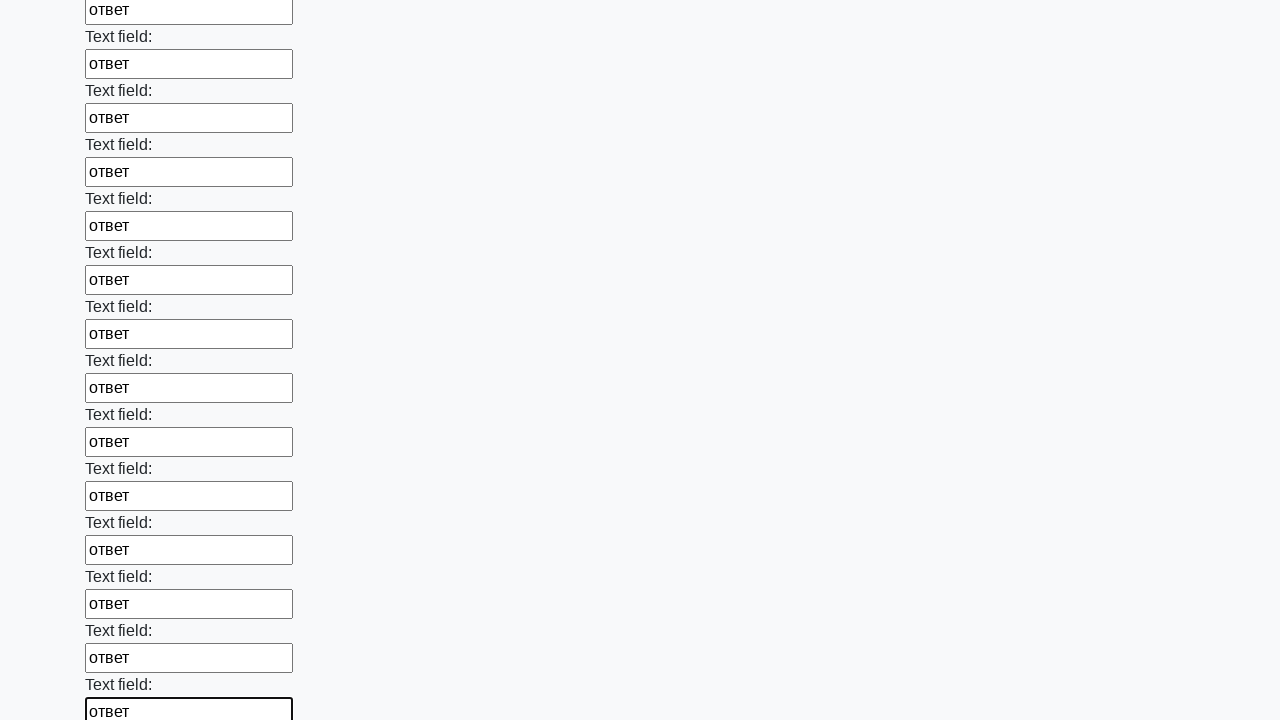

Filled text input field 69 of 100 with 'ответ' on [type='text'] >> nth=68
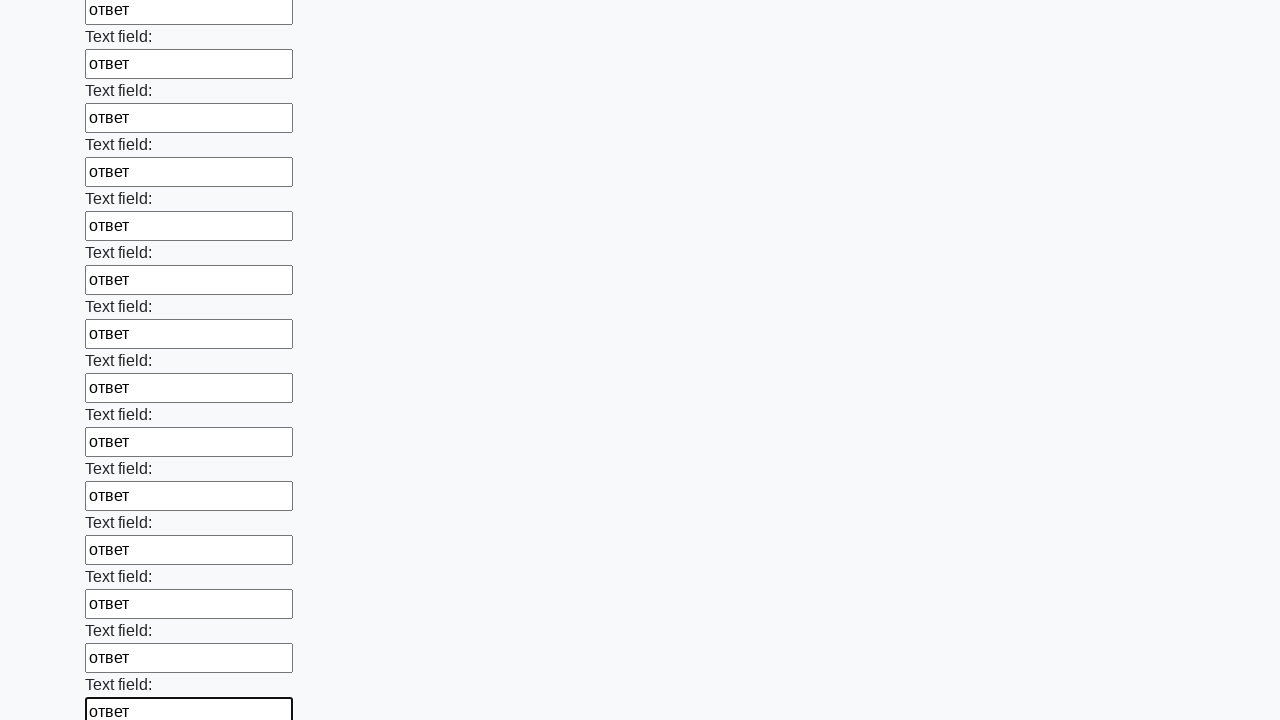

Filled text input field 70 of 100 with 'ответ' on [type='text'] >> nth=69
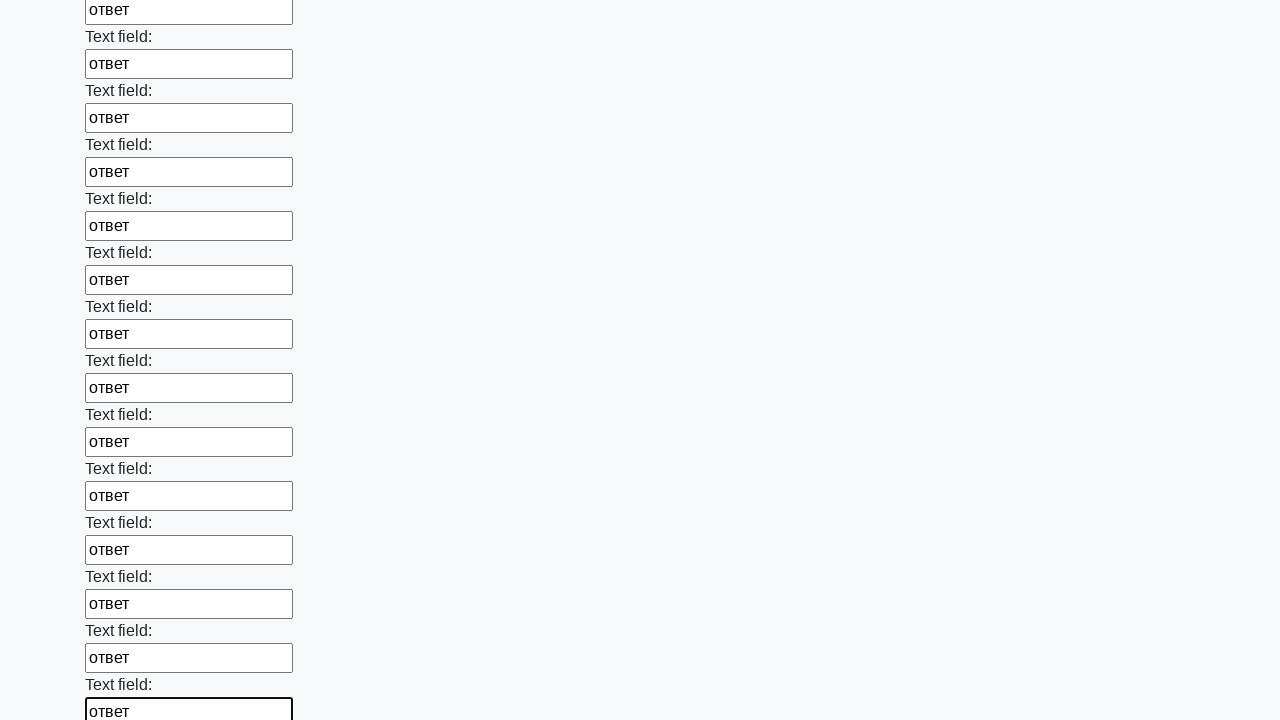

Filled text input field 71 of 100 with 'ответ' on [type='text'] >> nth=70
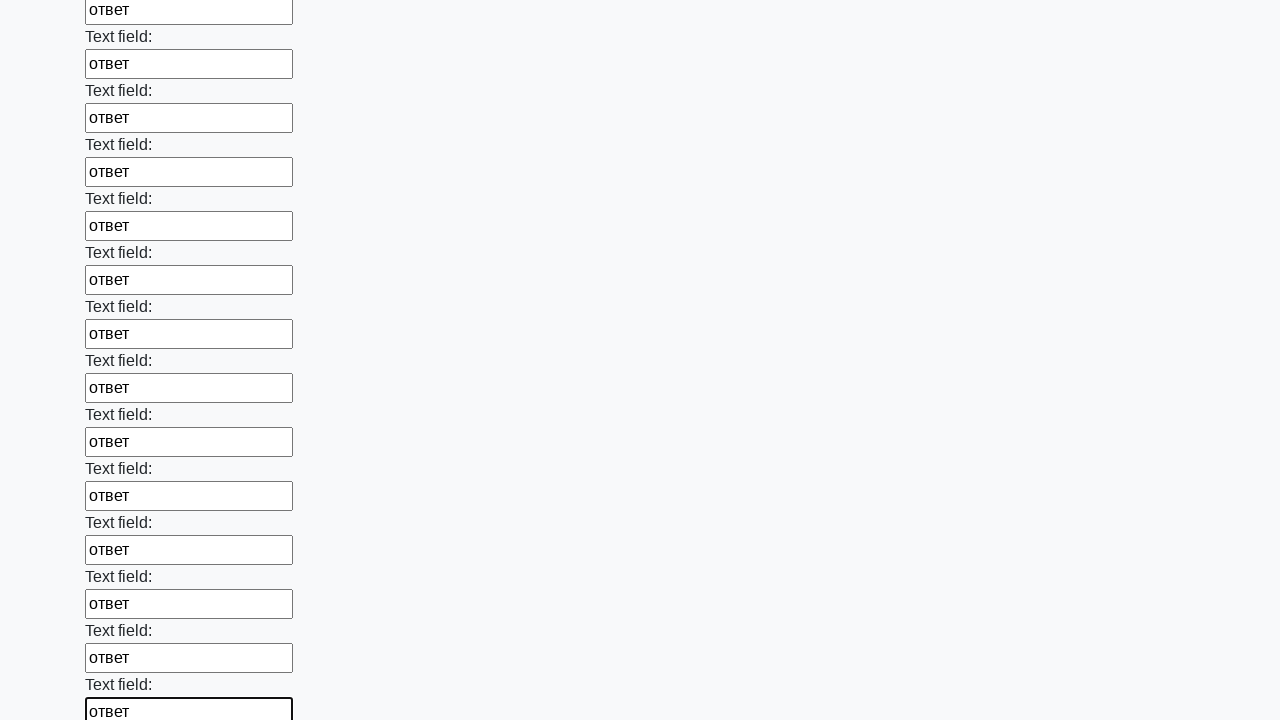

Filled text input field 72 of 100 with 'ответ' on [type='text'] >> nth=71
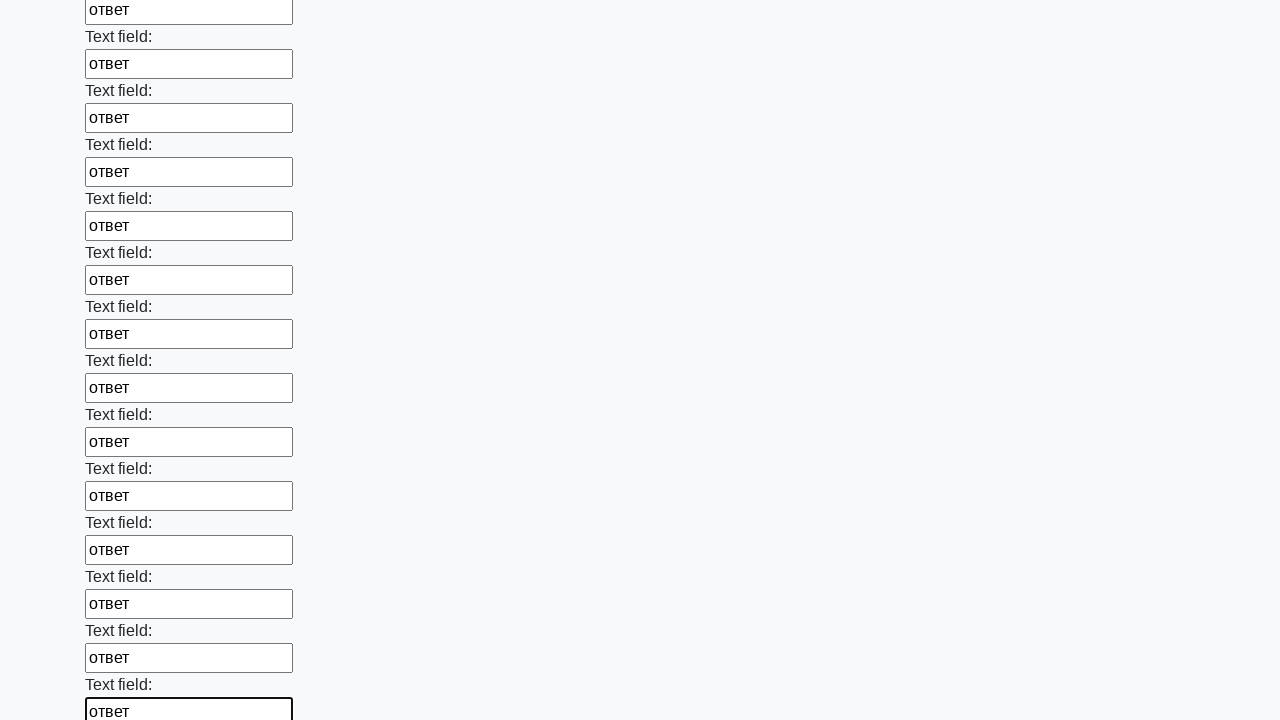

Filled text input field 73 of 100 with 'ответ' on [type='text'] >> nth=72
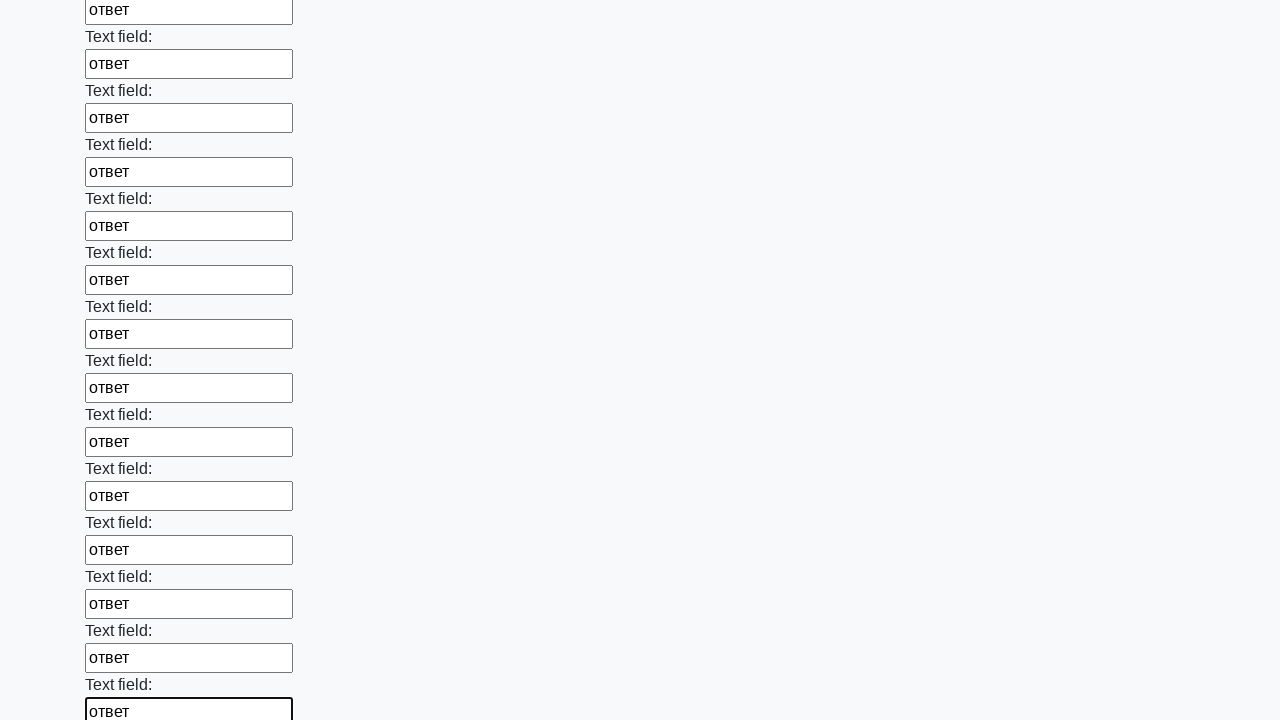

Filled text input field 74 of 100 with 'ответ' on [type='text'] >> nth=73
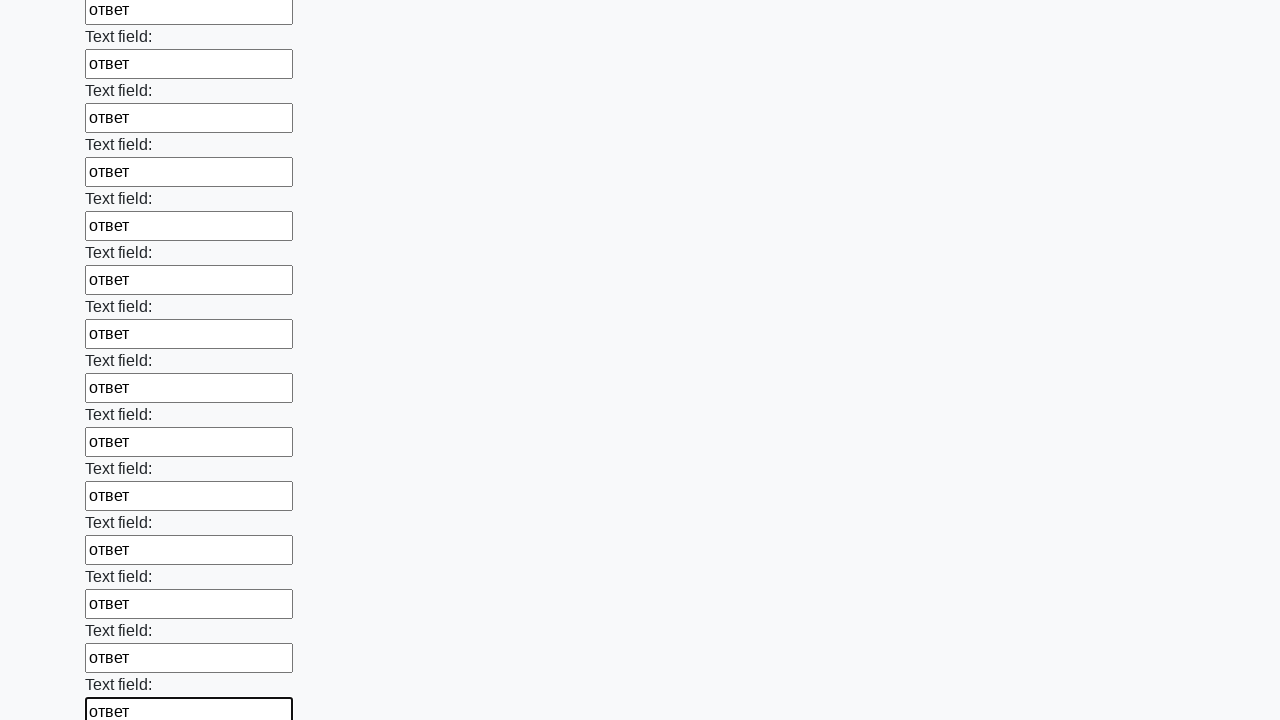

Filled text input field 75 of 100 with 'ответ' on [type='text'] >> nth=74
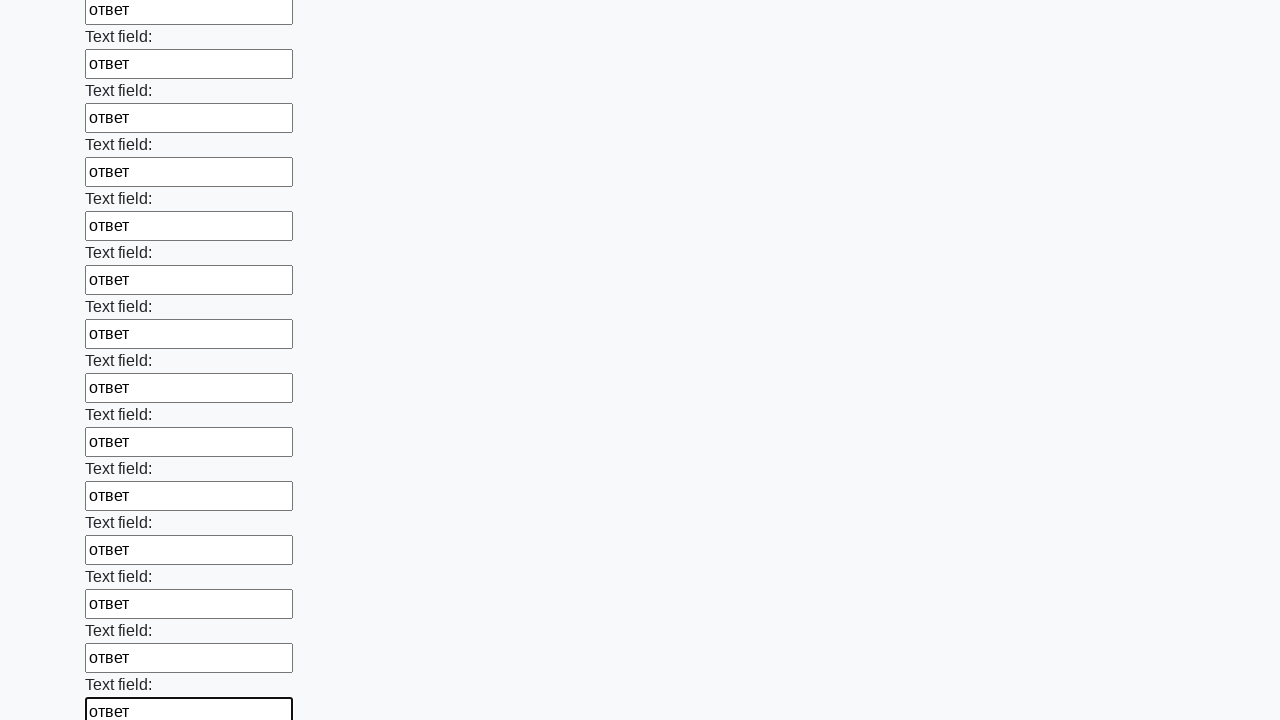

Filled text input field 76 of 100 with 'ответ' on [type='text'] >> nth=75
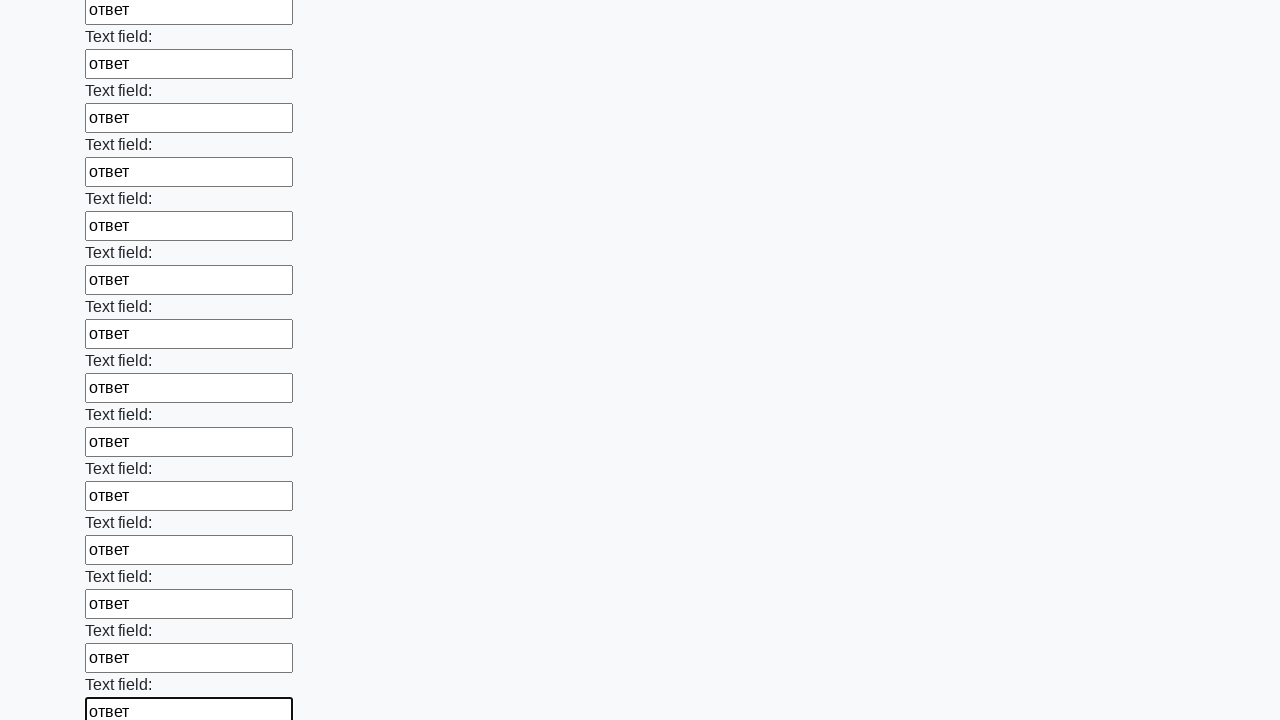

Filled text input field 77 of 100 with 'ответ' on [type='text'] >> nth=76
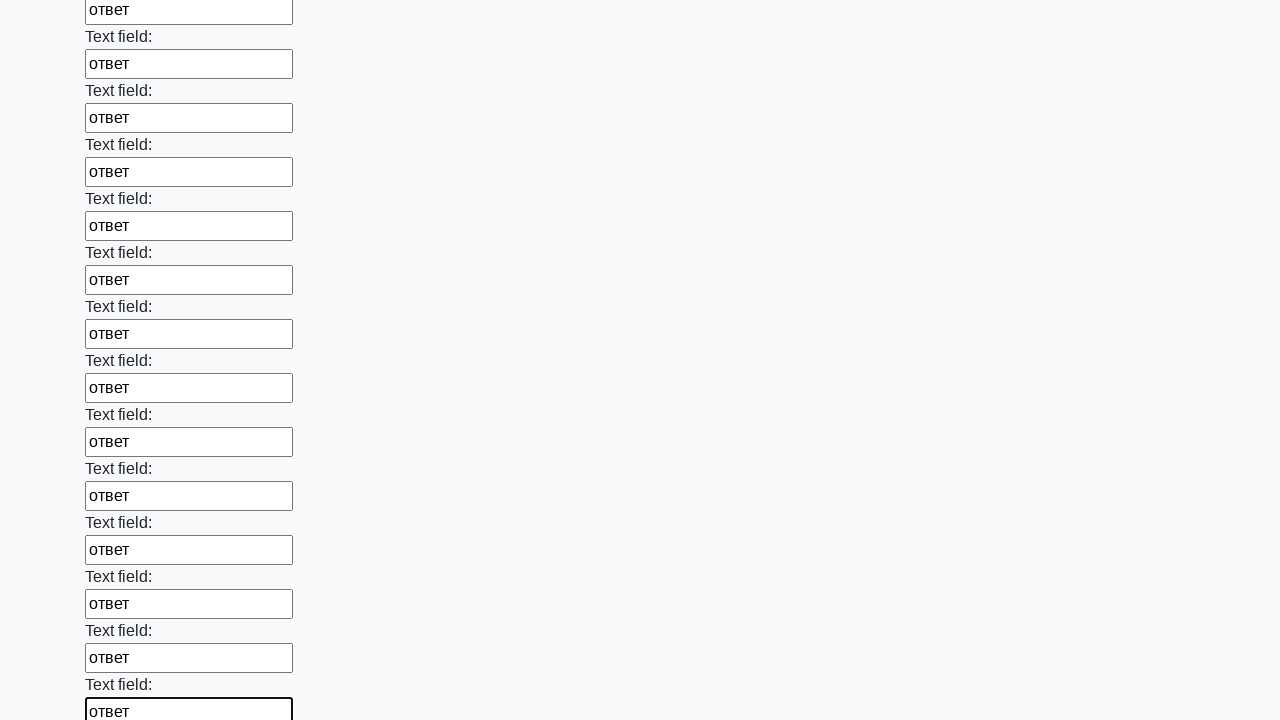

Filled text input field 78 of 100 with 'ответ' on [type='text'] >> nth=77
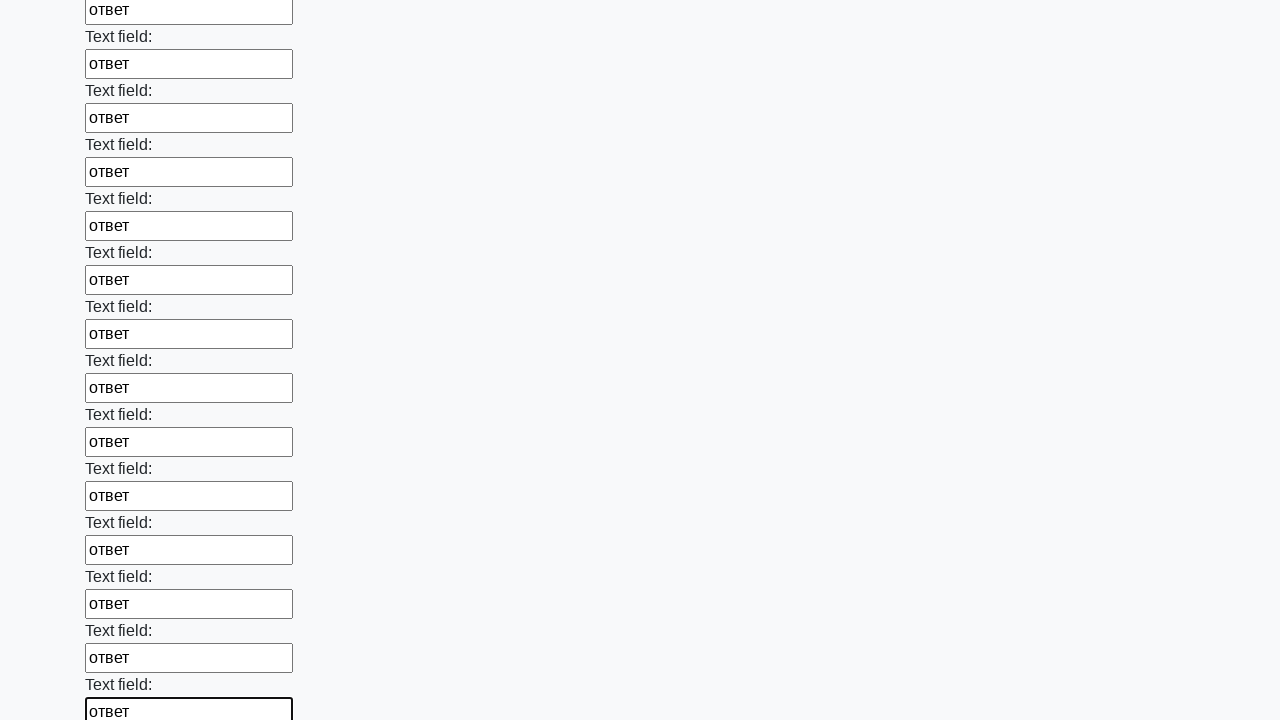

Filled text input field 79 of 100 with 'ответ' on [type='text'] >> nth=78
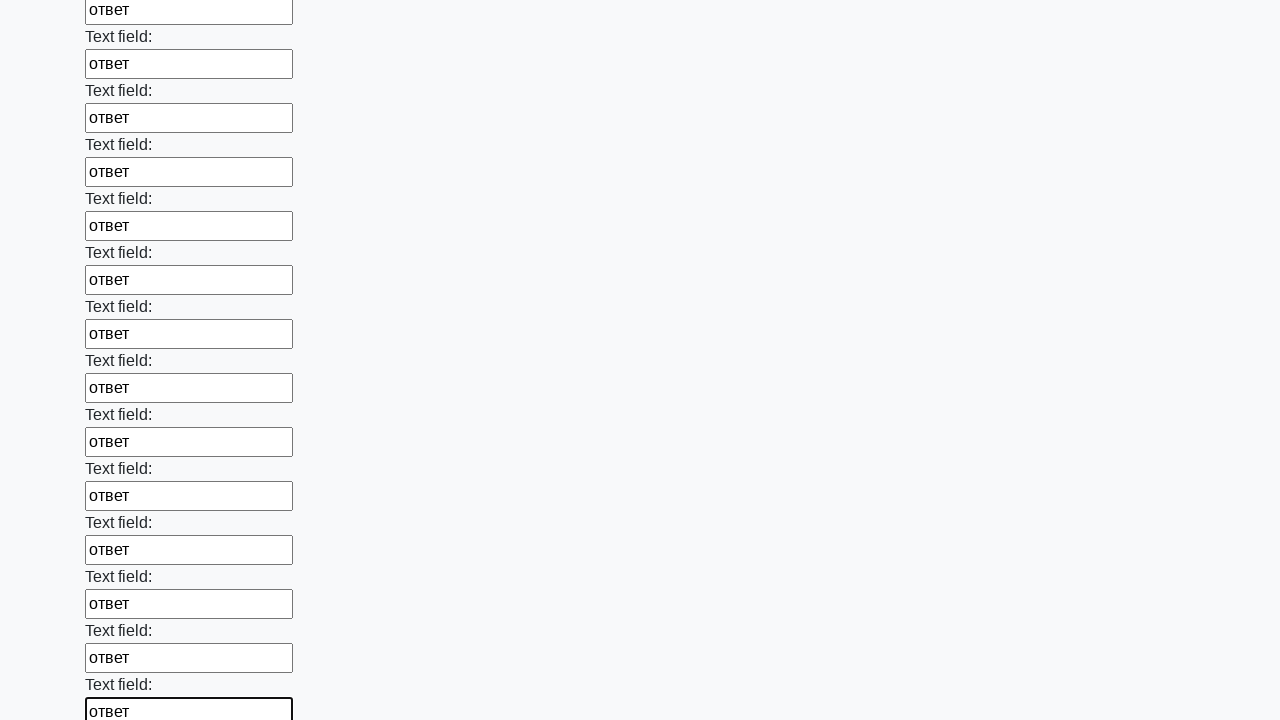

Filled text input field 80 of 100 with 'ответ' on [type='text'] >> nth=79
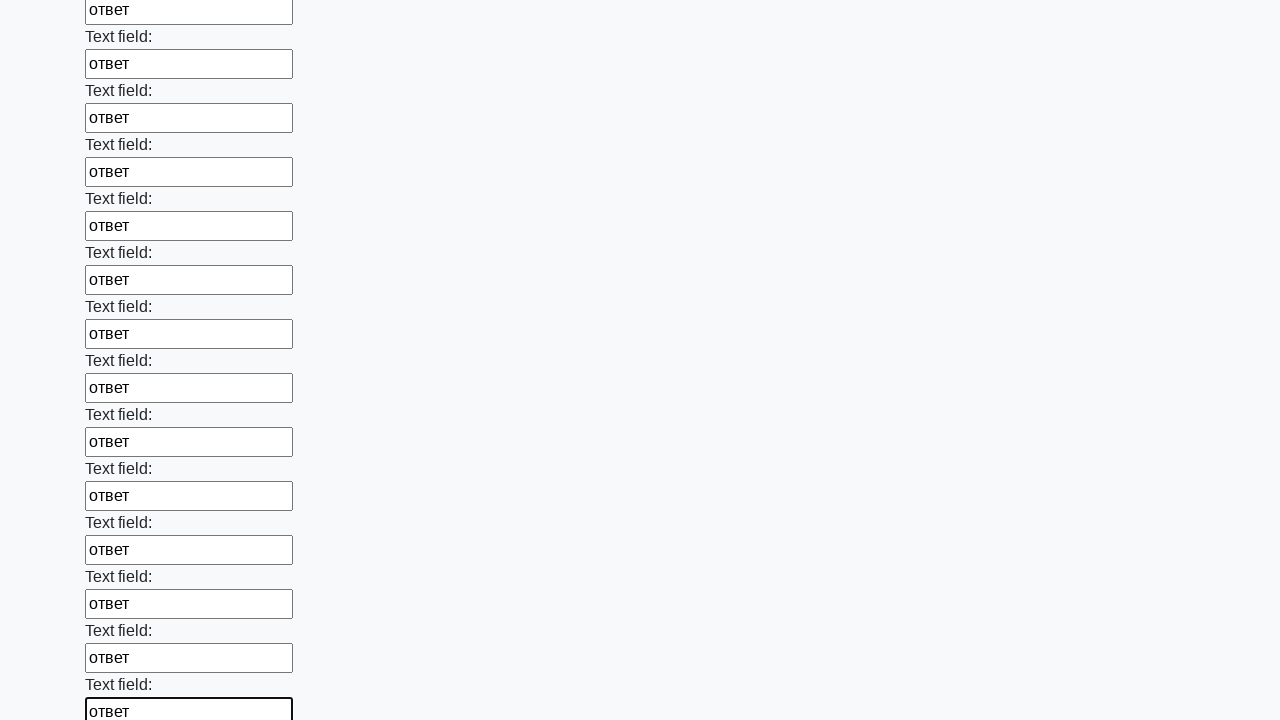

Filled text input field 81 of 100 with 'ответ' on [type='text'] >> nth=80
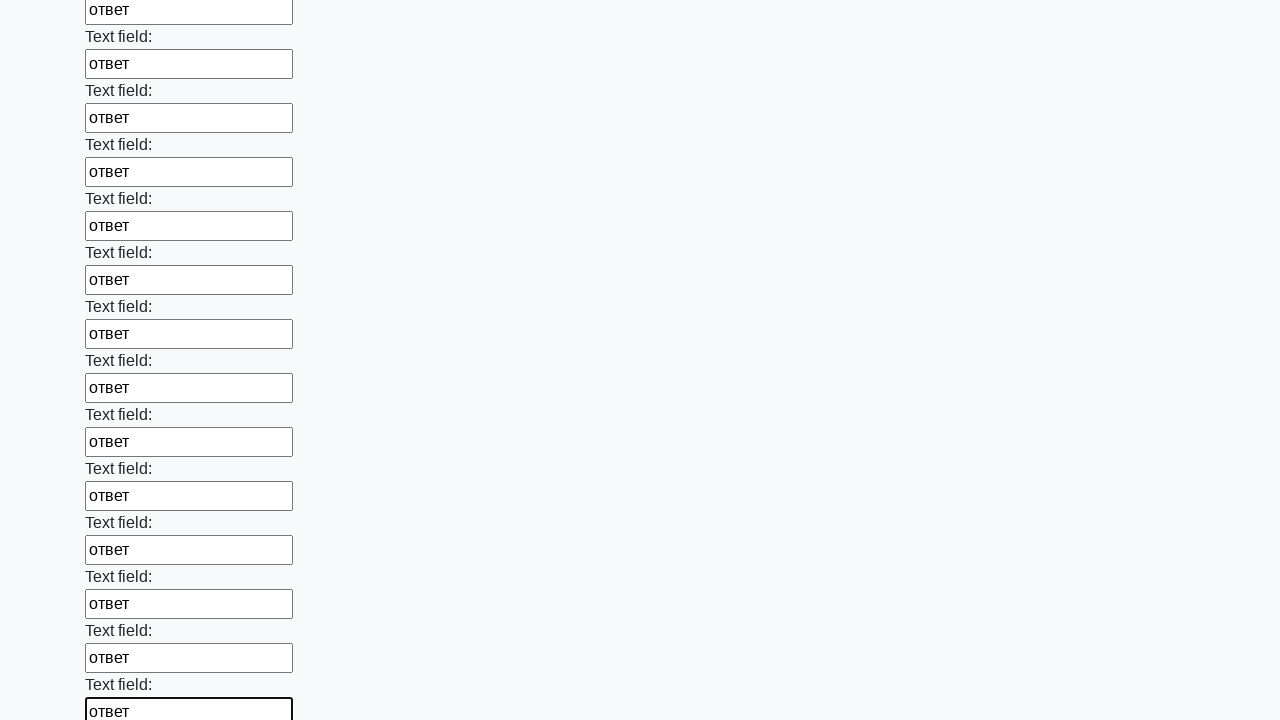

Filled text input field 82 of 100 with 'ответ' on [type='text'] >> nth=81
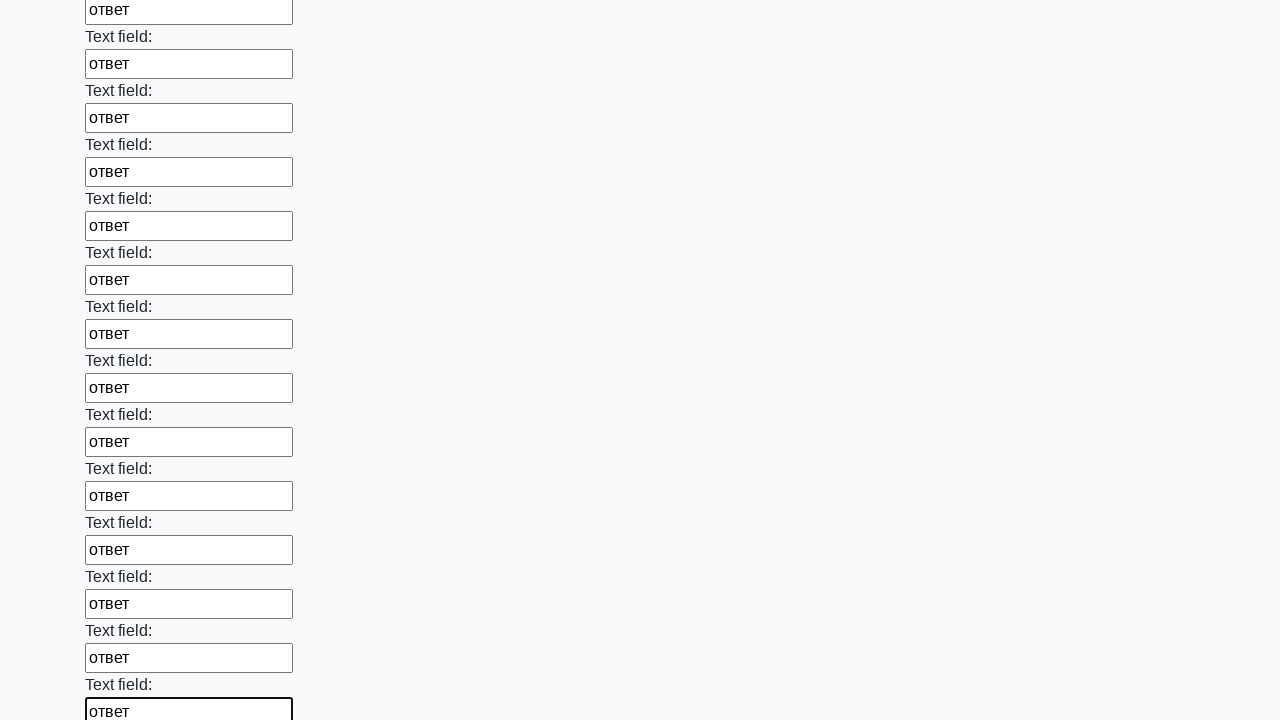

Filled text input field 83 of 100 with 'ответ' on [type='text'] >> nth=82
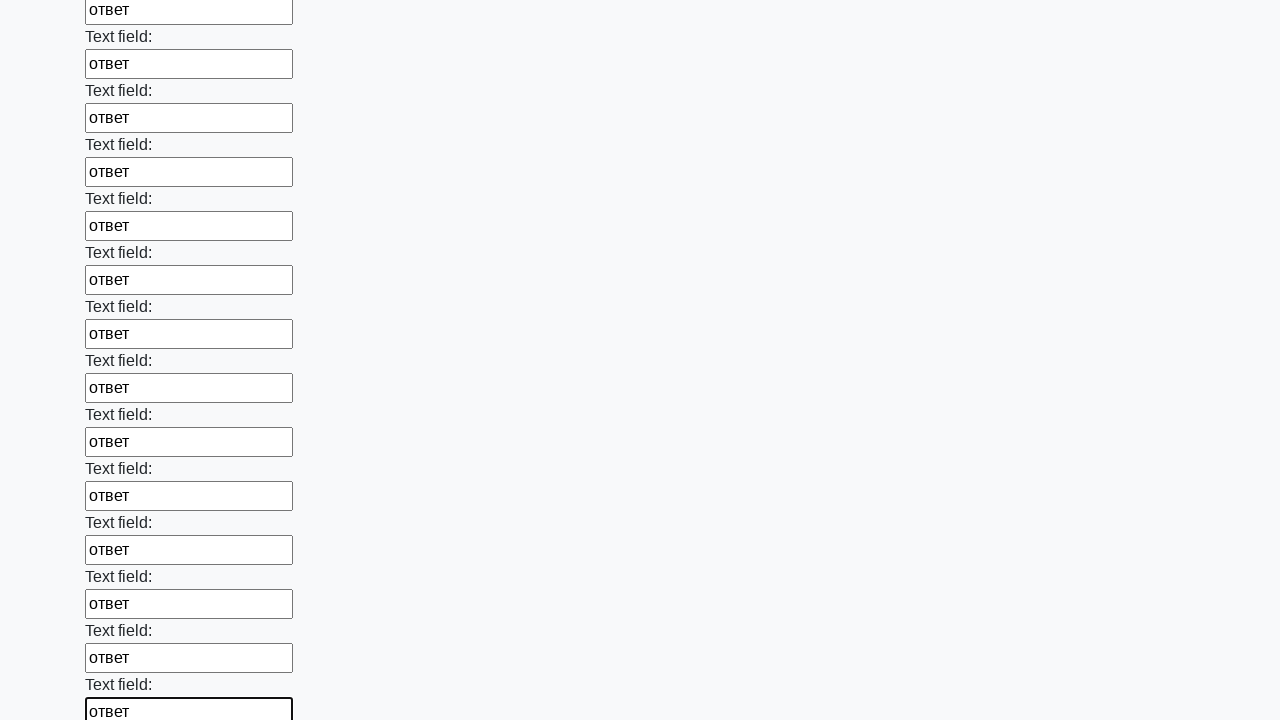

Filled text input field 84 of 100 with 'ответ' on [type='text'] >> nth=83
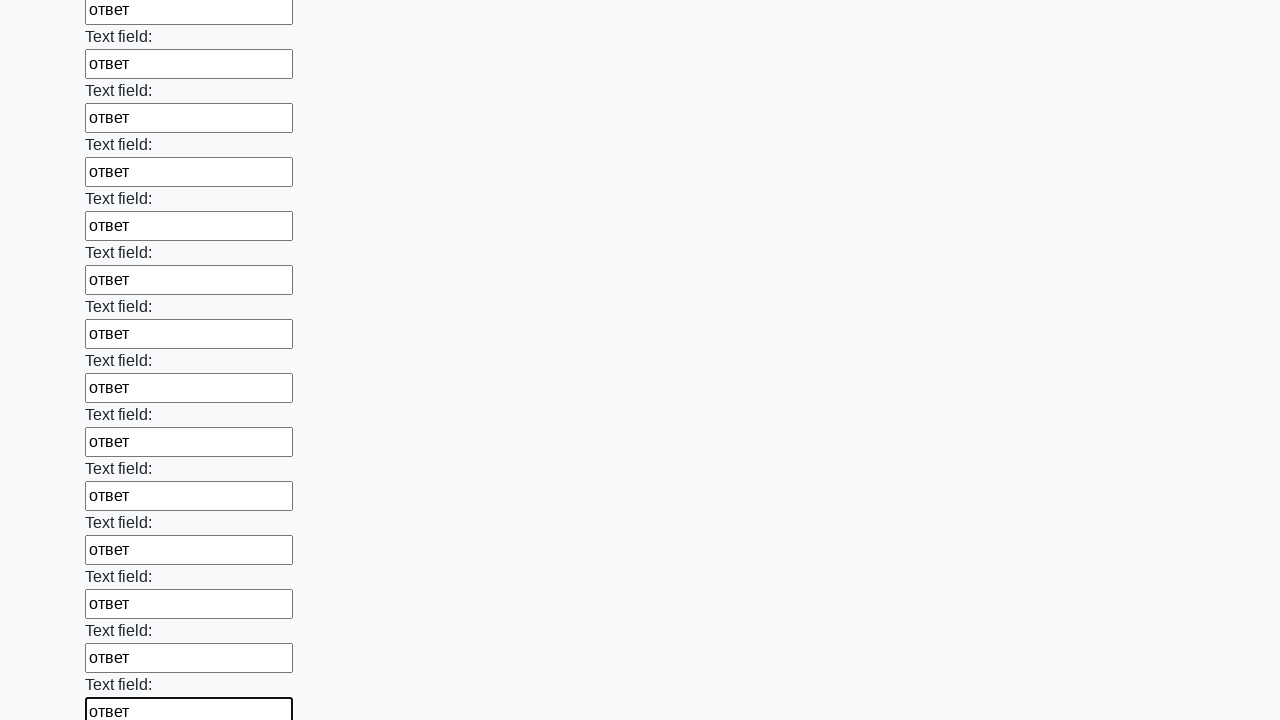

Filled text input field 85 of 100 with 'ответ' on [type='text'] >> nth=84
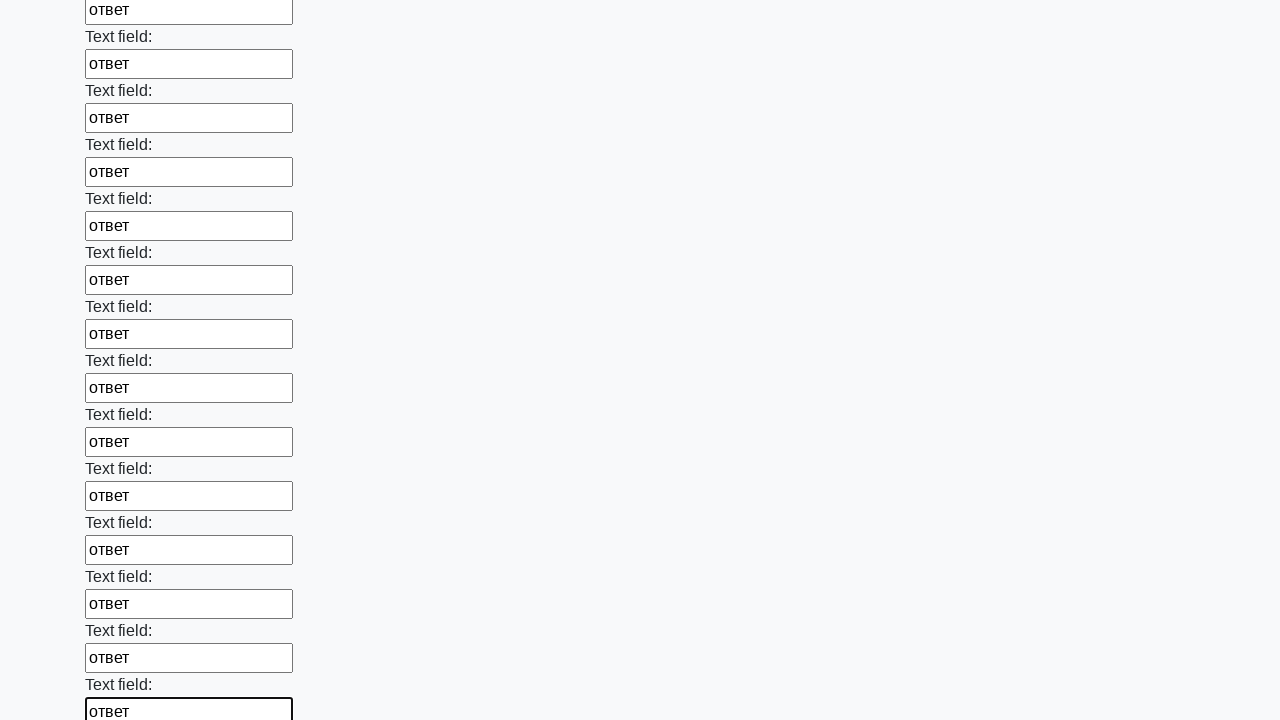

Filled text input field 86 of 100 with 'ответ' on [type='text'] >> nth=85
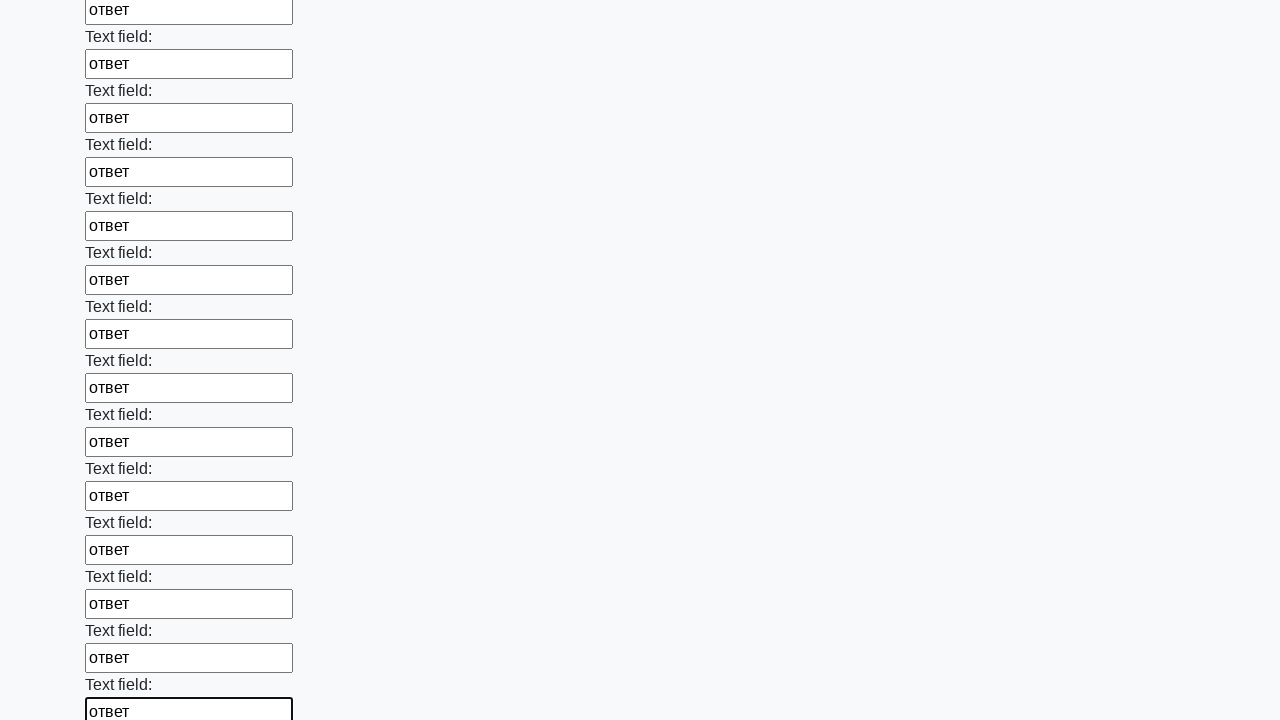

Filled text input field 87 of 100 with 'ответ' on [type='text'] >> nth=86
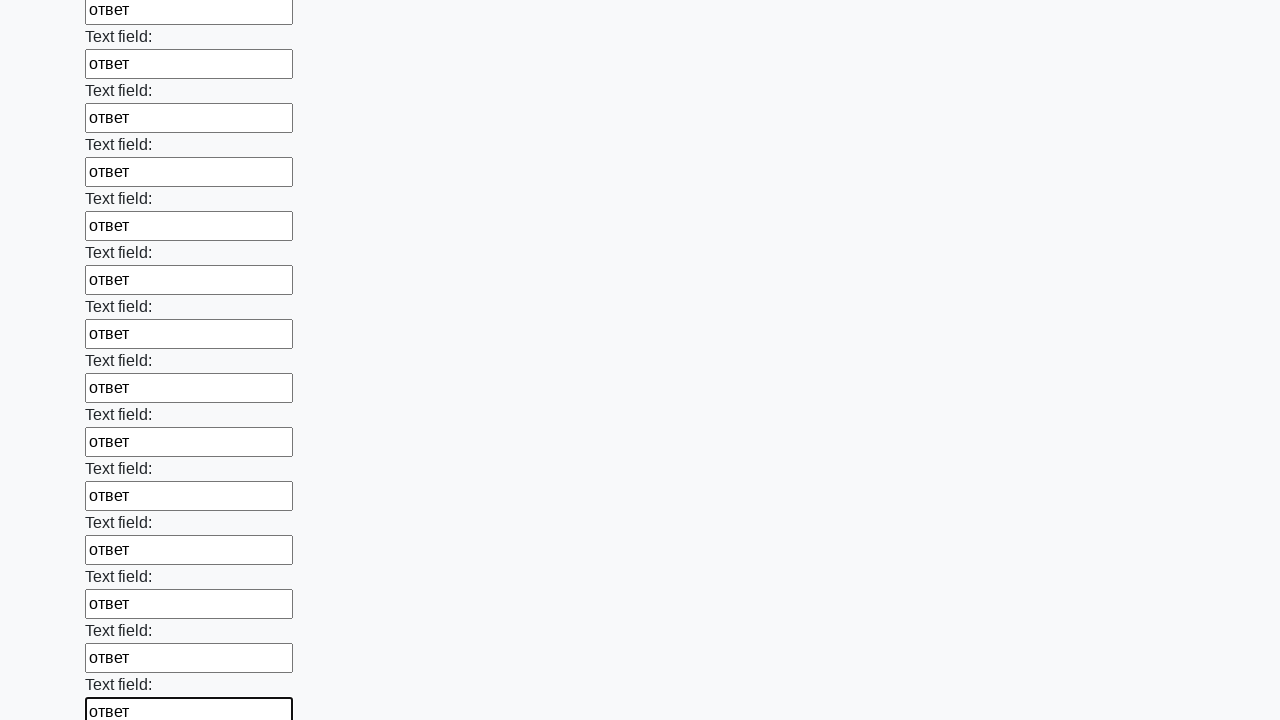

Filled text input field 88 of 100 with 'ответ' on [type='text'] >> nth=87
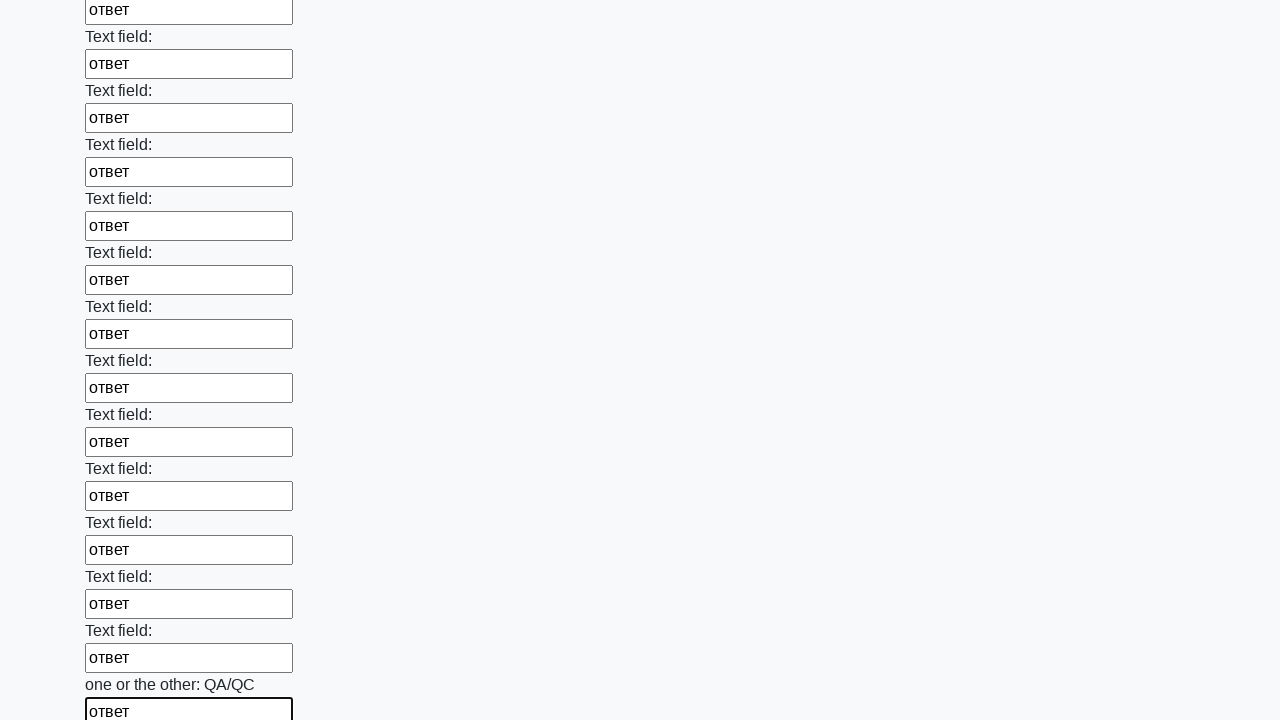

Filled text input field 89 of 100 with 'ответ' on [type='text'] >> nth=88
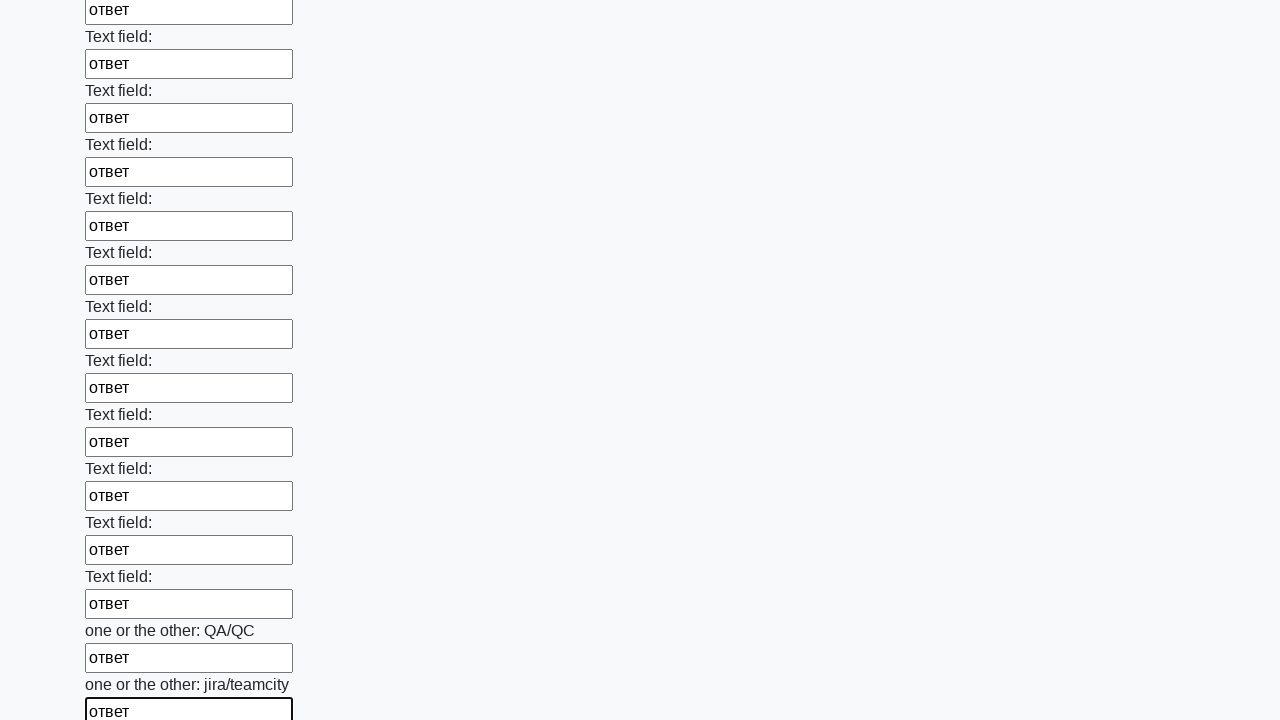

Filled text input field 90 of 100 with 'ответ' on [type='text'] >> nth=89
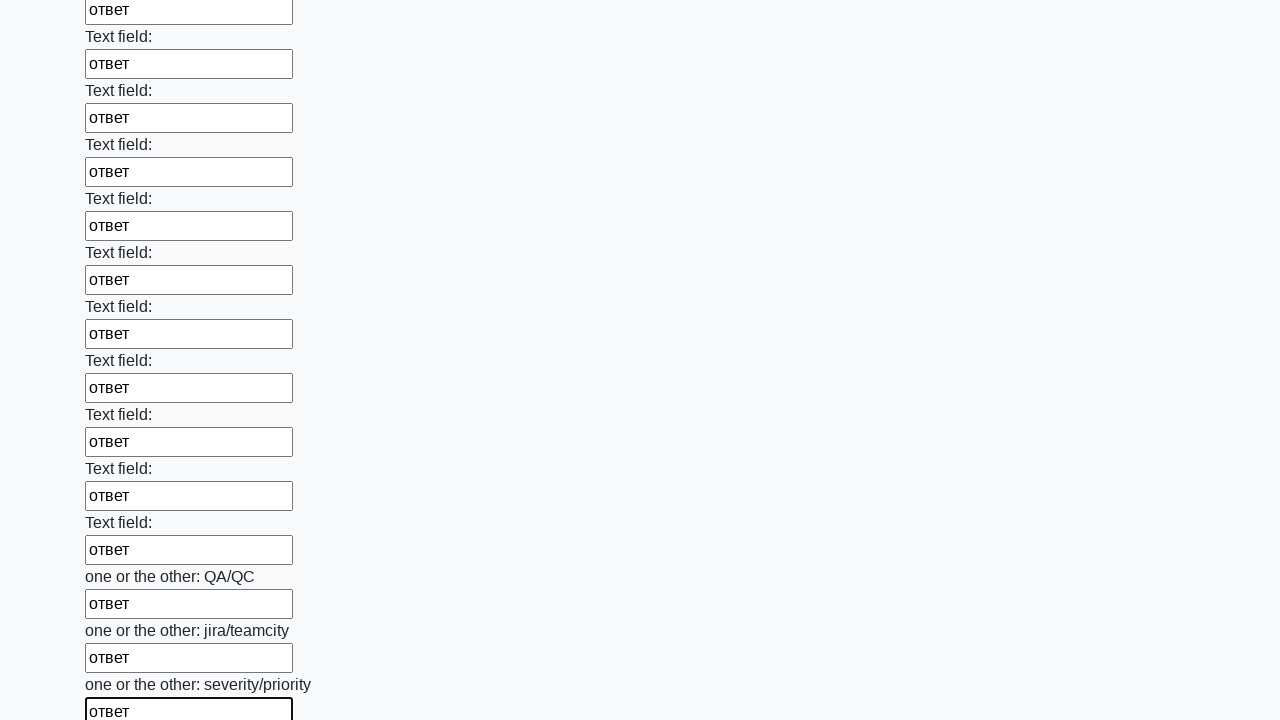

Filled text input field 91 of 100 with 'ответ' on [type='text'] >> nth=90
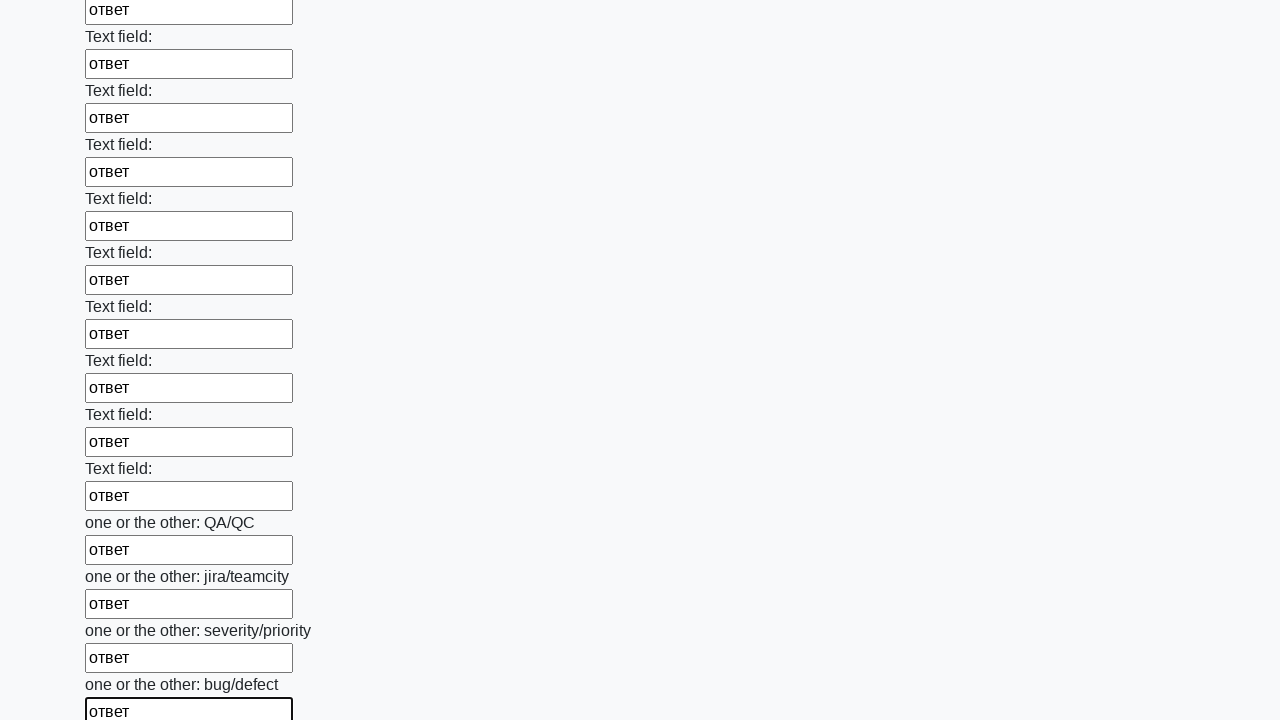

Filled text input field 92 of 100 with 'ответ' on [type='text'] >> nth=91
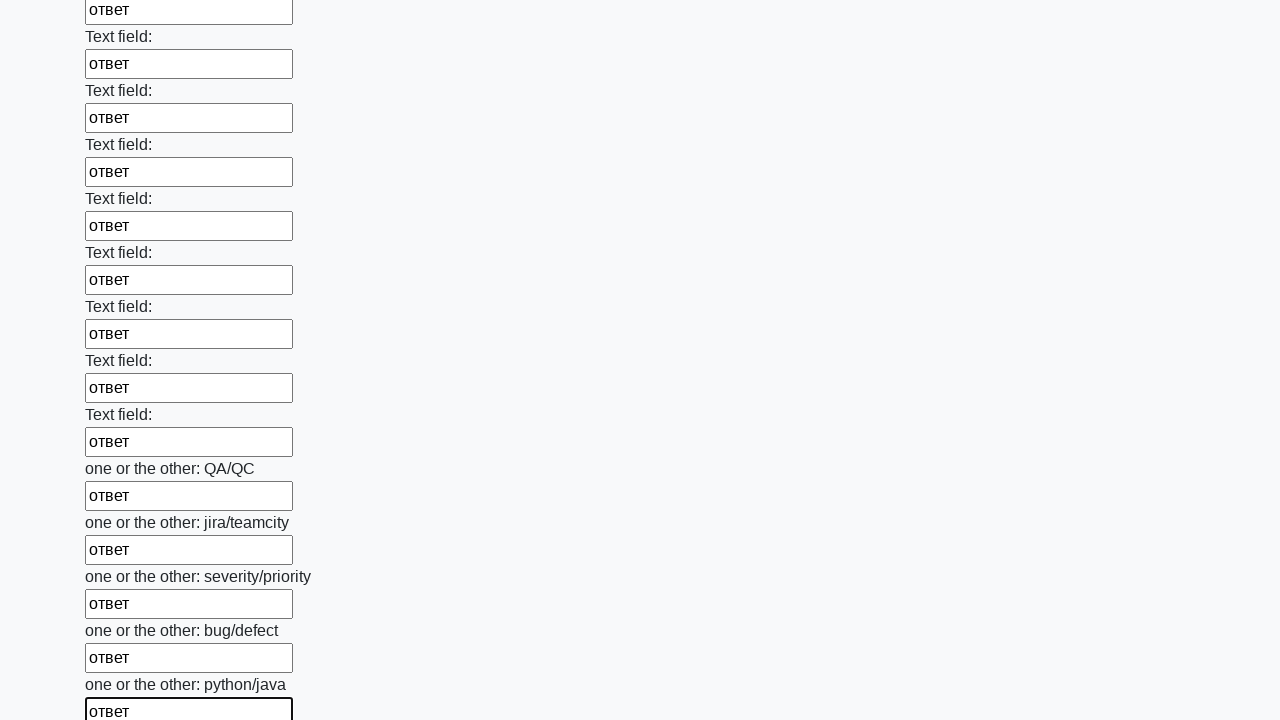

Filled text input field 93 of 100 with 'ответ' on [type='text'] >> nth=92
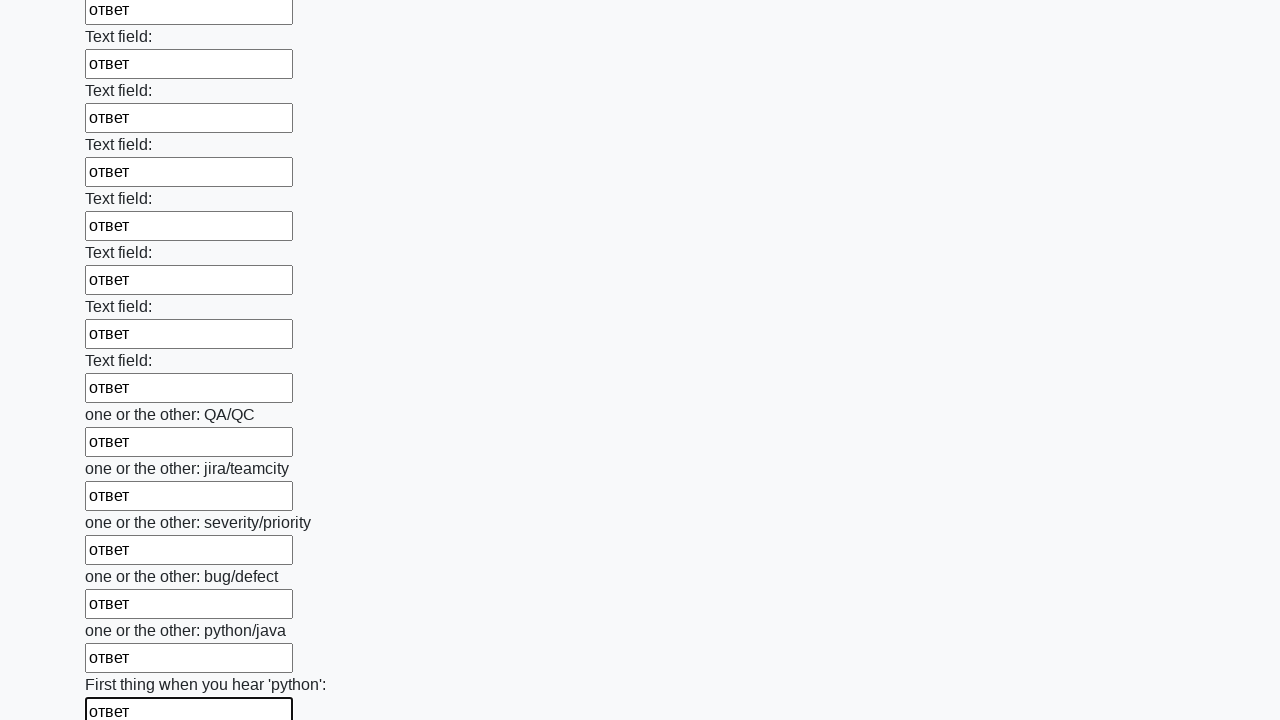

Filled text input field 94 of 100 with 'ответ' on [type='text'] >> nth=93
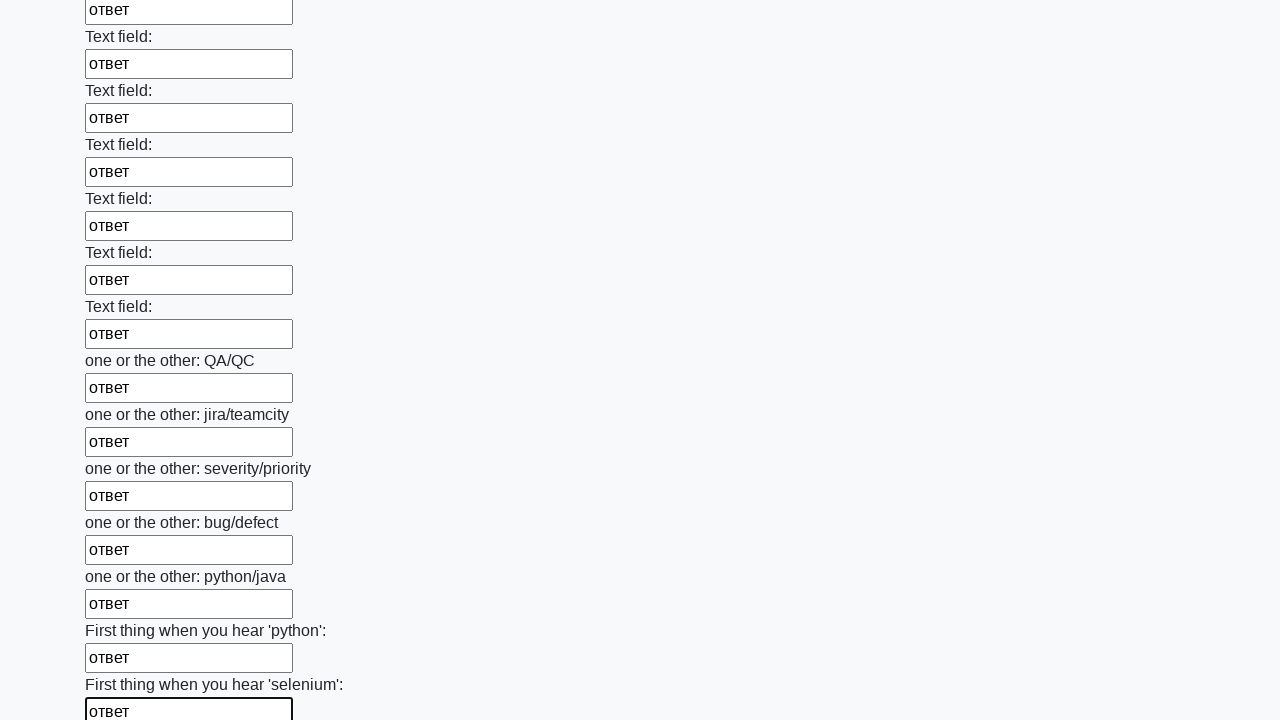

Filled text input field 95 of 100 with 'ответ' on [type='text'] >> nth=94
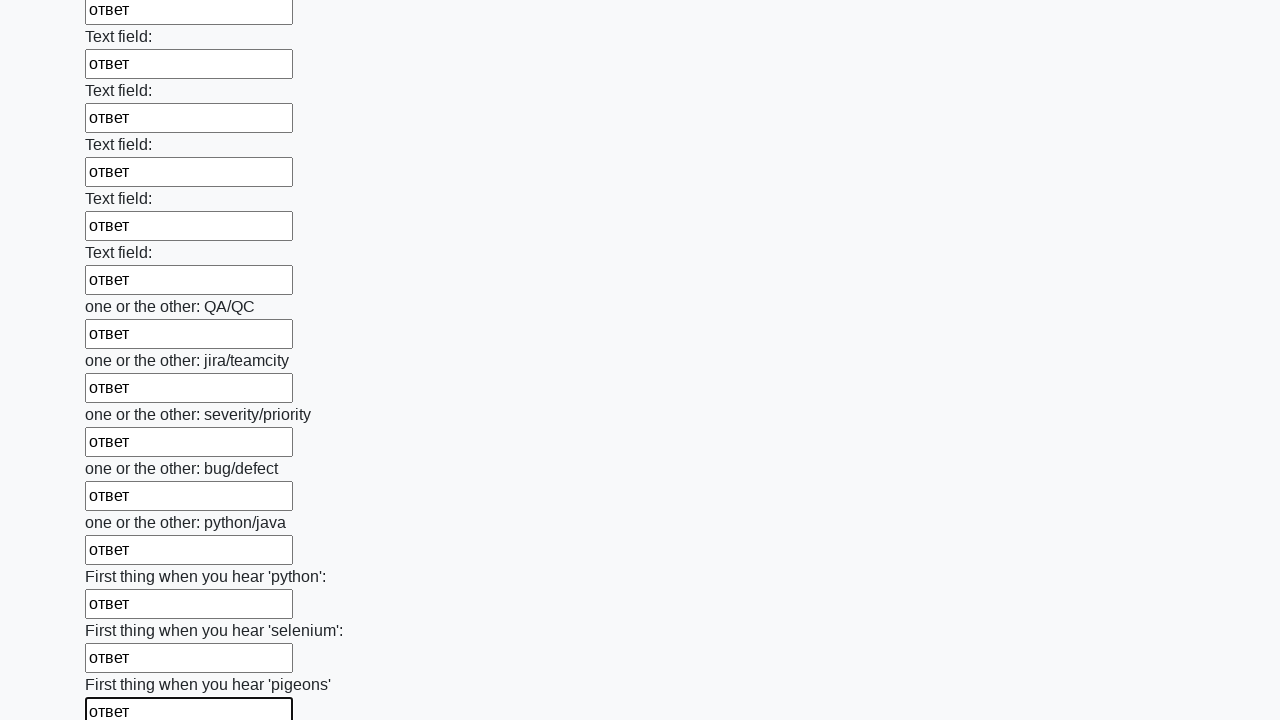

Filled text input field 96 of 100 with 'ответ' on [type='text'] >> nth=95
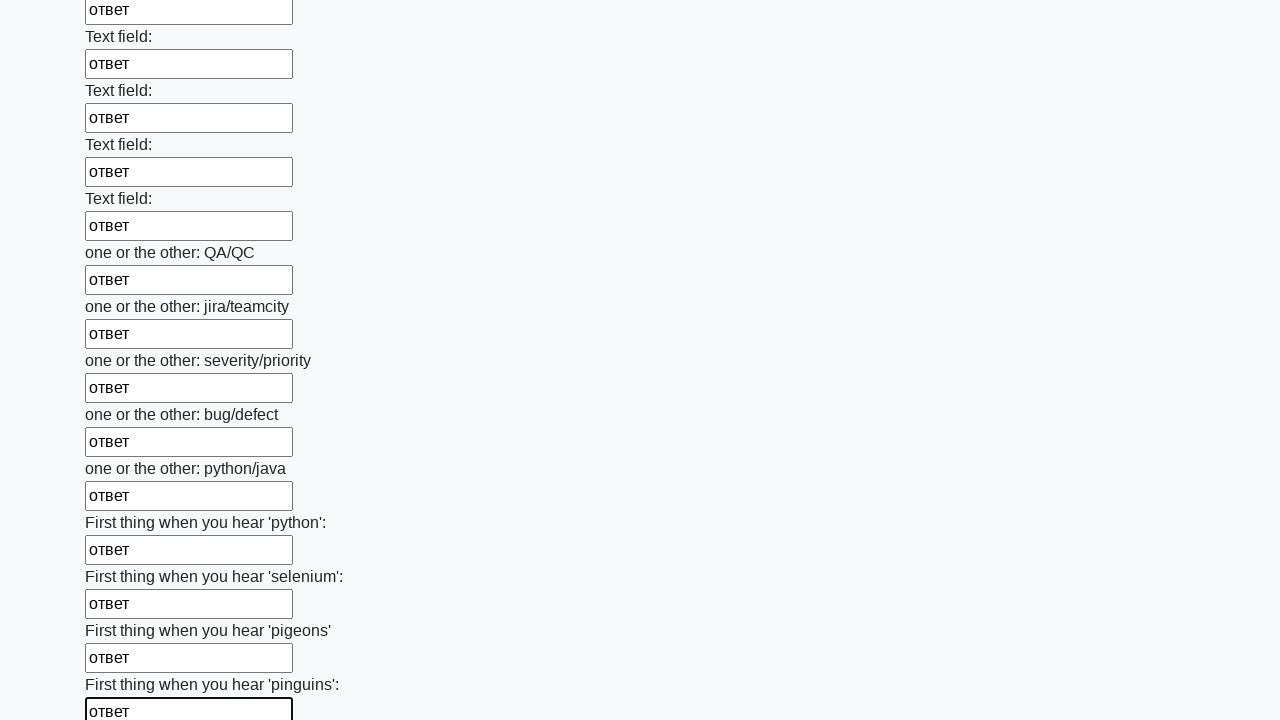

Filled text input field 97 of 100 with 'ответ' on [type='text'] >> nth=96
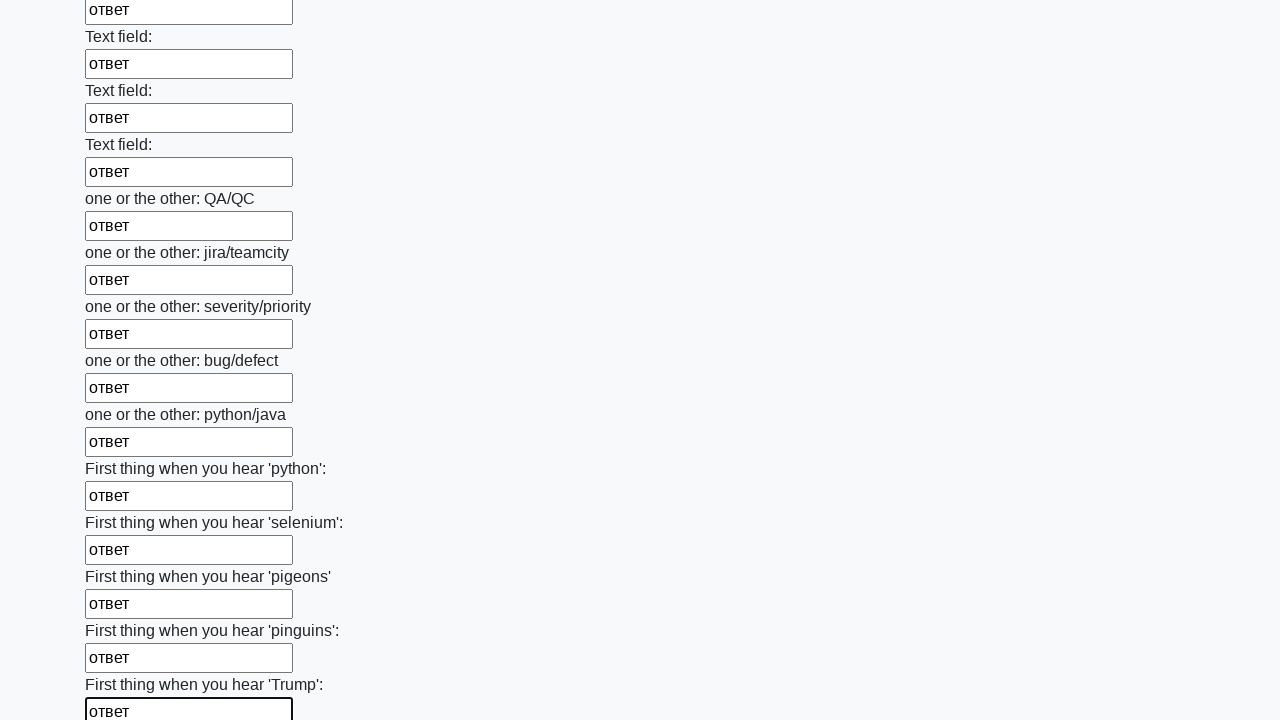

Filled text input field 98 of 100 with 'ответ' on [type='text'] >> nth=97
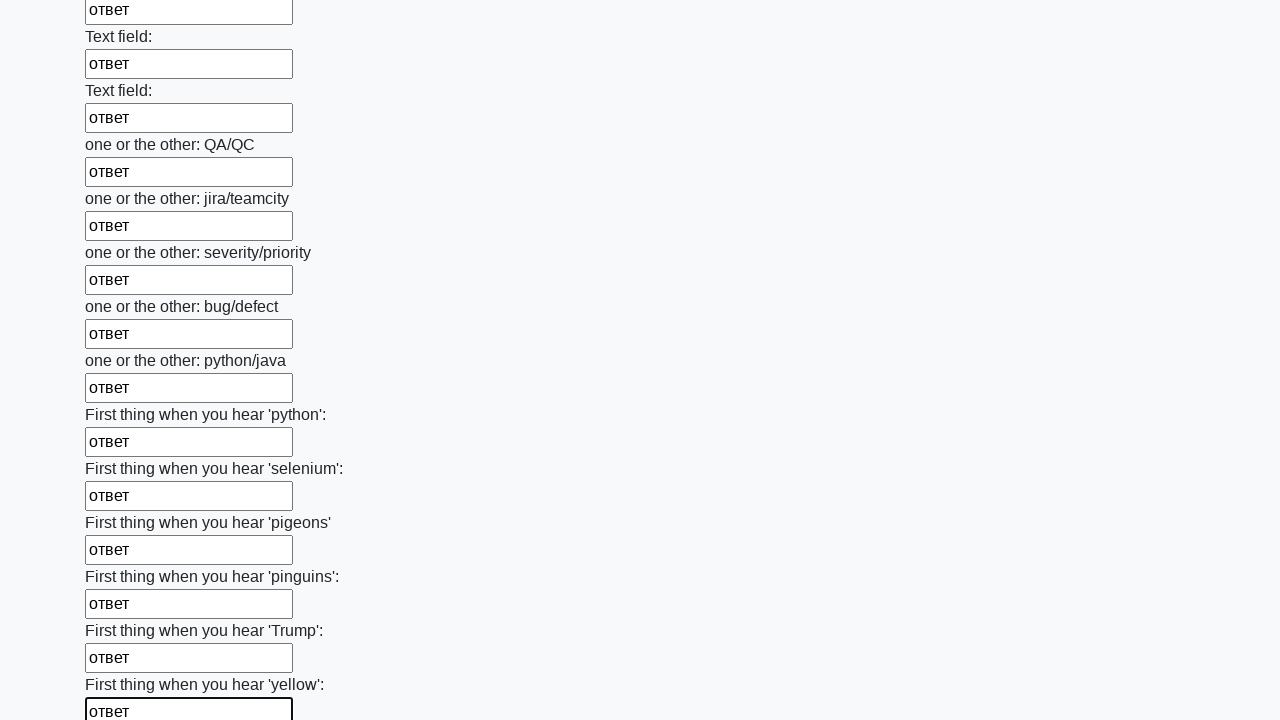

Filled text input field 99 of 100 with 'ответ' on [type='text'] >> nth=98
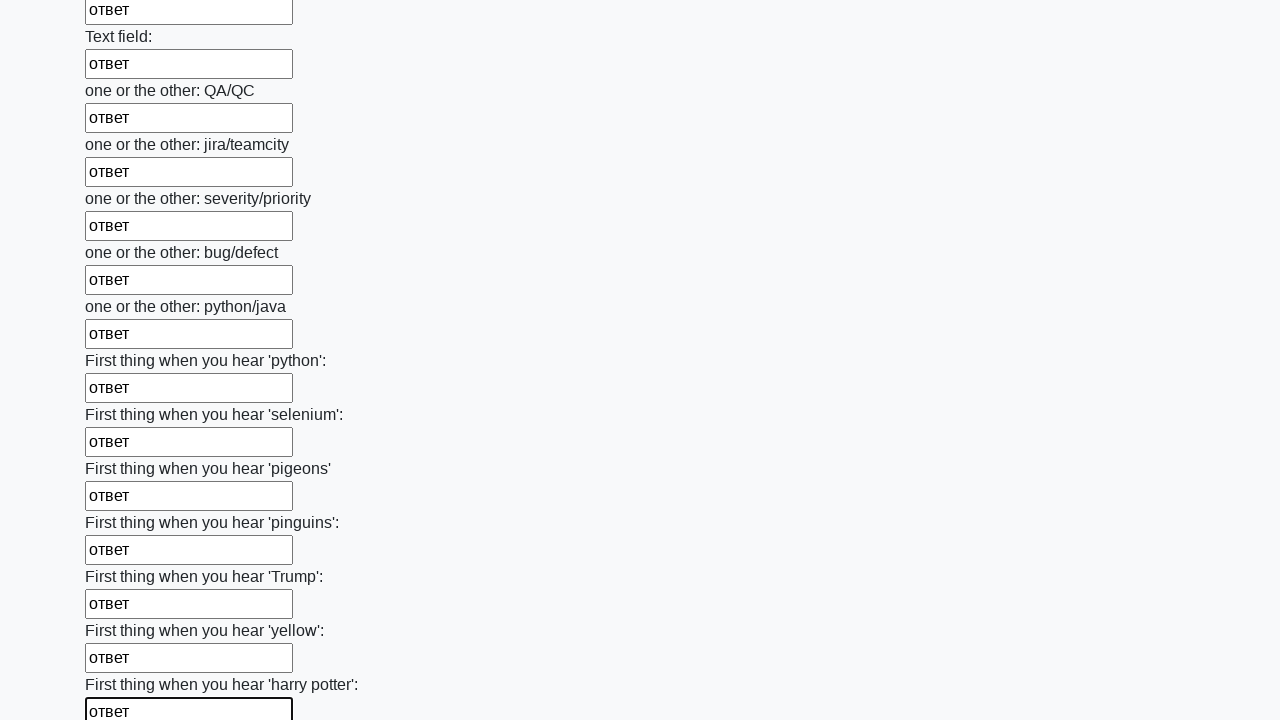

Filled text input field 100 of 100 with 'ответ' on [type='text'] >> nth=99
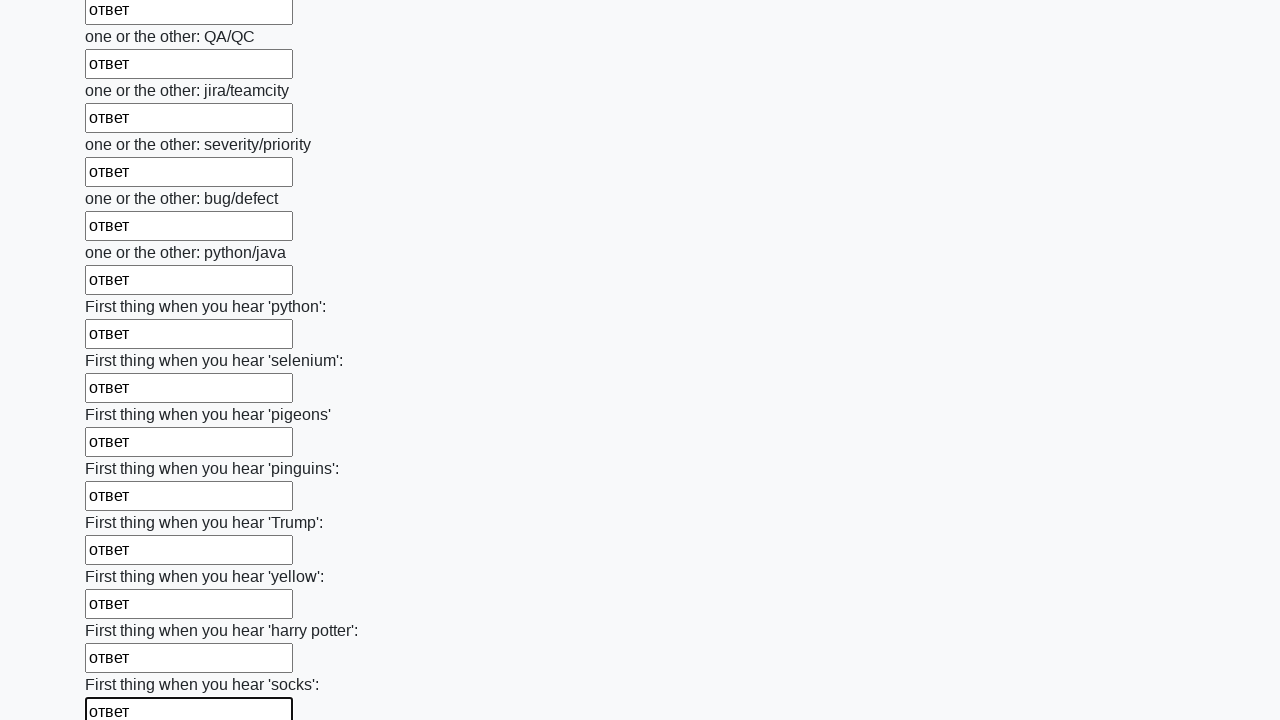

Clicked the submit button to submit the form at (123, 611) on button.btn
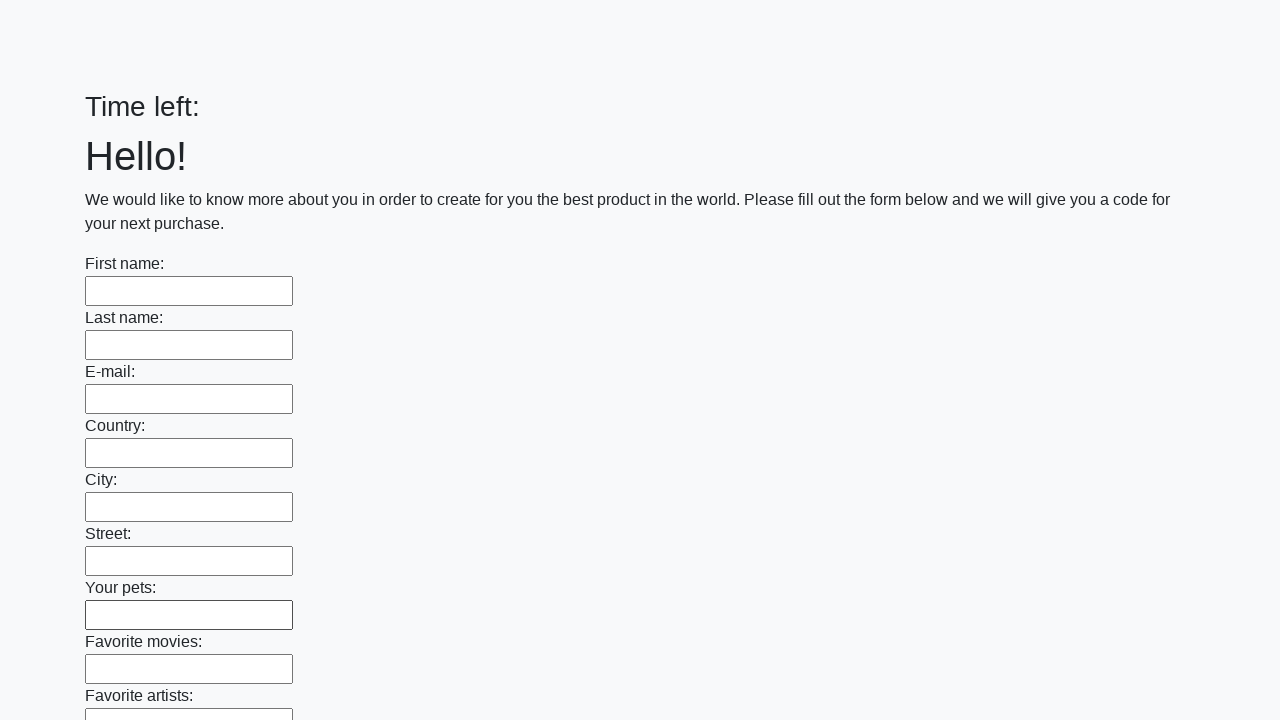

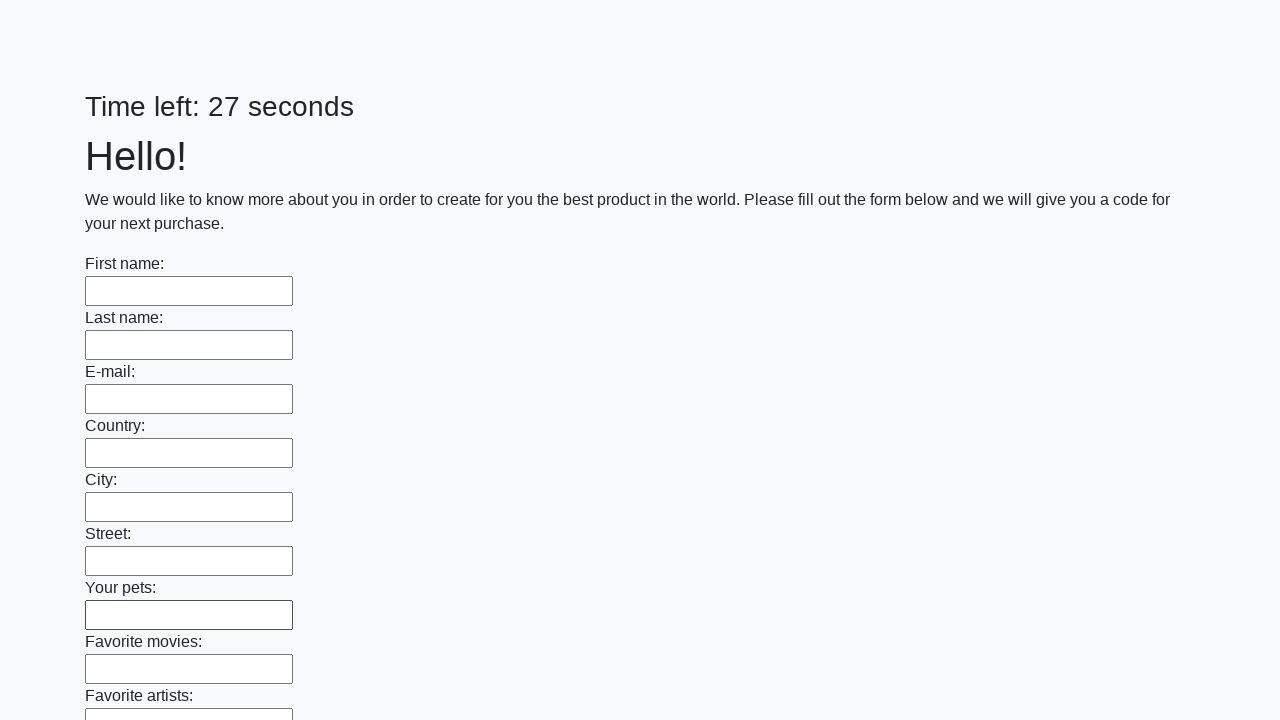